Tests the working days calculator on timeanddate.com by selecting a country (United States), then iterating through all 12 months of 2024 to calculate working days for each month by filling in start and end dates and clicking the calculate button.

Starting URL: https://www.timeanddate.com/date/workdays.html

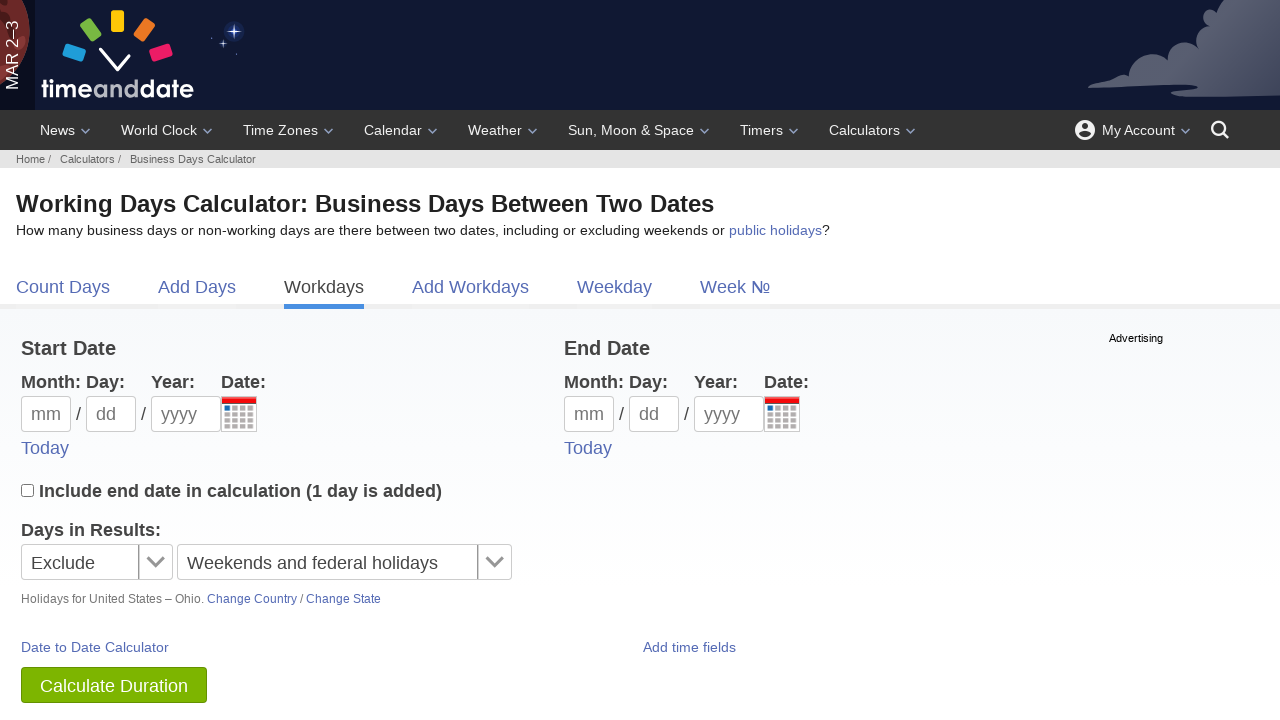

Clicked on country selection link at (252, 599) on #chco2
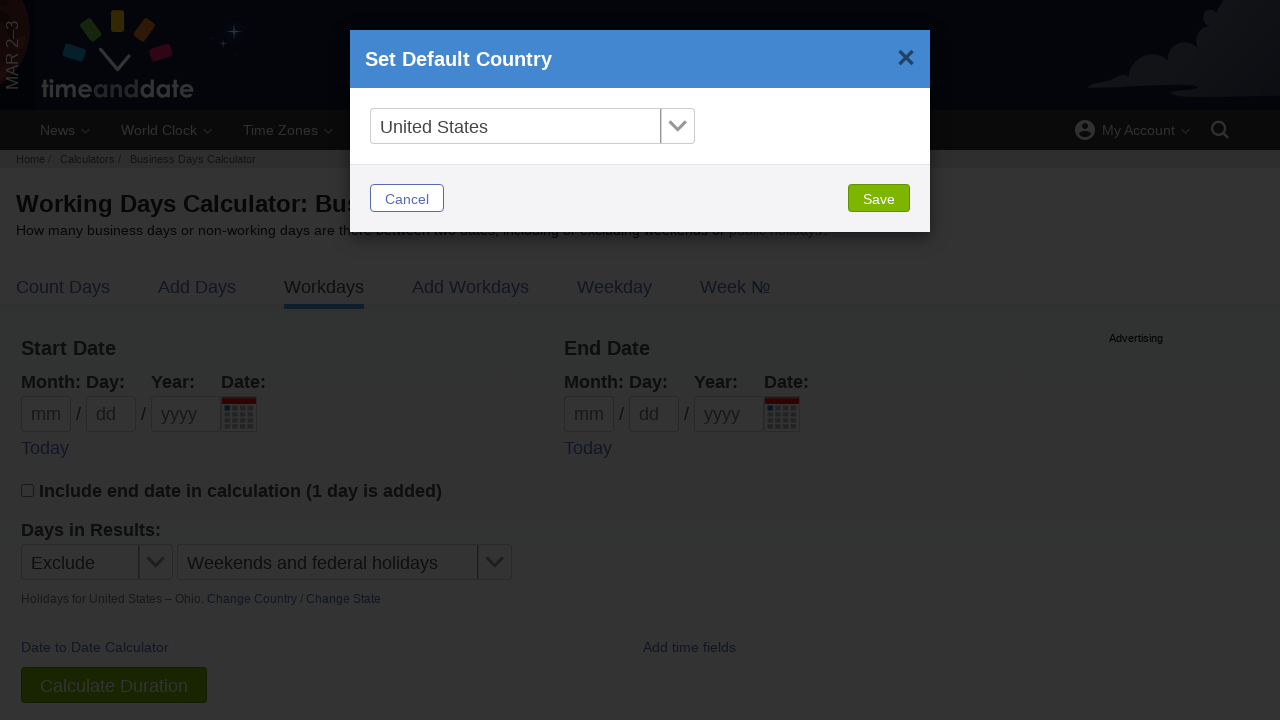

Country selection dialog appeared
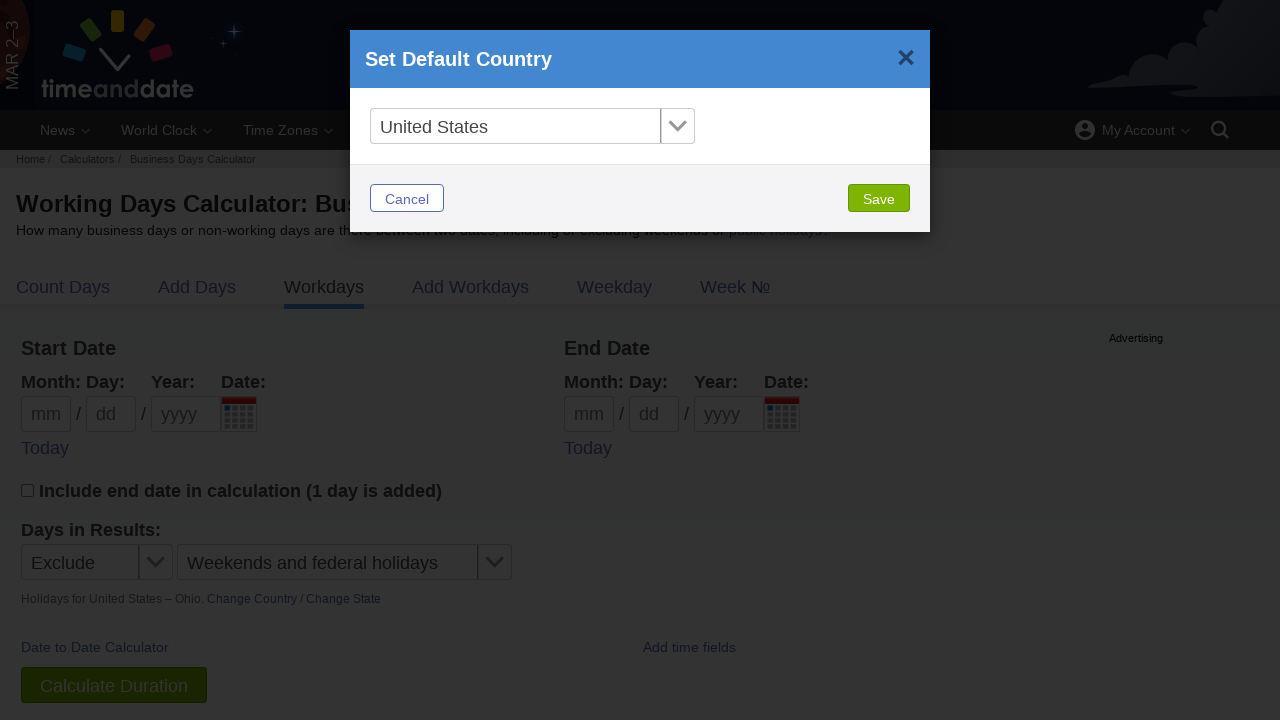

Selected United States from country dropdown on #country
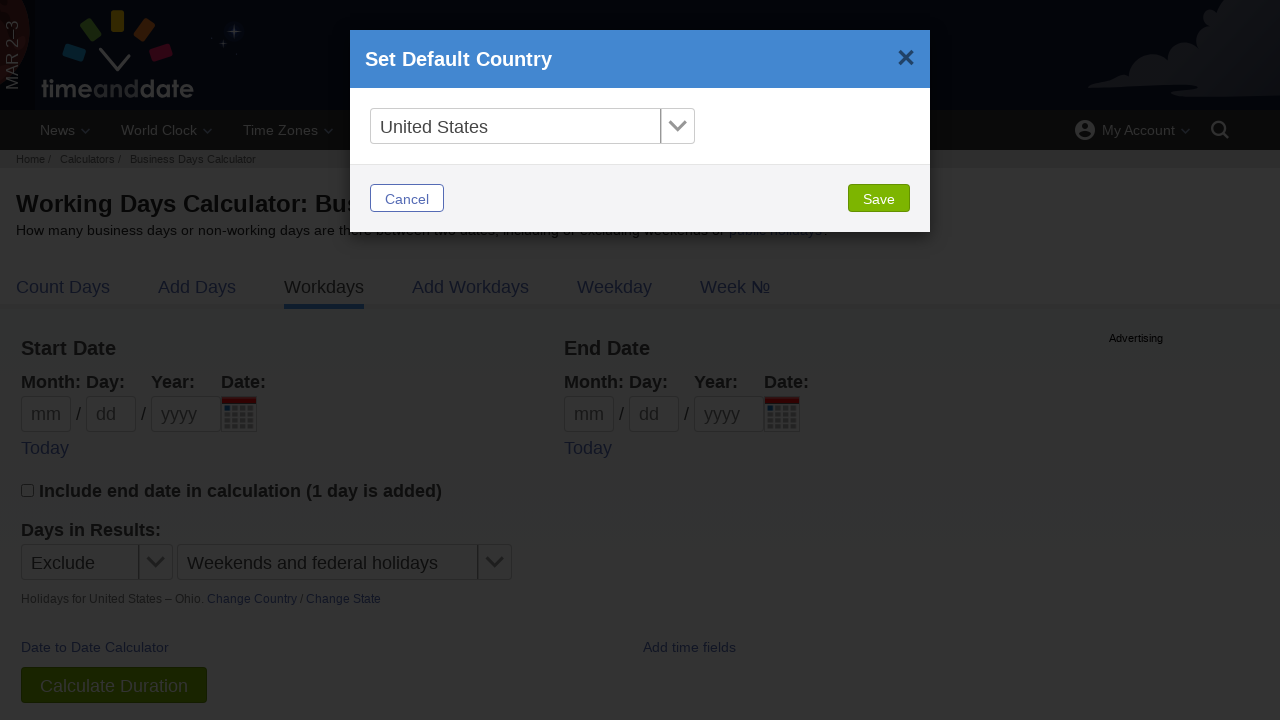

Save button became visible
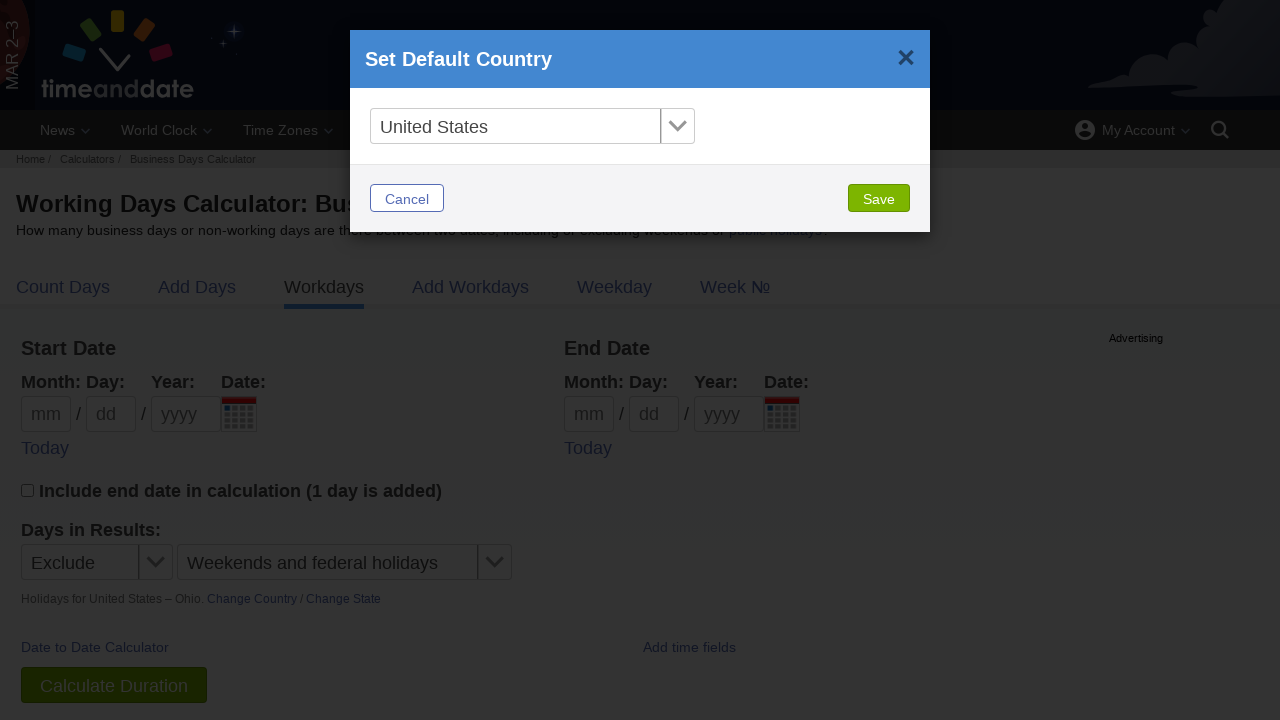

Clicked save button to confirm country selection at (879, 198) on #tzq_save
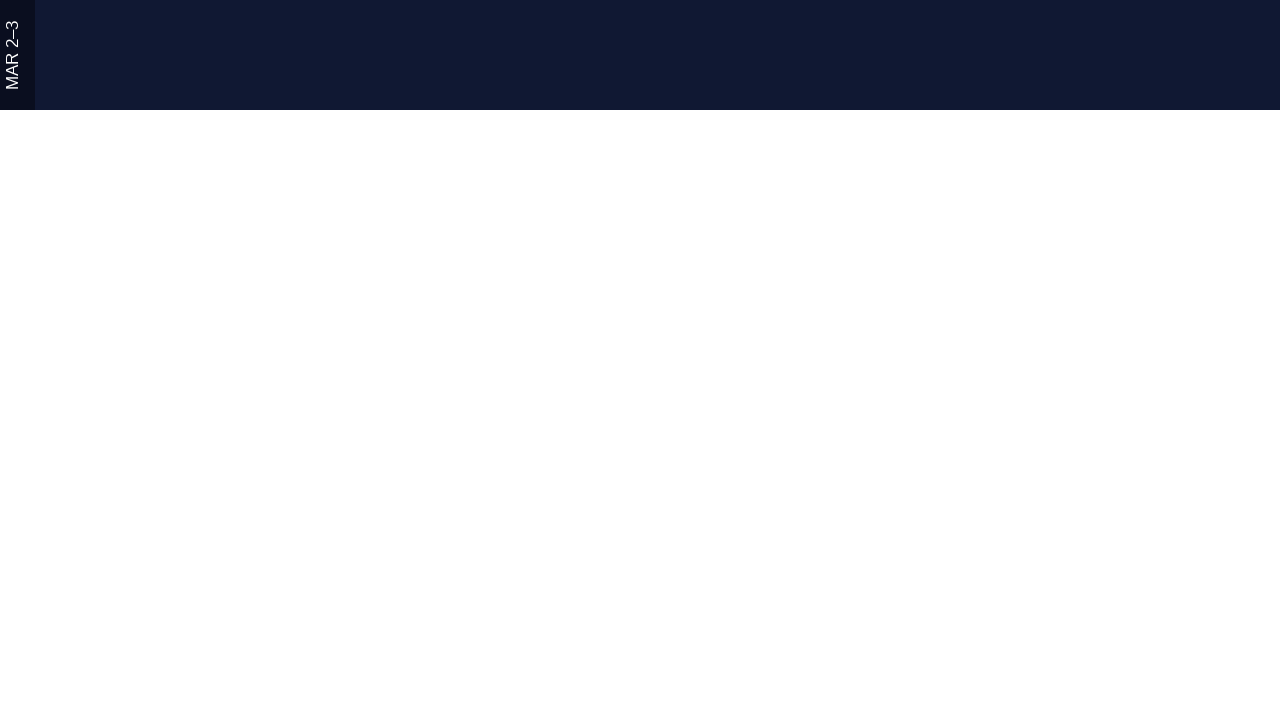

Start month field became visible for January
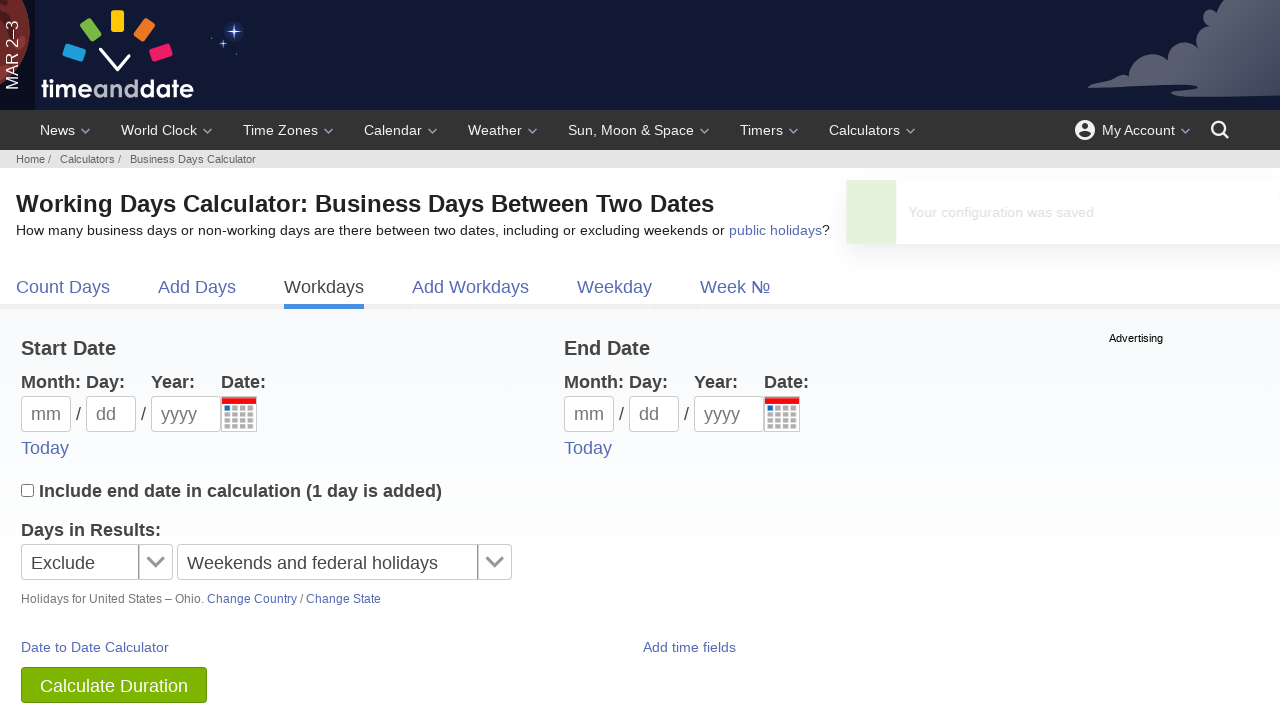

Filled start month field with 1 on #m1
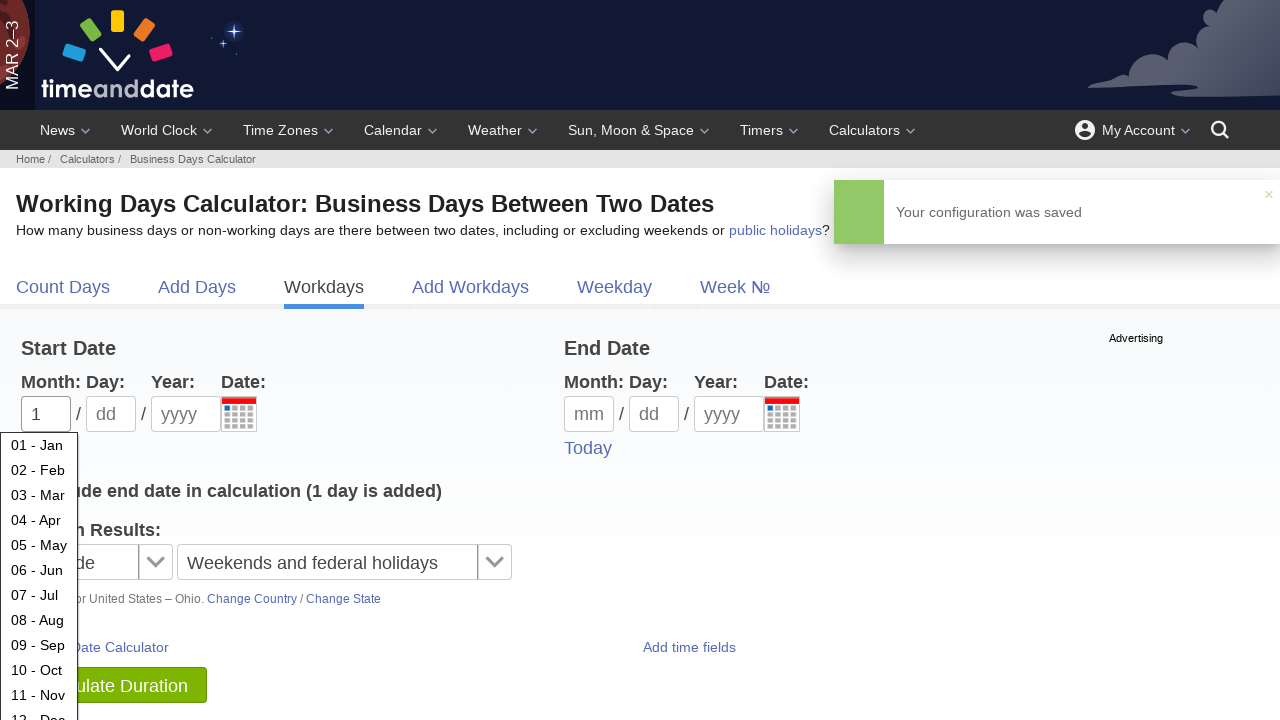

Filled start day field with 1 on #d1
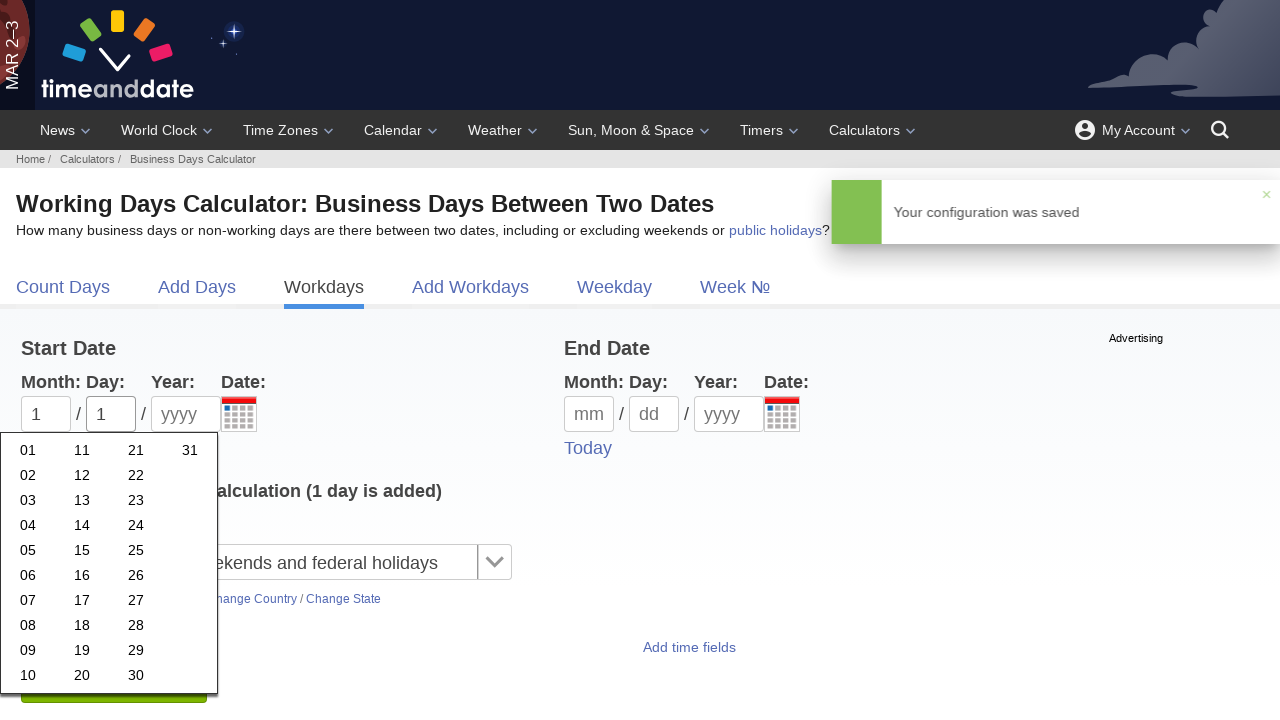

Filled start year field with 2024 on #y1
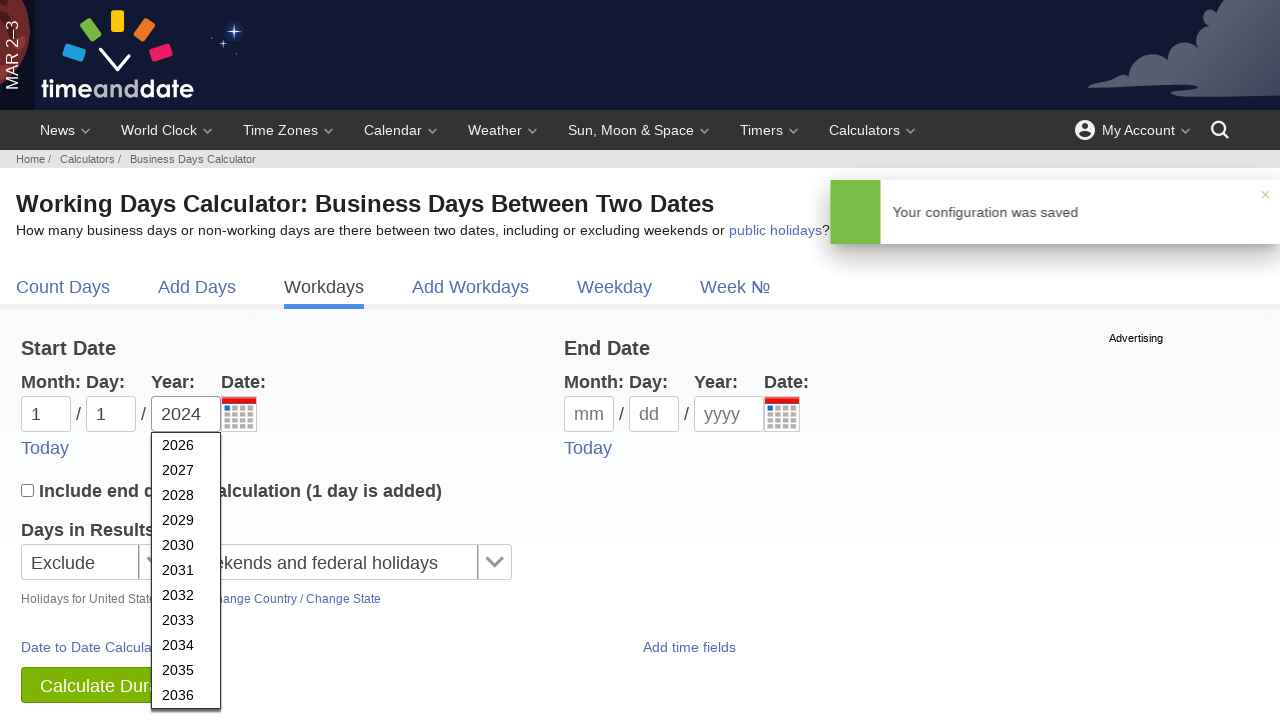

Filled end month field with 1 on #m2
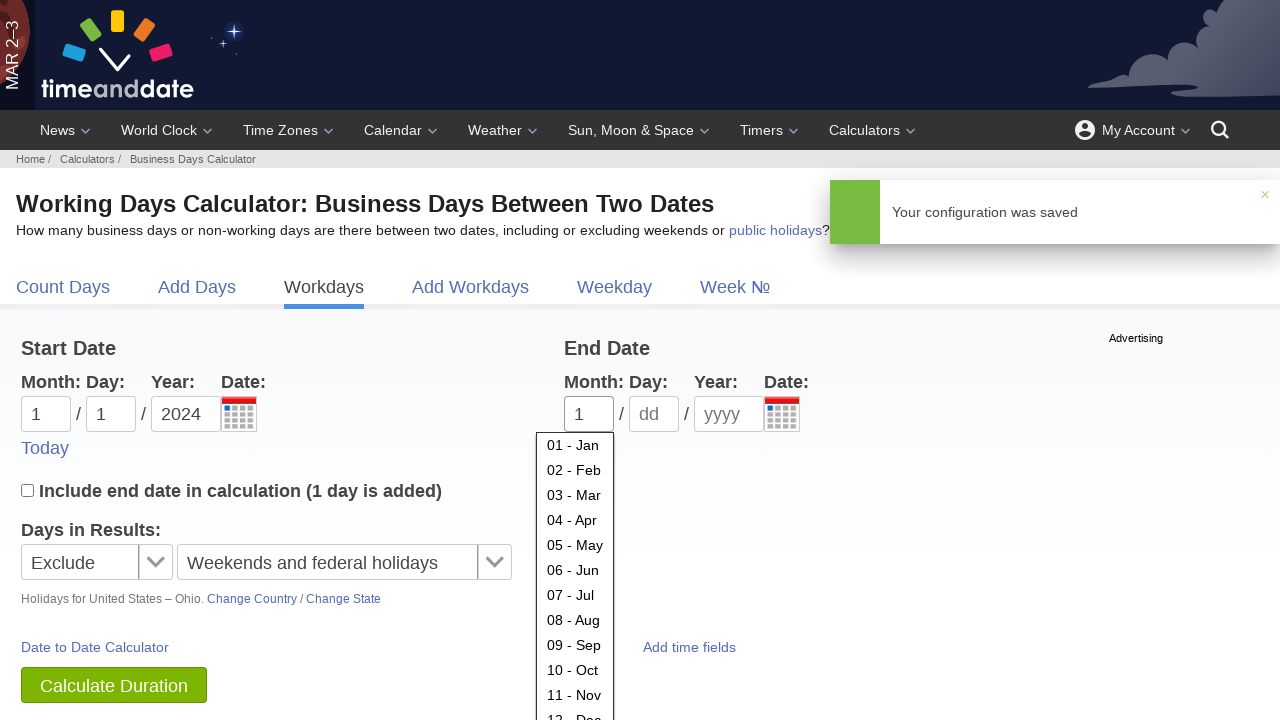

Filled end day field with 31 on #d2
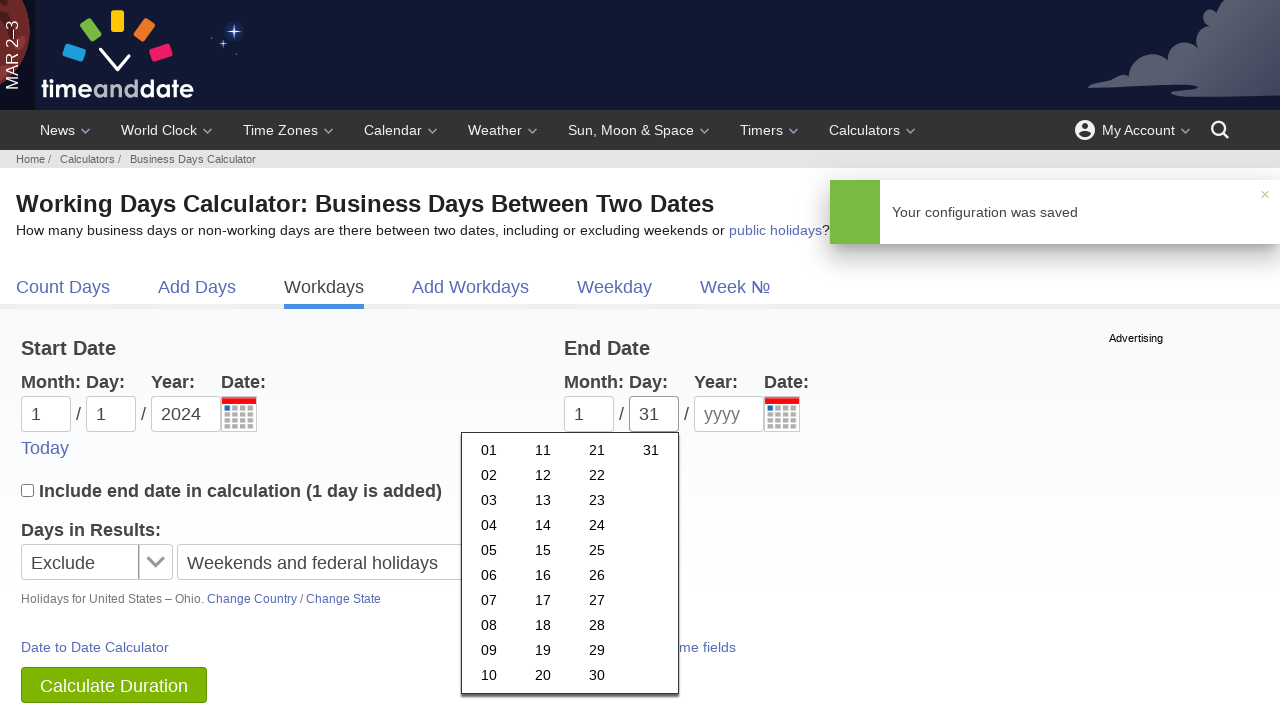

Filled end year field with 2024 on #y2
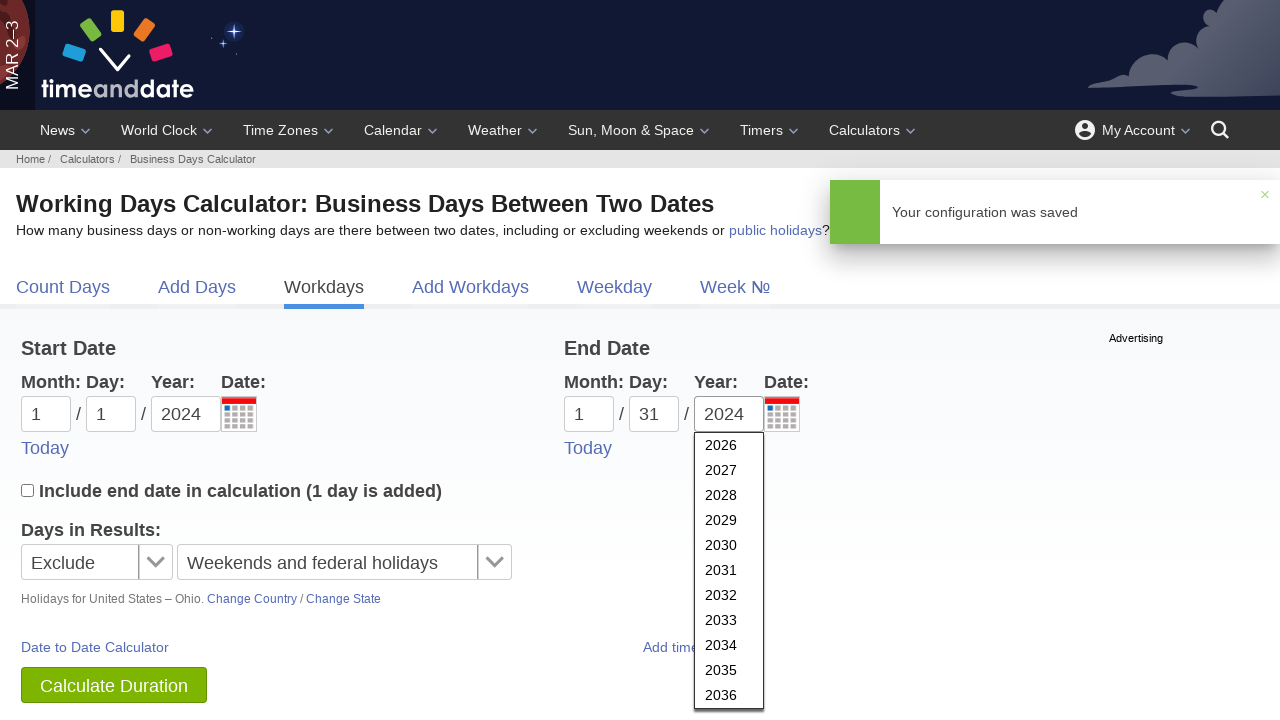

Clicked calculate button to calculate working days for January 2024 at (114, 685) on #subbut
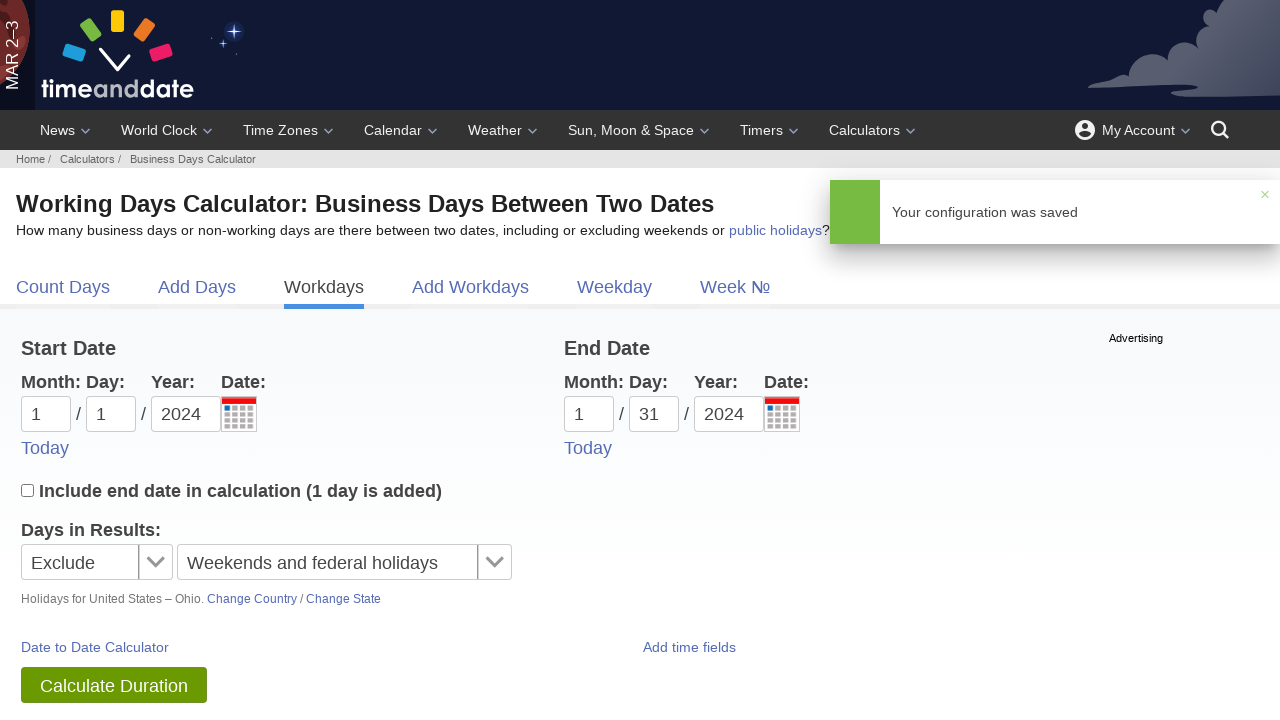

Working days result for January 2024 loaded
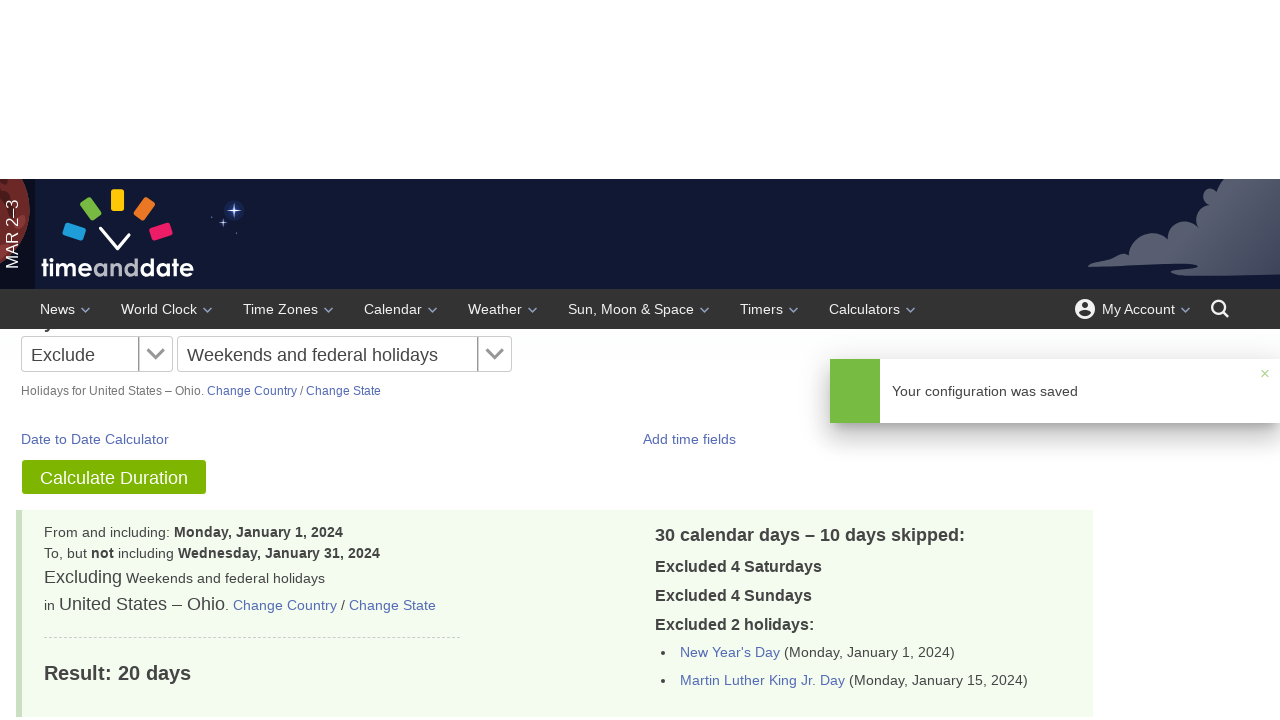

Result heading for January 2024 became visible
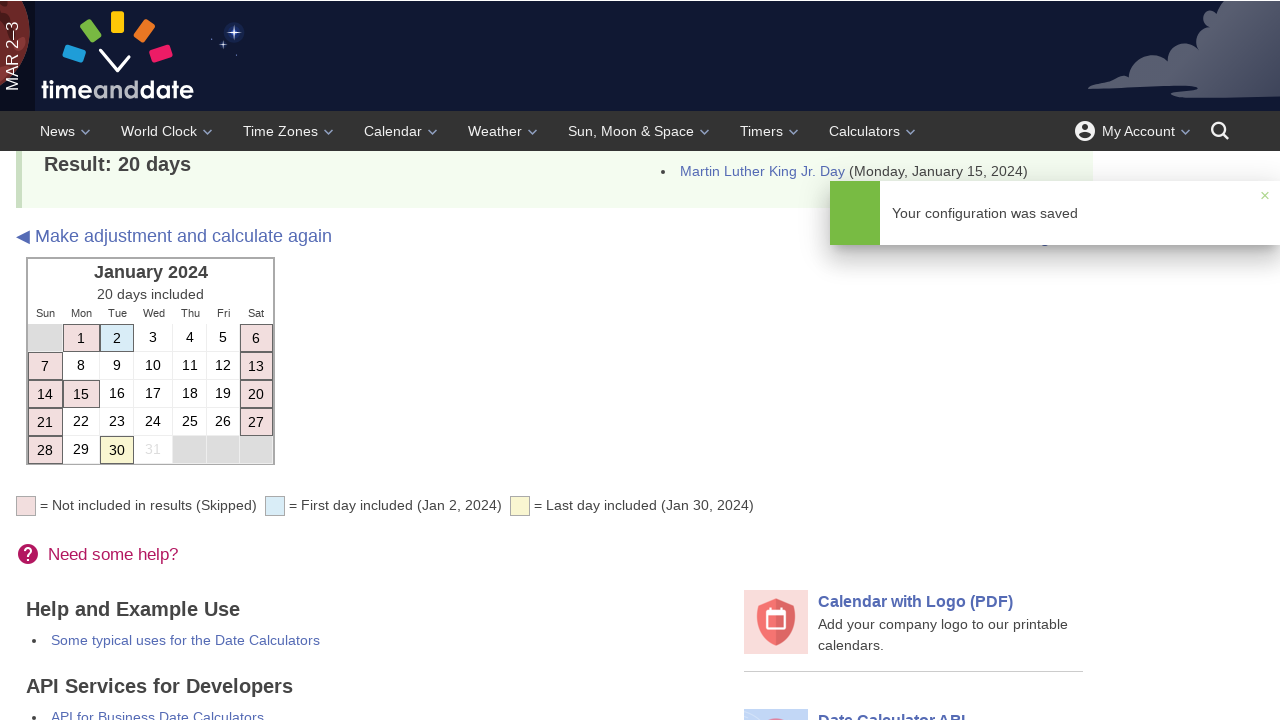

Start month field became visible for February
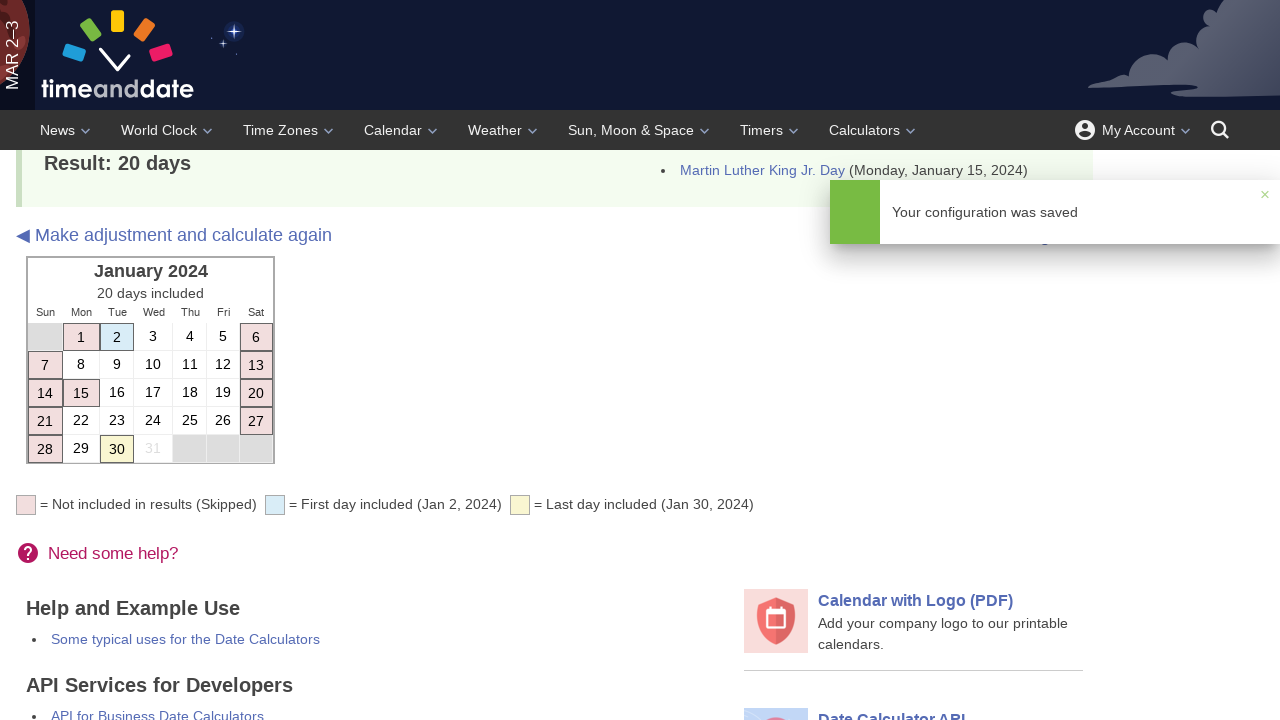

Filled start month field with 2 on #m1
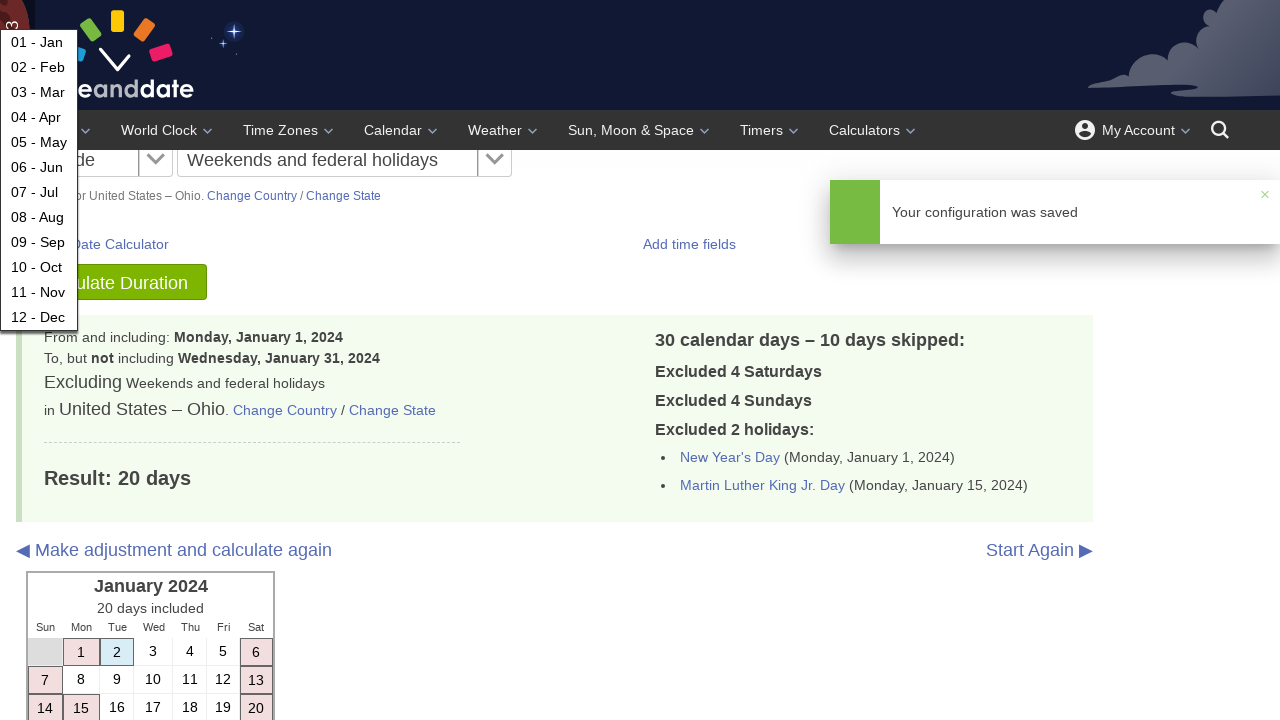

Filled start day field with 1 on #d1
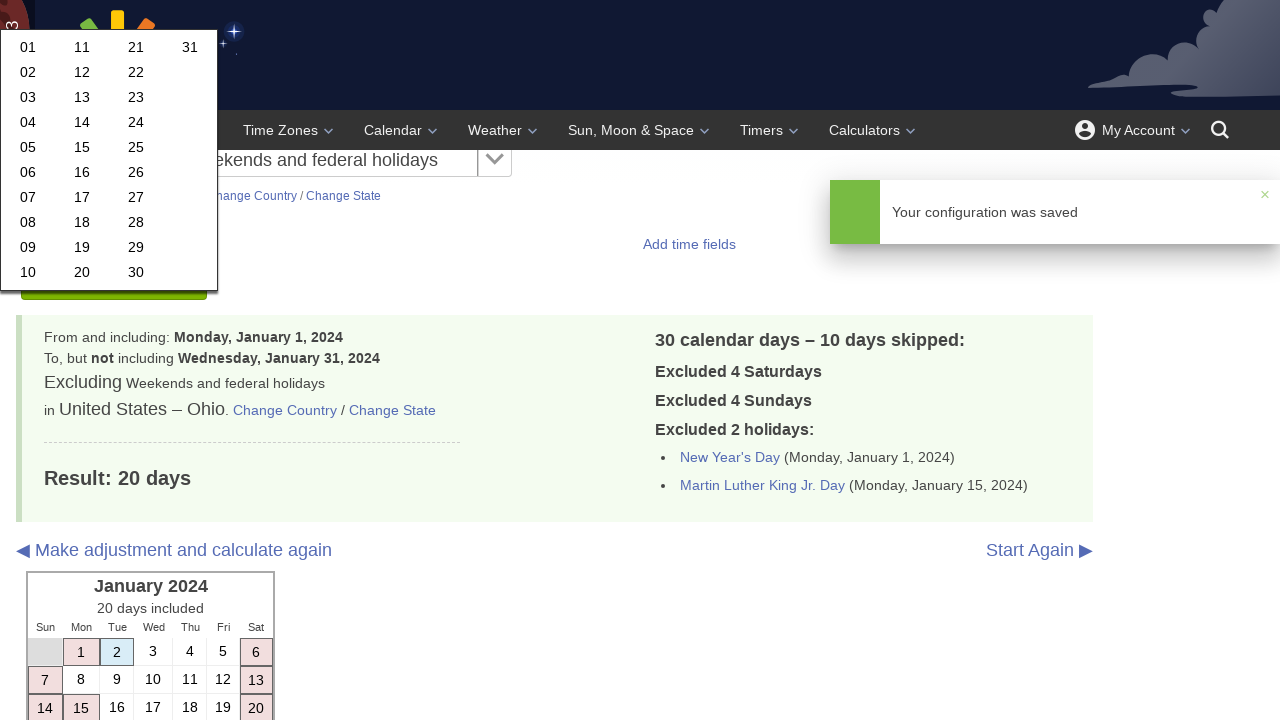

Filled start year field with 2024 on #y1
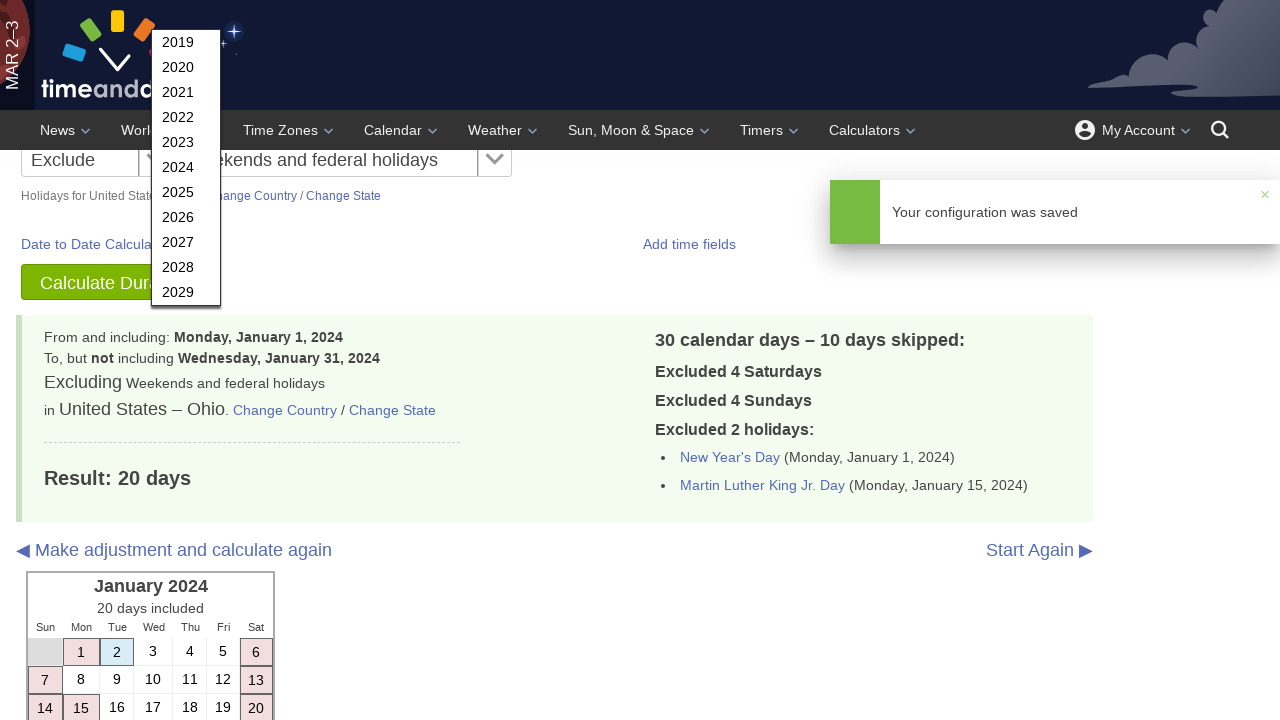

Filled end month field with 2 on #m2
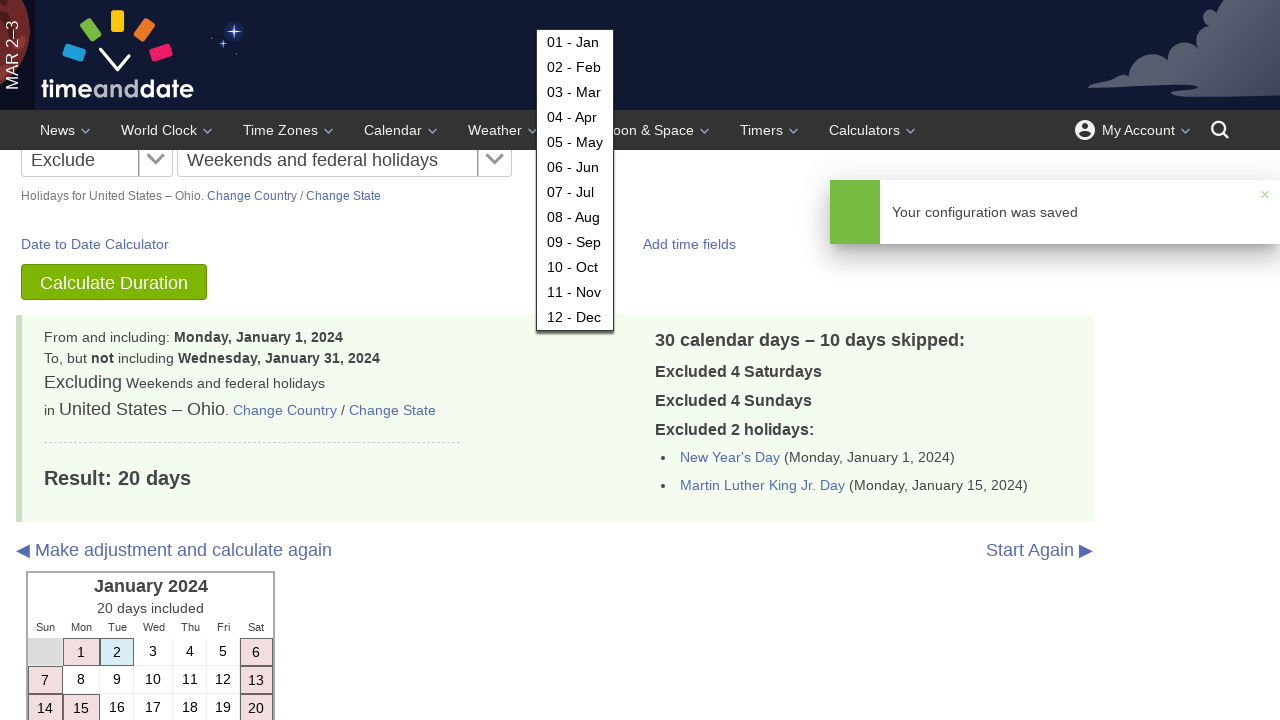

Filled end day field with 29 on #d2
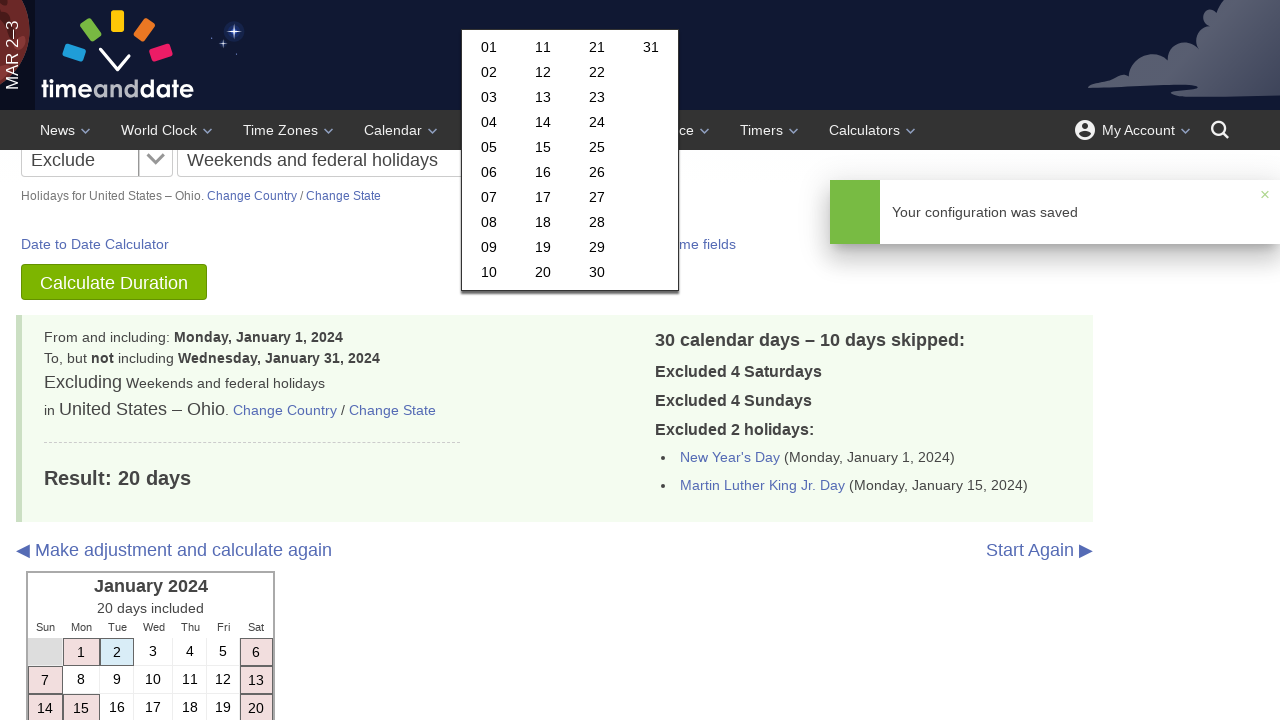

Filled end year field with 2024 on #y2
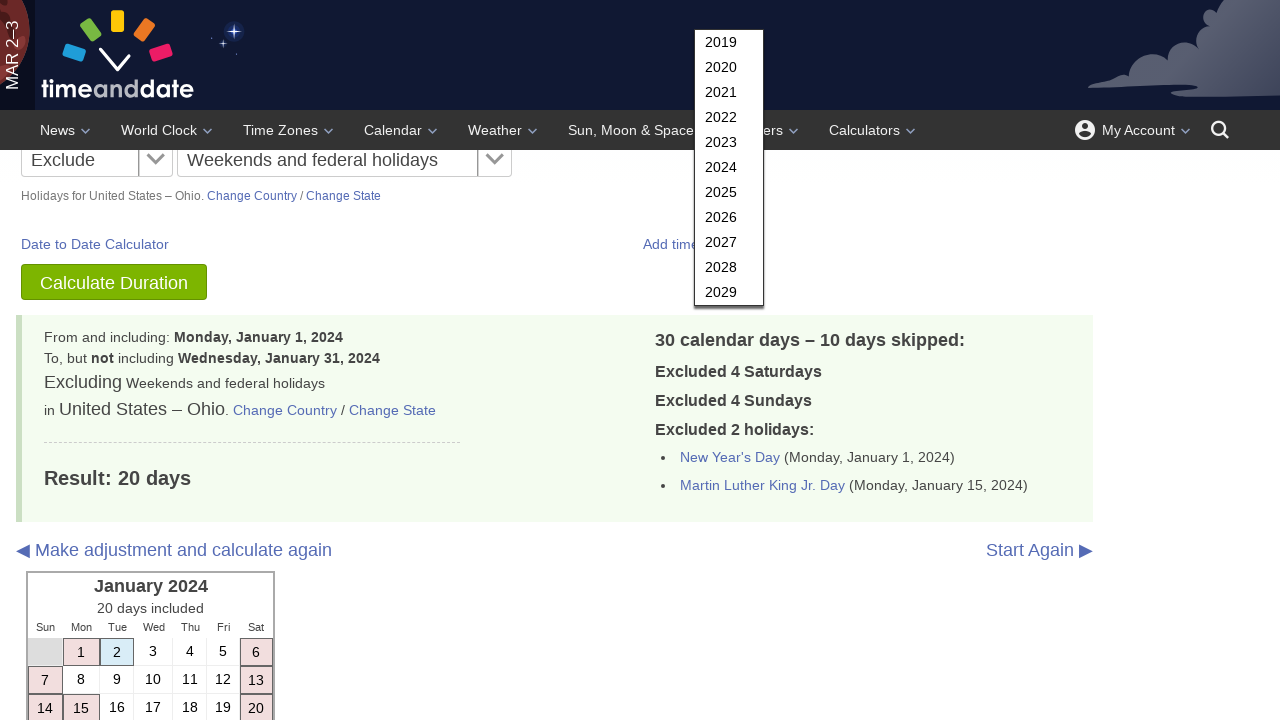

Clicked calculate button to calculate working days for February 2024 at (114, 282) on #subbut
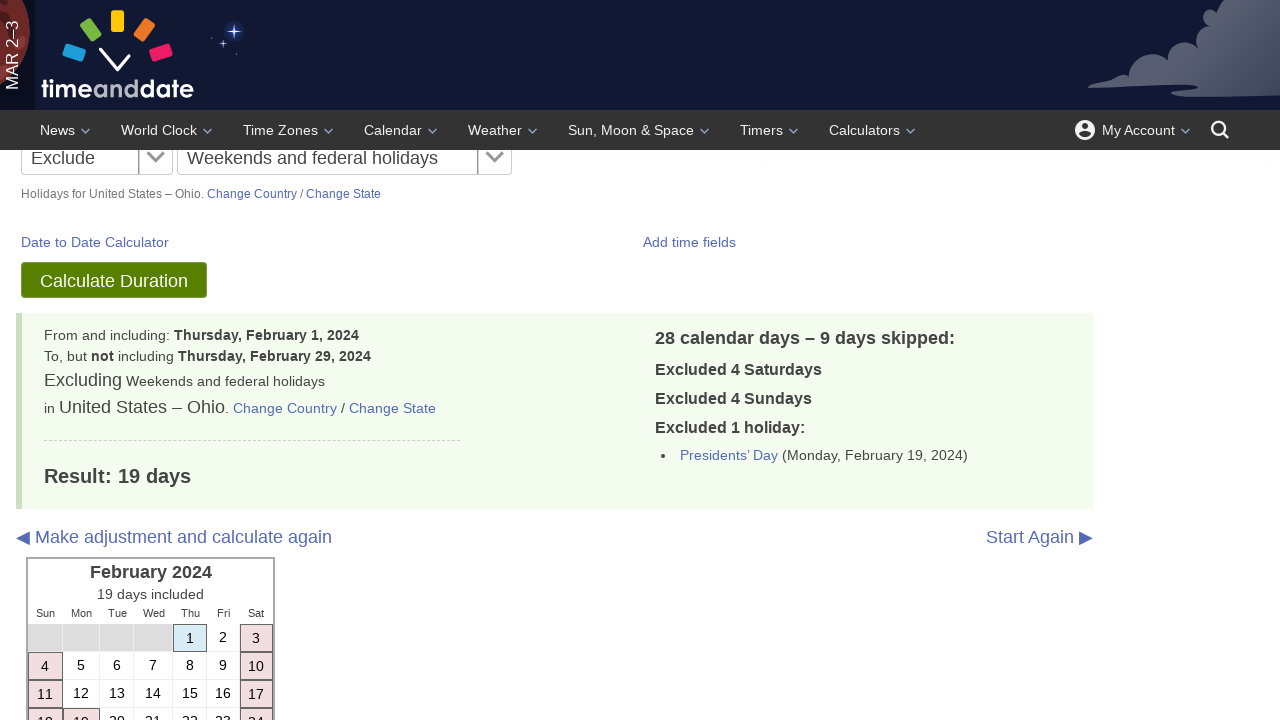

Working days result for February 2024 loaded
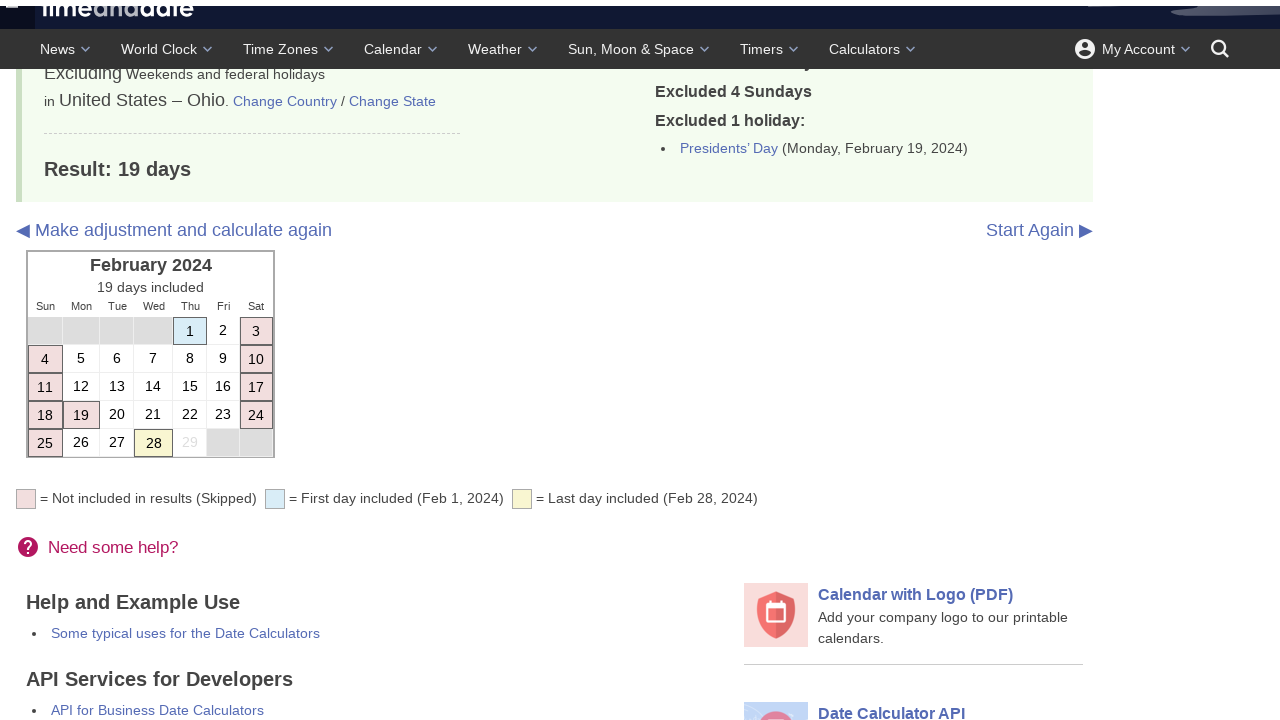

Result heading for February 2024 became visible
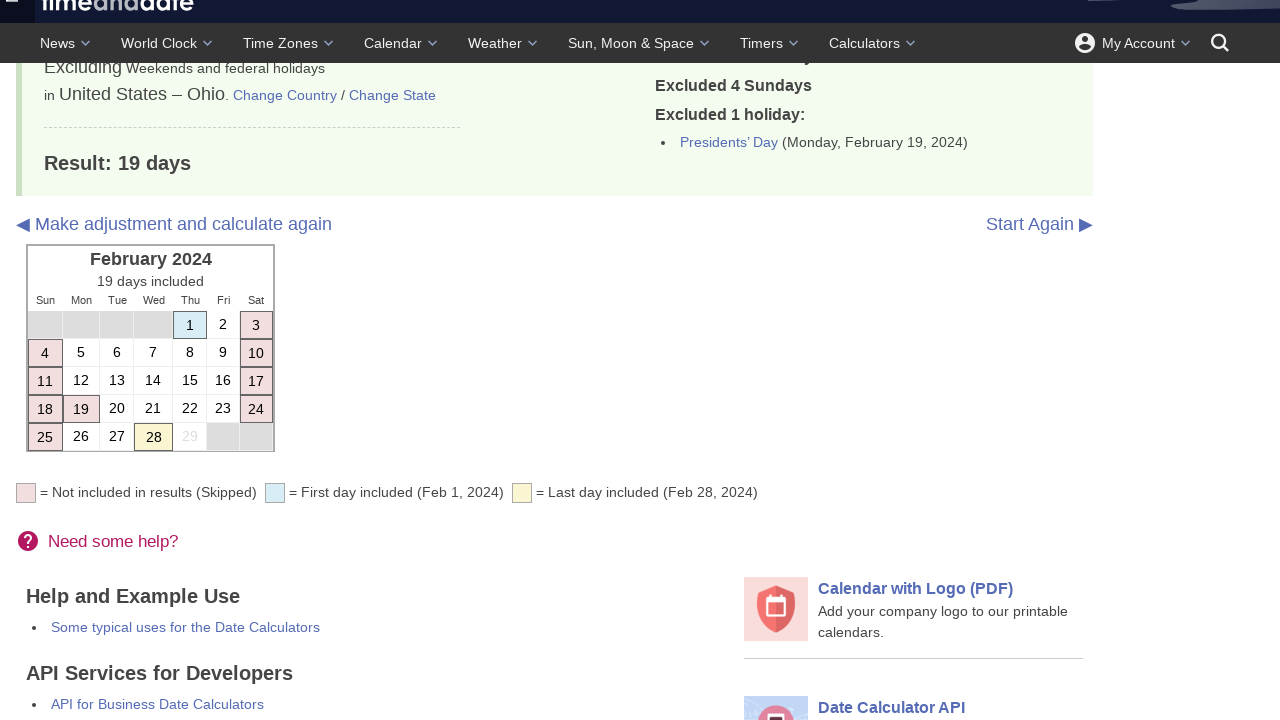

Start month field became visible for March
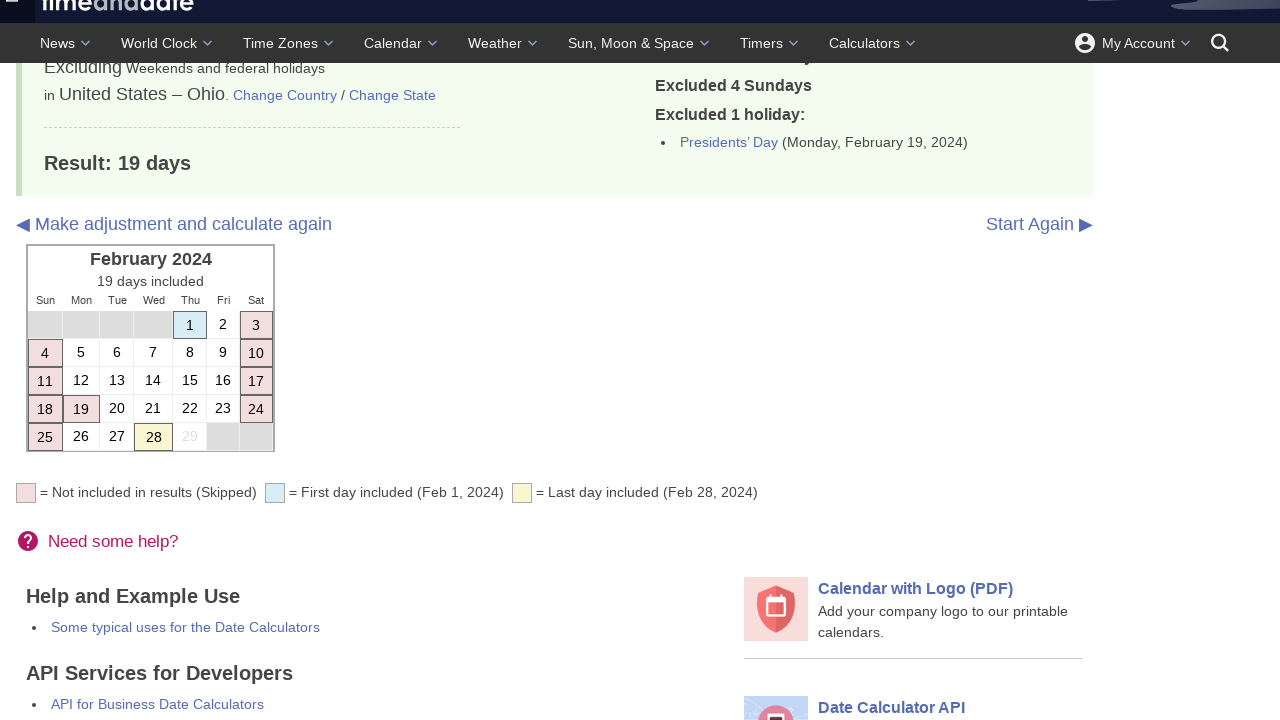

Filled start month field with 3 on #m1
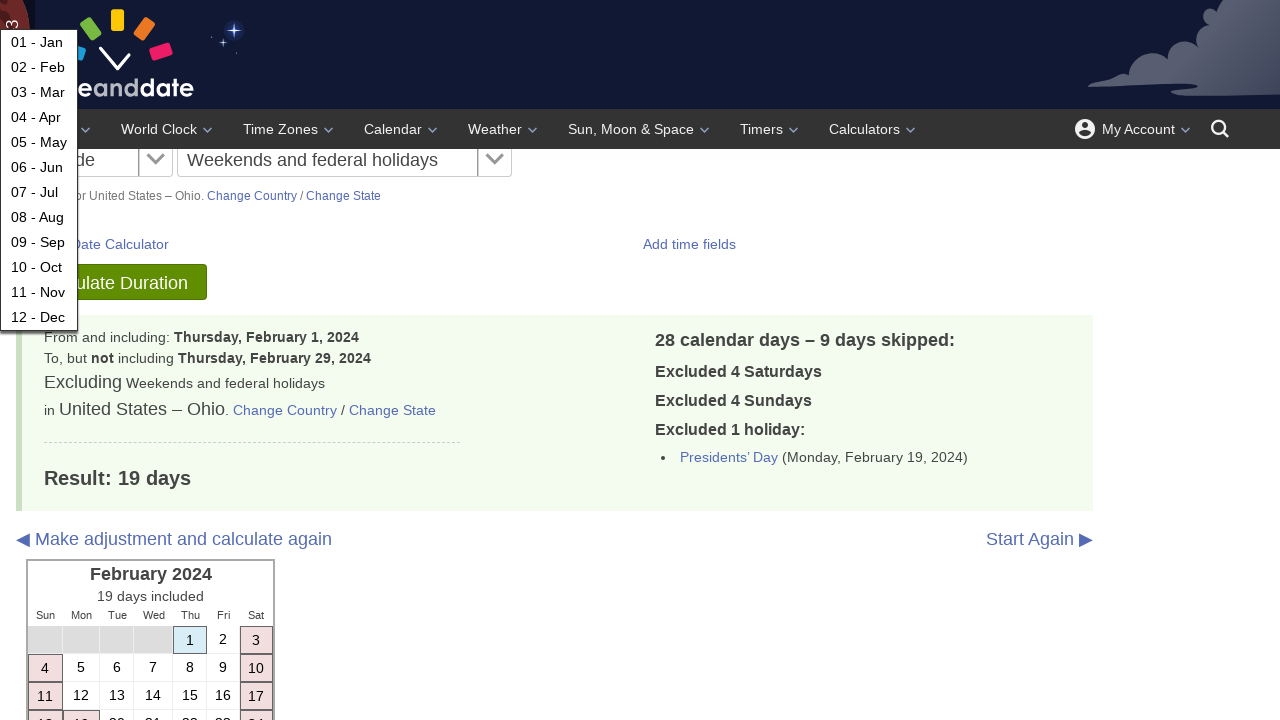

Filled start day field with 1 on #d1
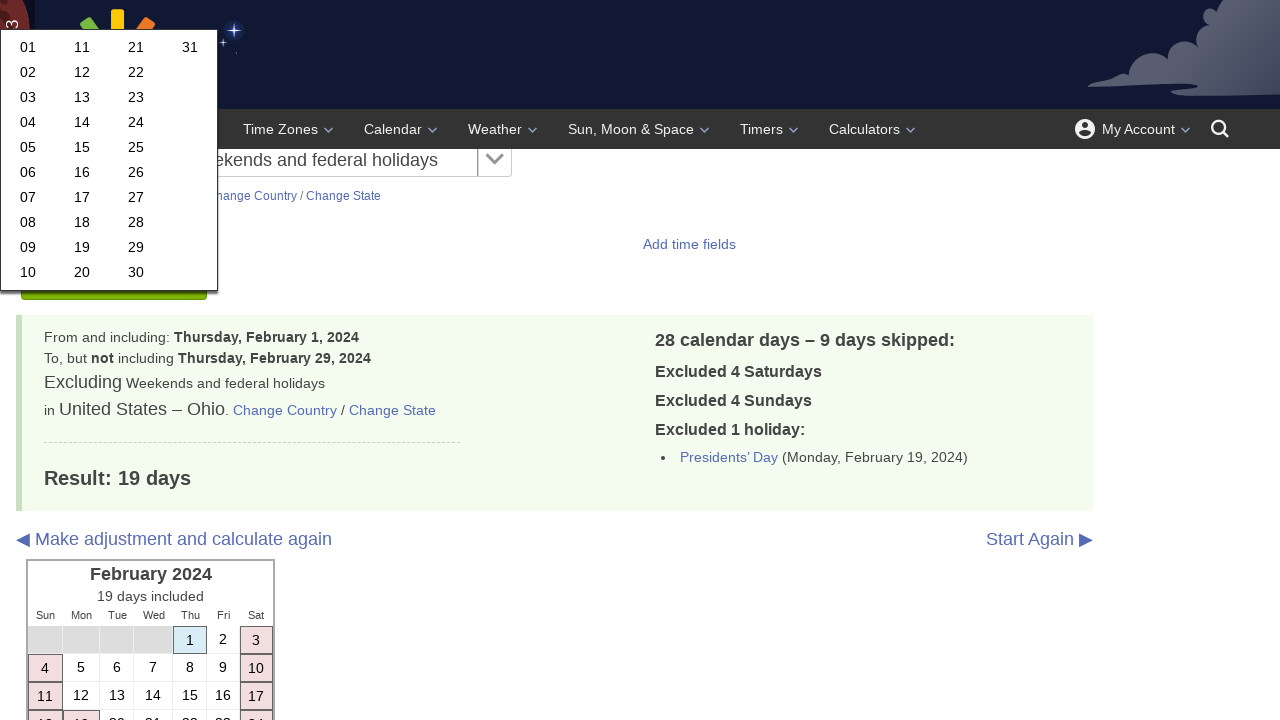

Filled start year field with 2024 on #y1
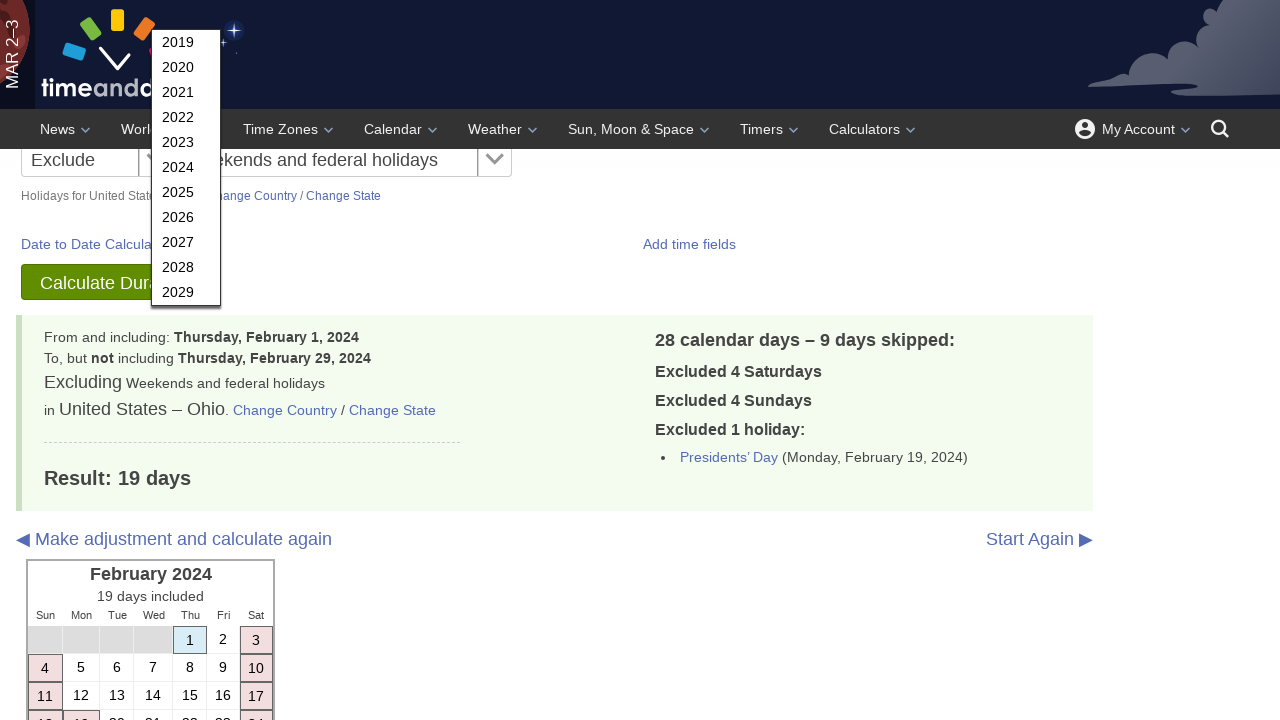

Filled end month field with 3 on #m2
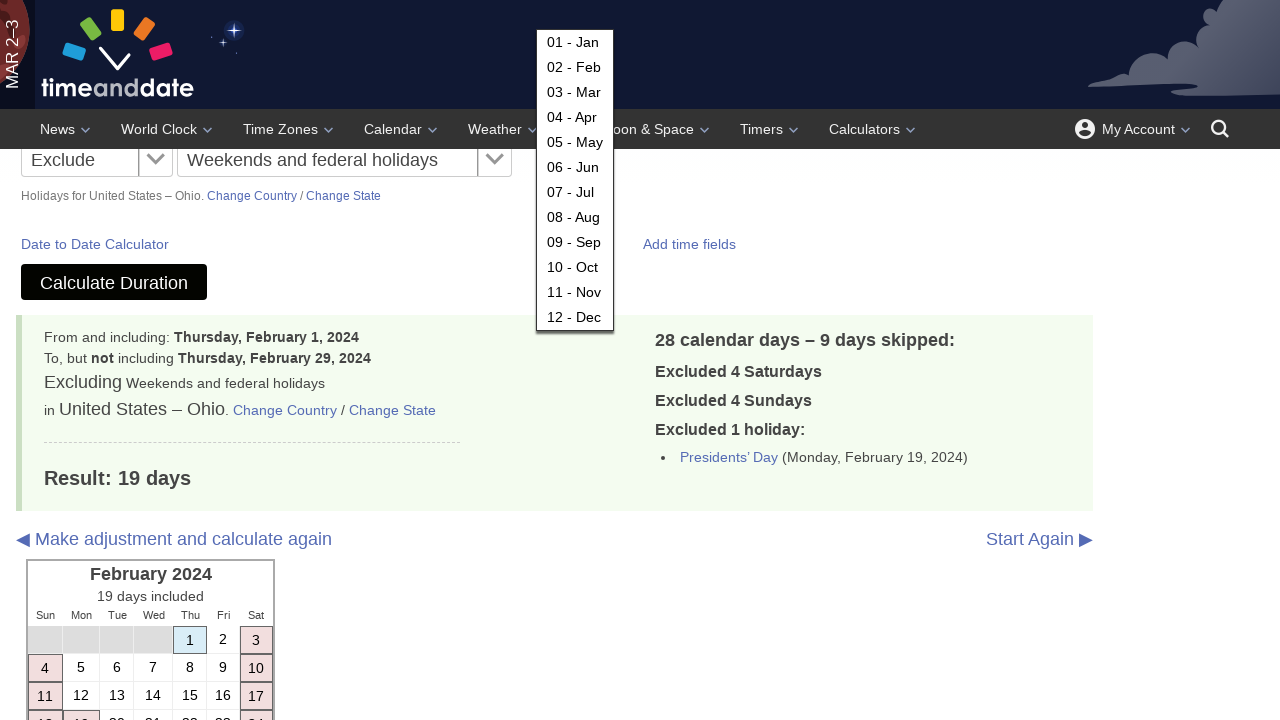

Filled end day field with 31 on #d2
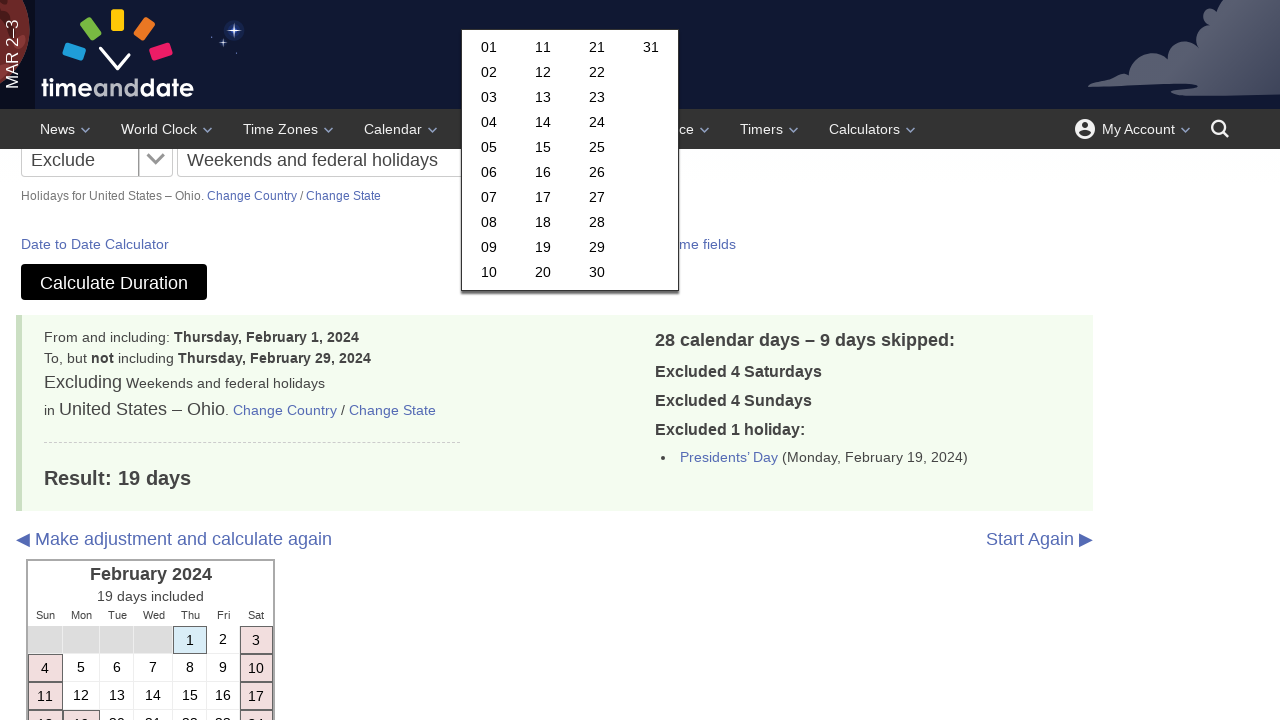

Filled end year field with 2024 on #y2
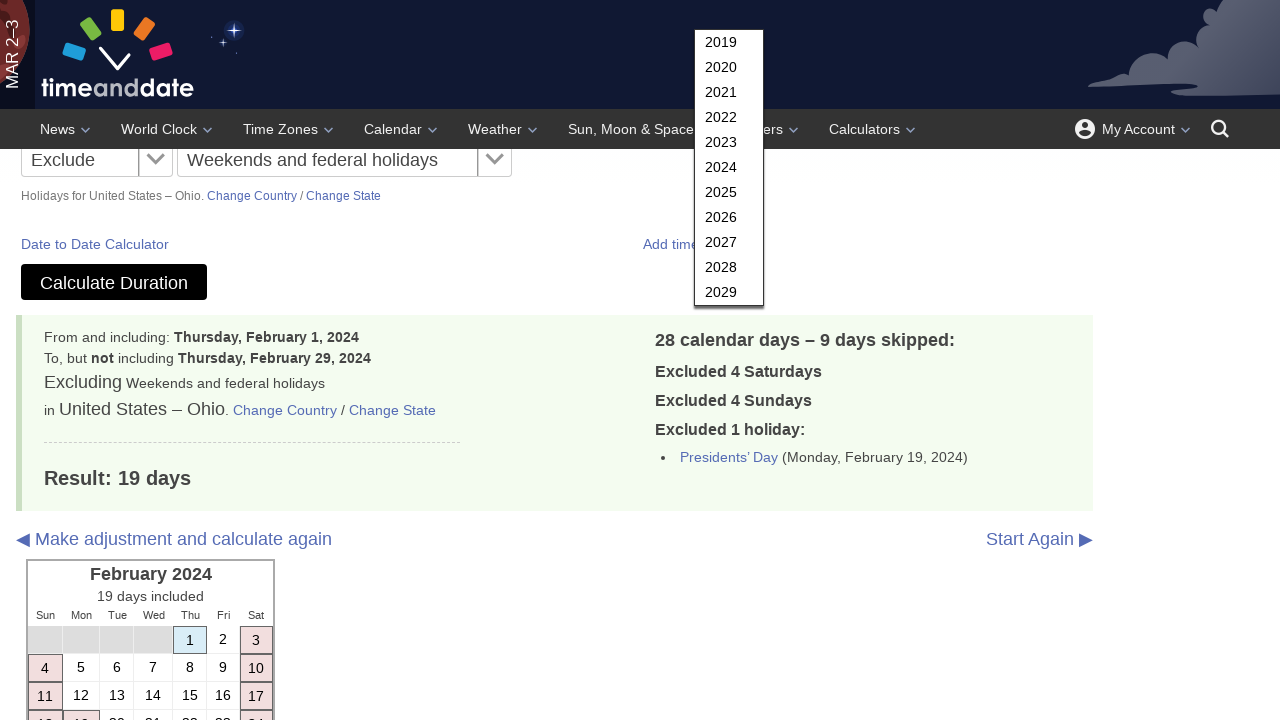

Clicked calculate button to calculate working days for March 2024 at (114, 282) on #subbut
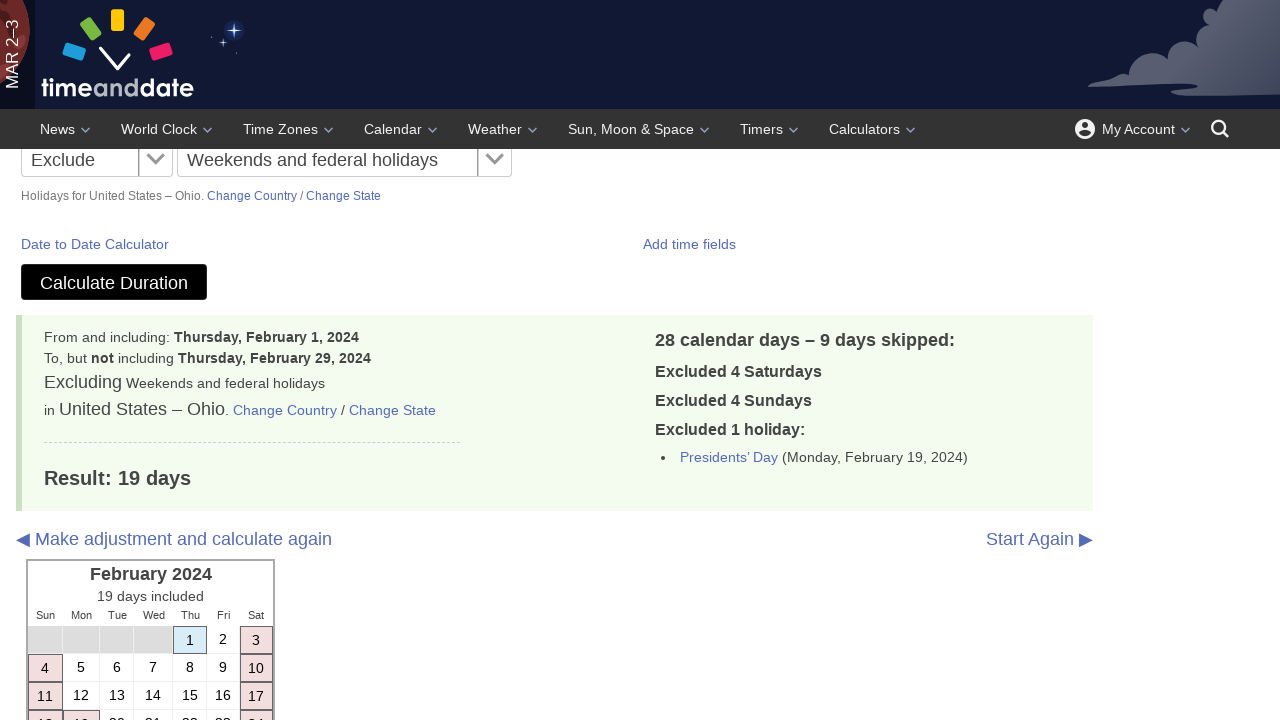

Working days result for March 2024 loaded
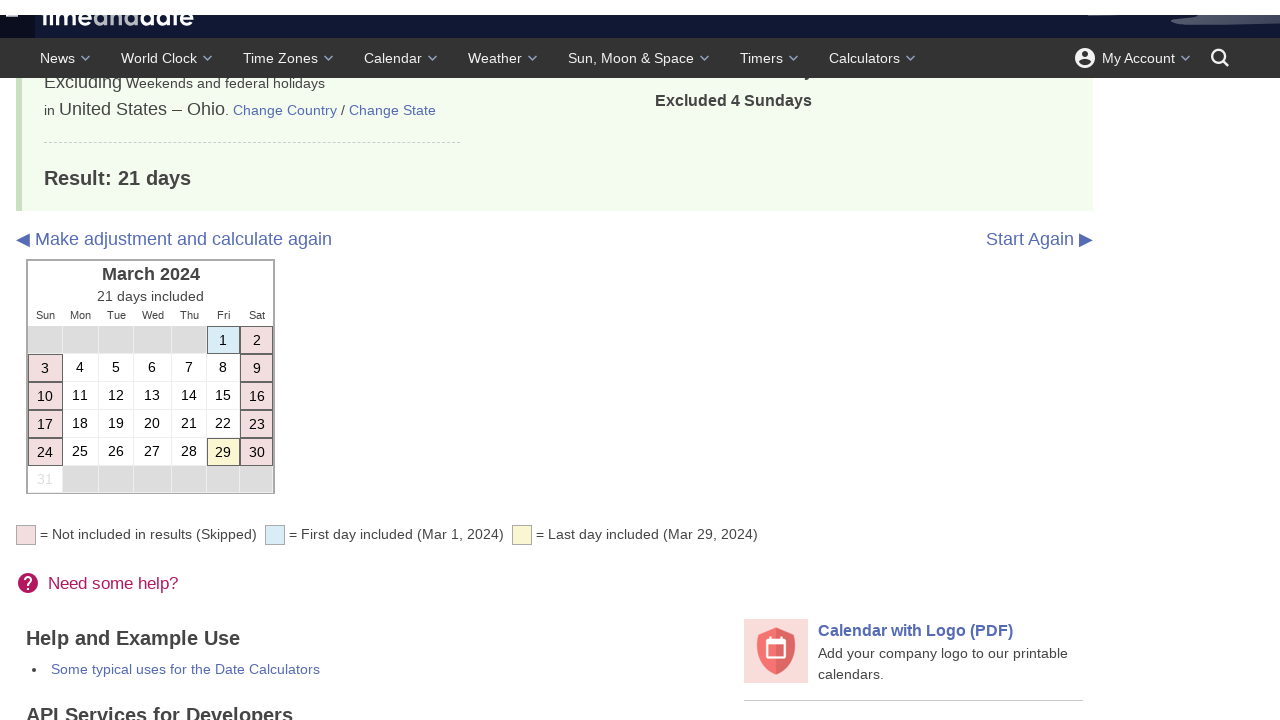

Result heading for March 2024 became visible
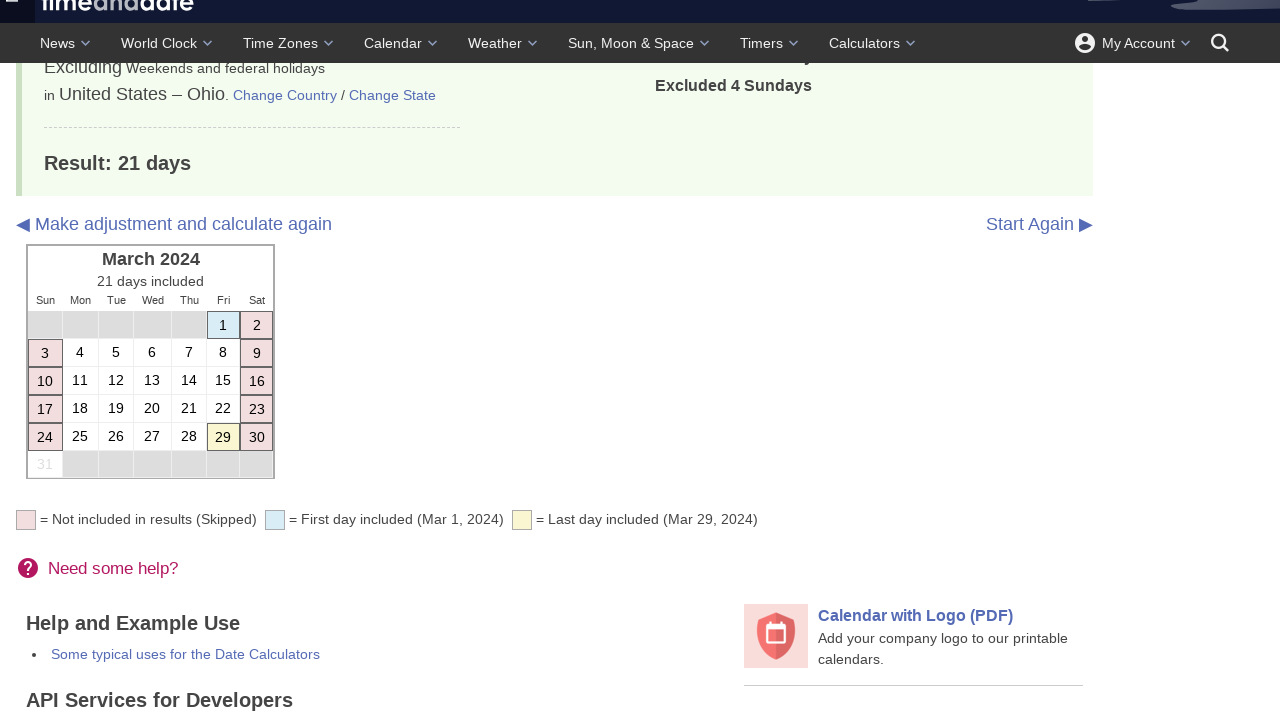

Start month field became visible for April
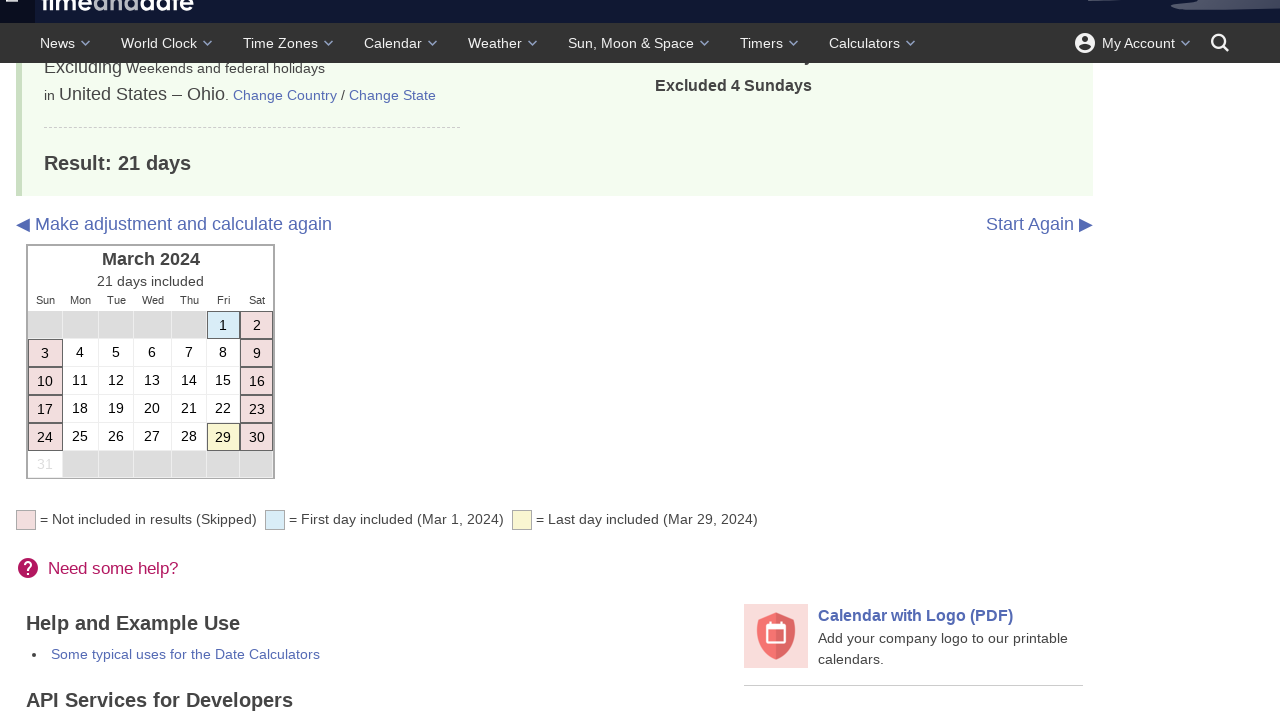

Filled start month field with 4 on #m1
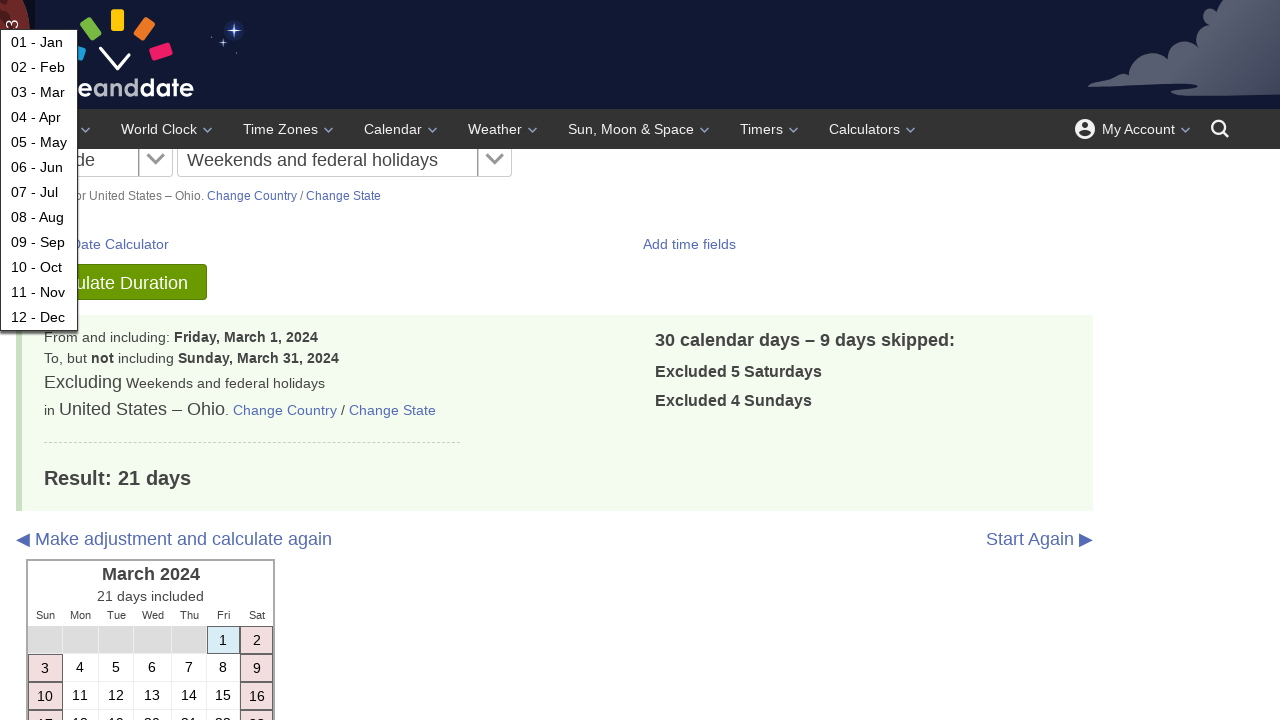

Filled start day field with 1 on #d1
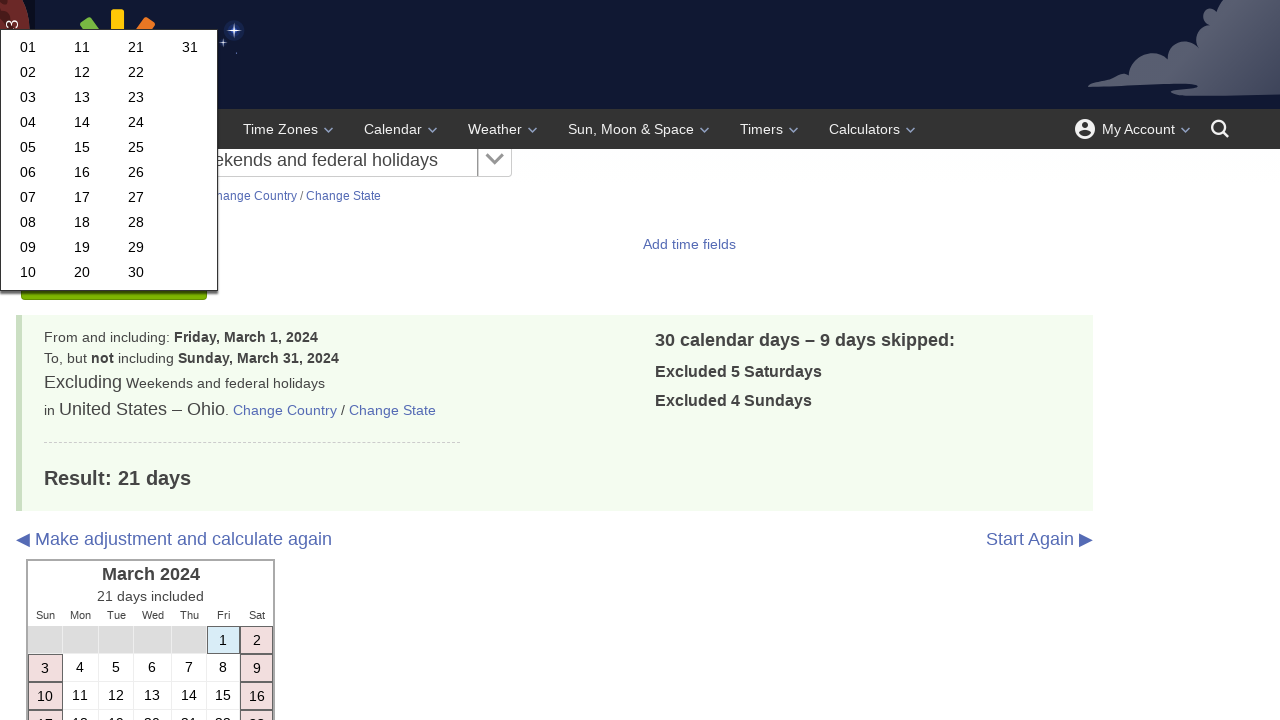

Filled start year field with 2024 on #y1
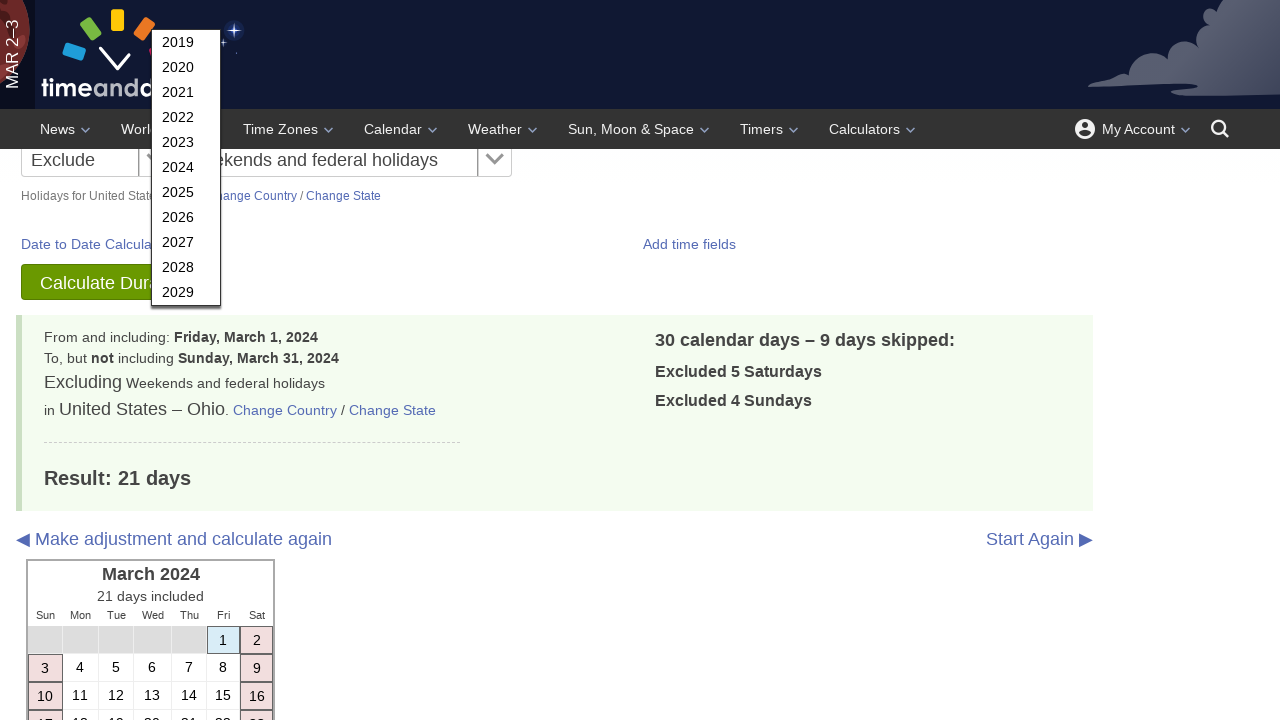

Filled end month field with 4 on #m2
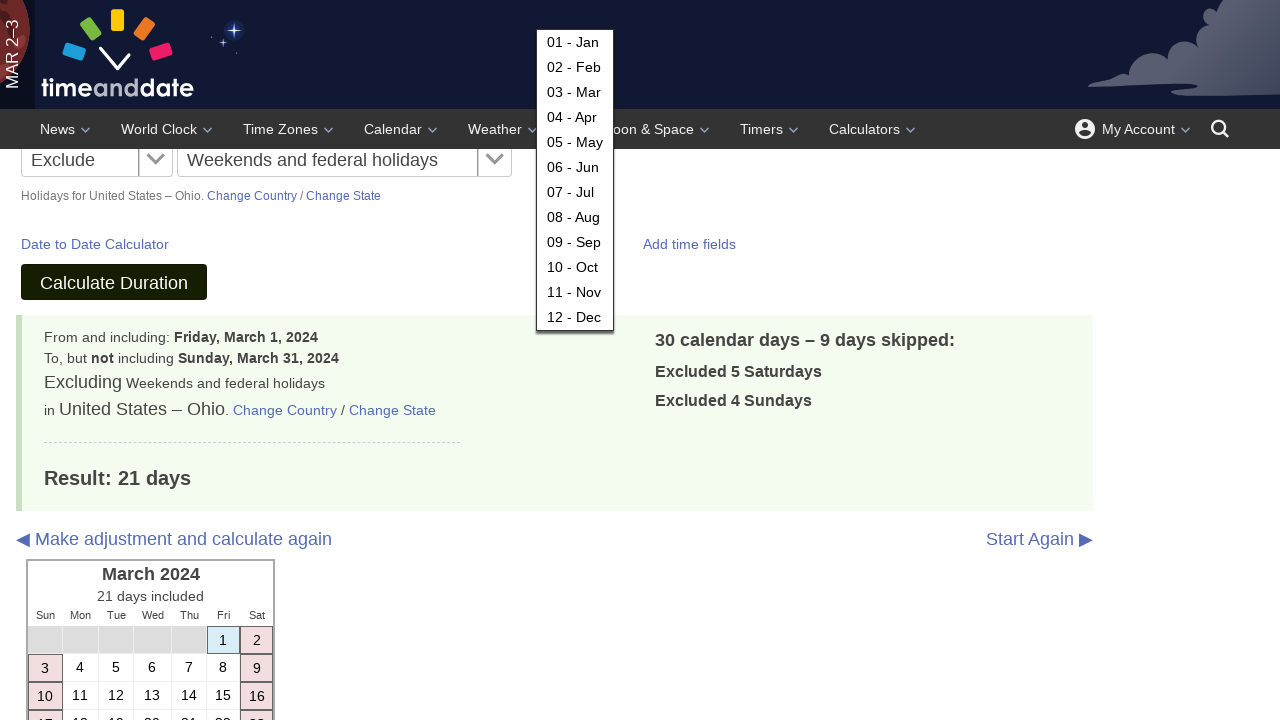

Filled end day field with 30 on #d2
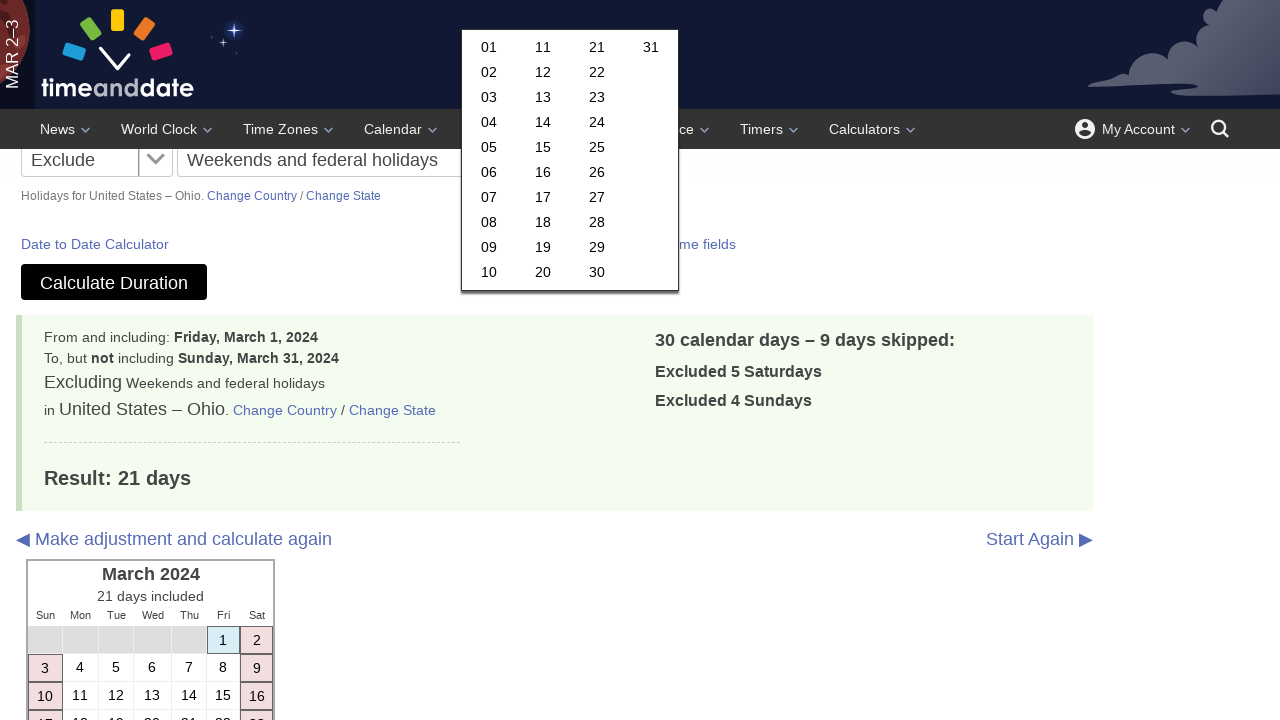

Filled end year field with 2024 on #y2
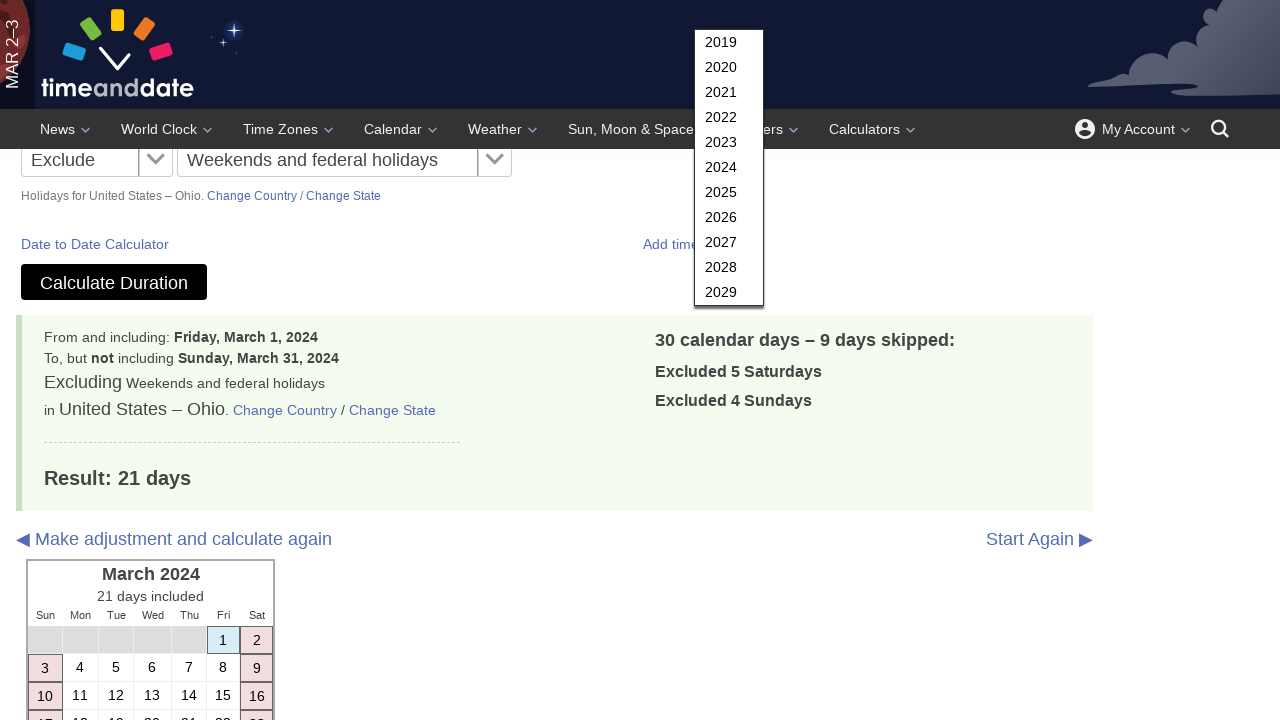

Clicked calculate button to calculate working days for April 2024 at (114, 282) on #subbut
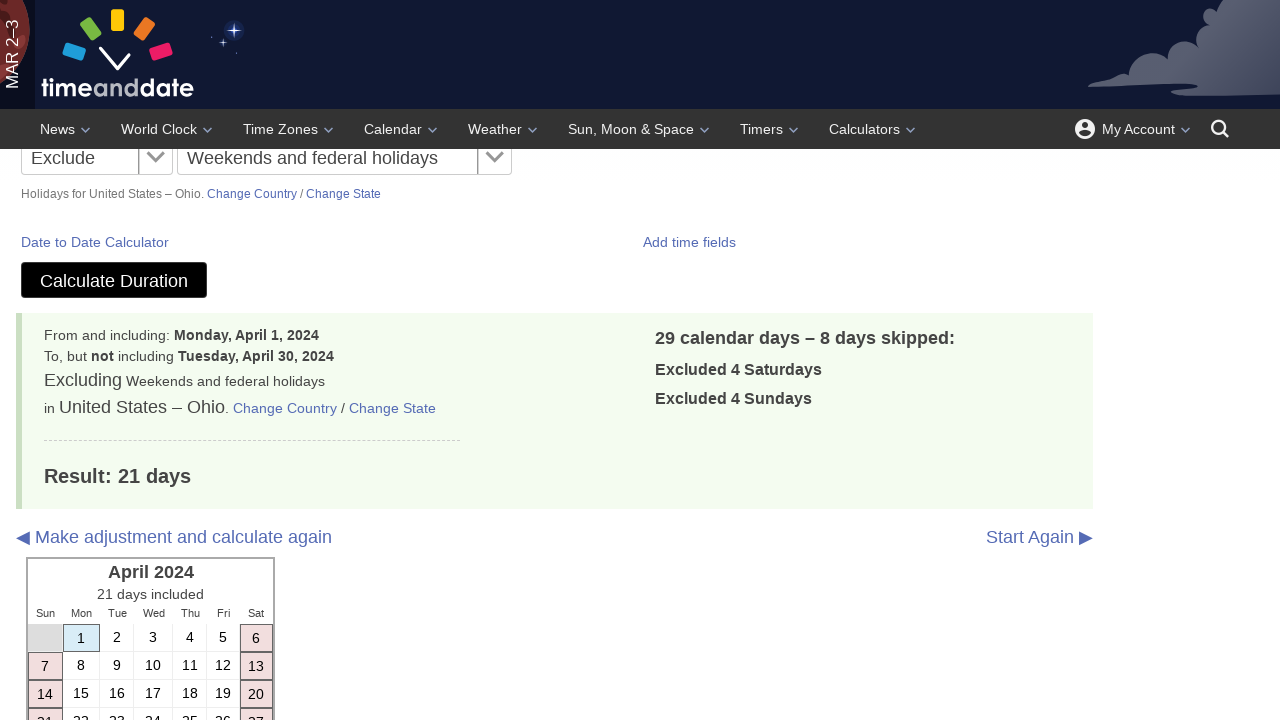

Working days result for April 2024 loaded
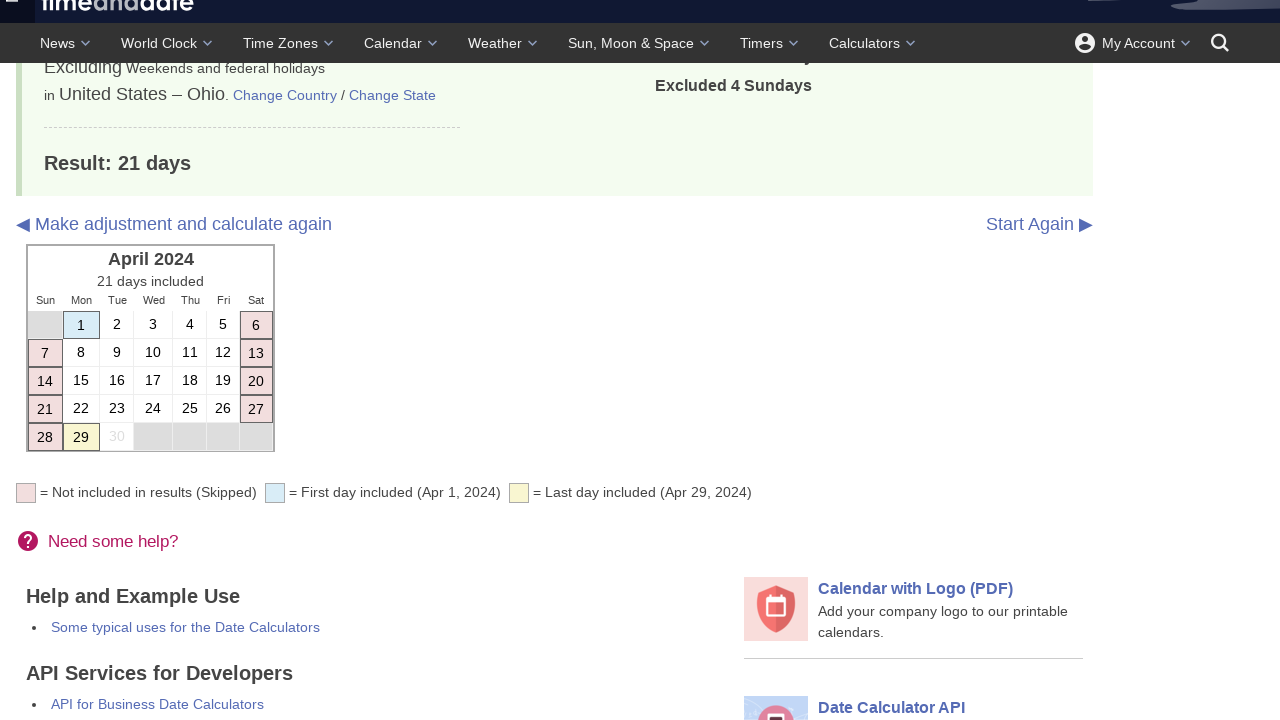

Result heading for April 2024 became visible
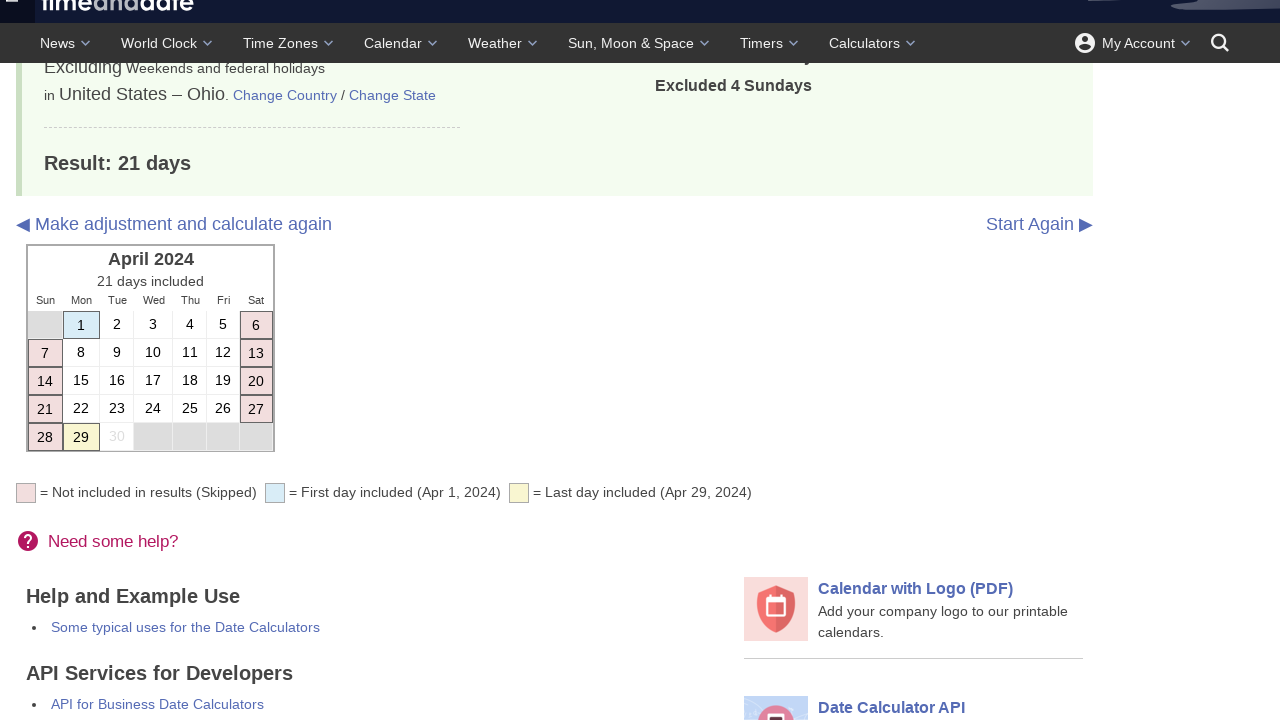

Start month field became visible for May
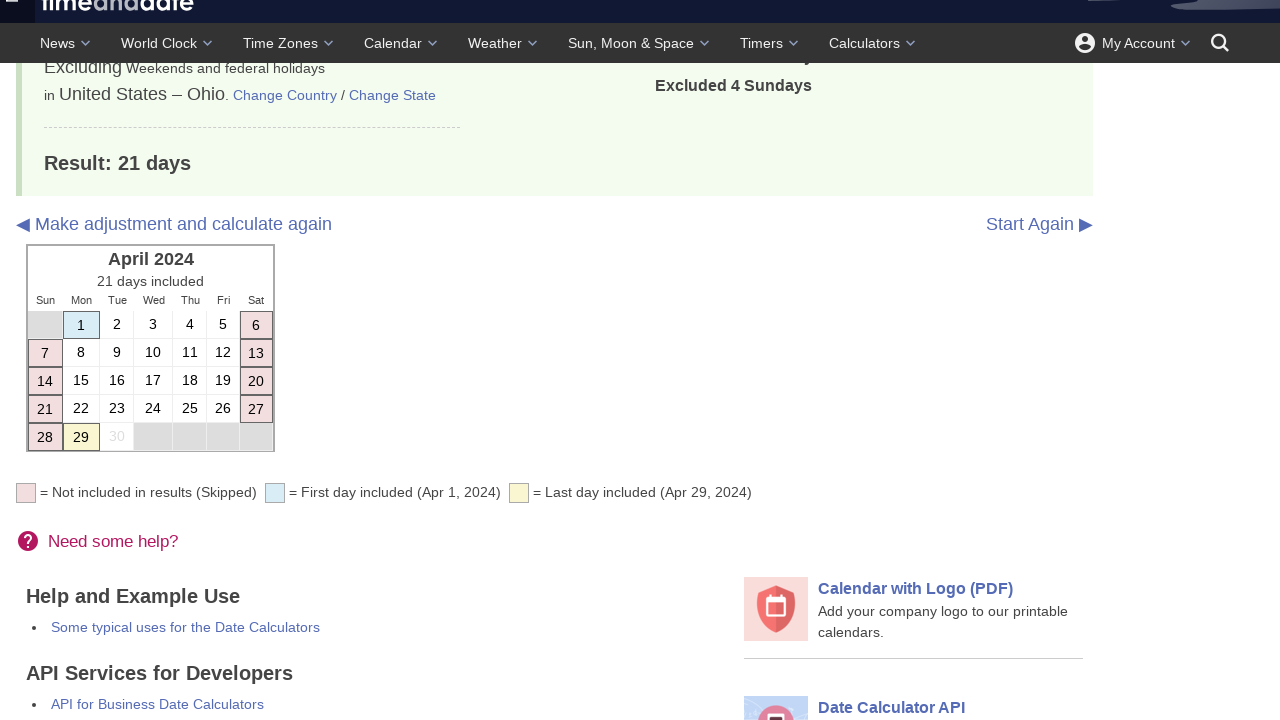

Filled start month field with 5 on #m1
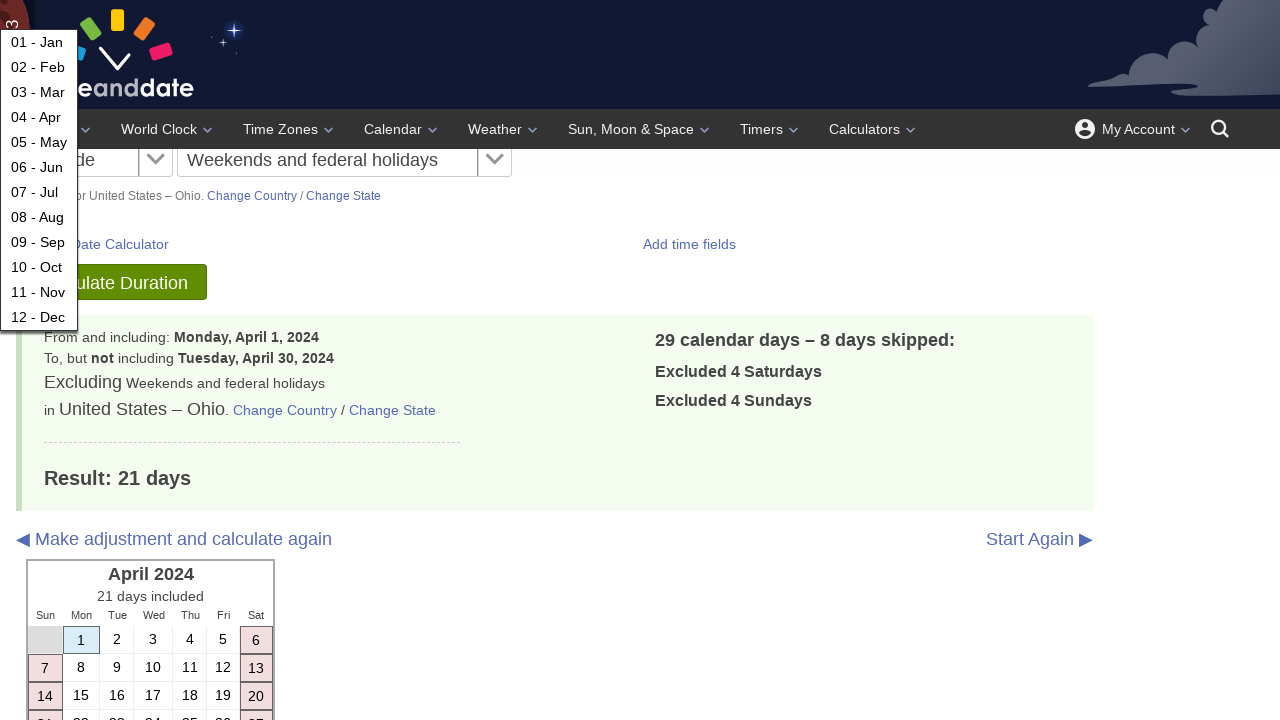

Filled start day field with 1 on #d1
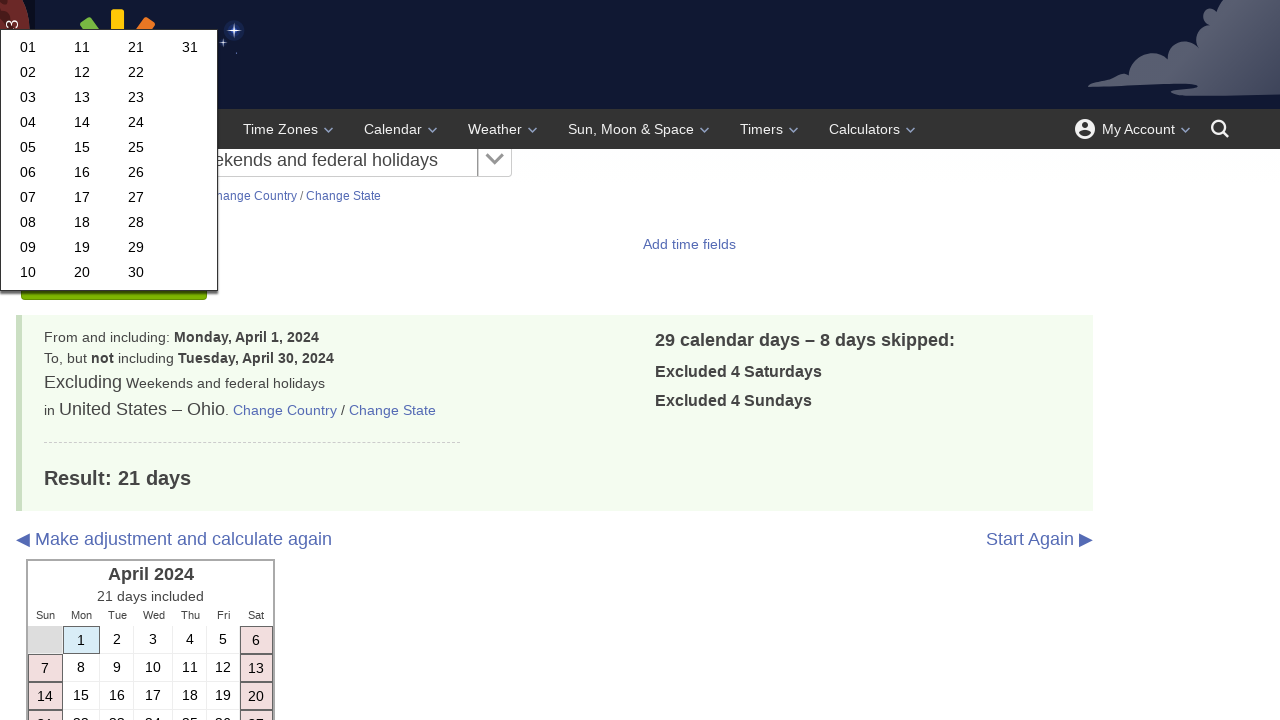

Filled start year field with 2024 on #y1
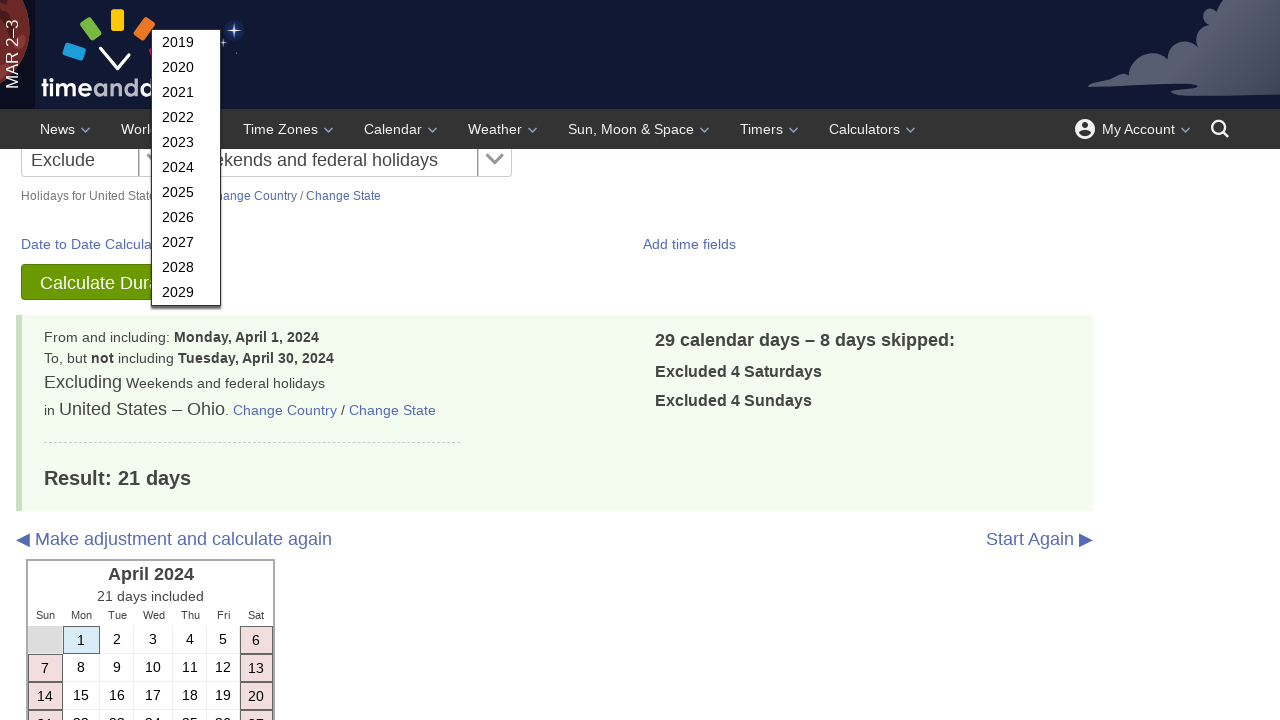

Filled end month field with 5 on #m2
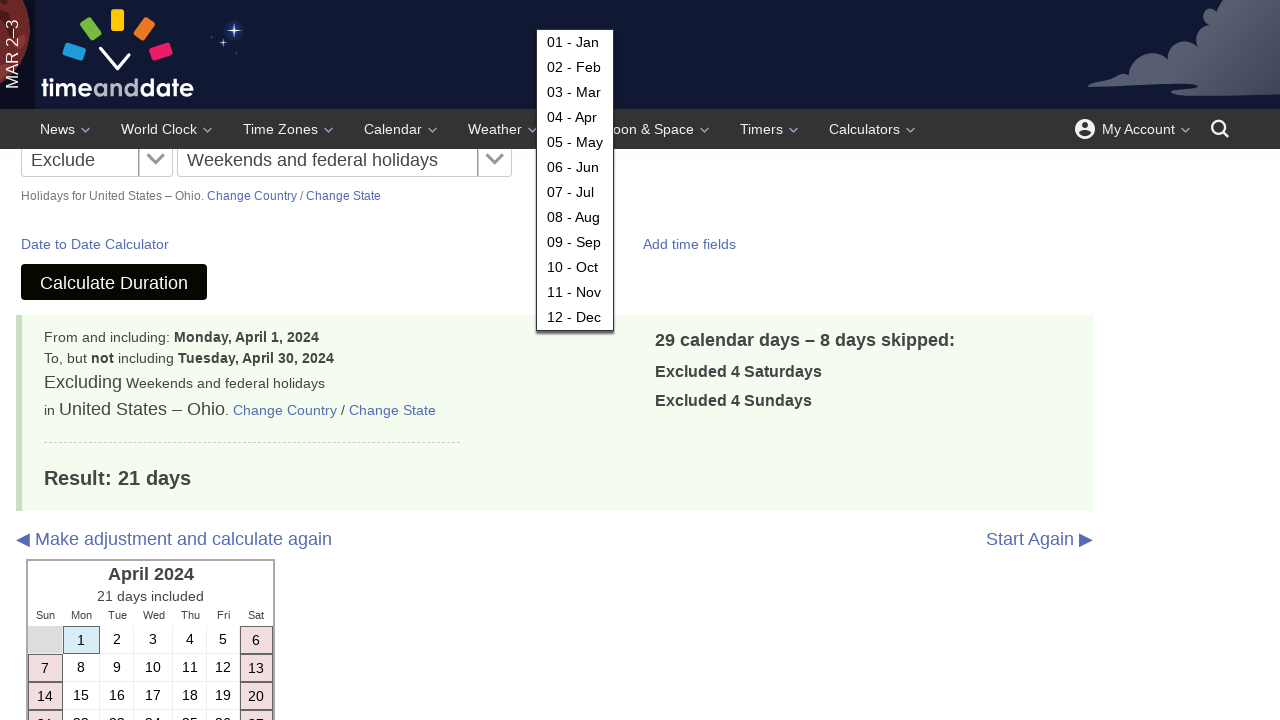

Filled end day field with 31 on #d2
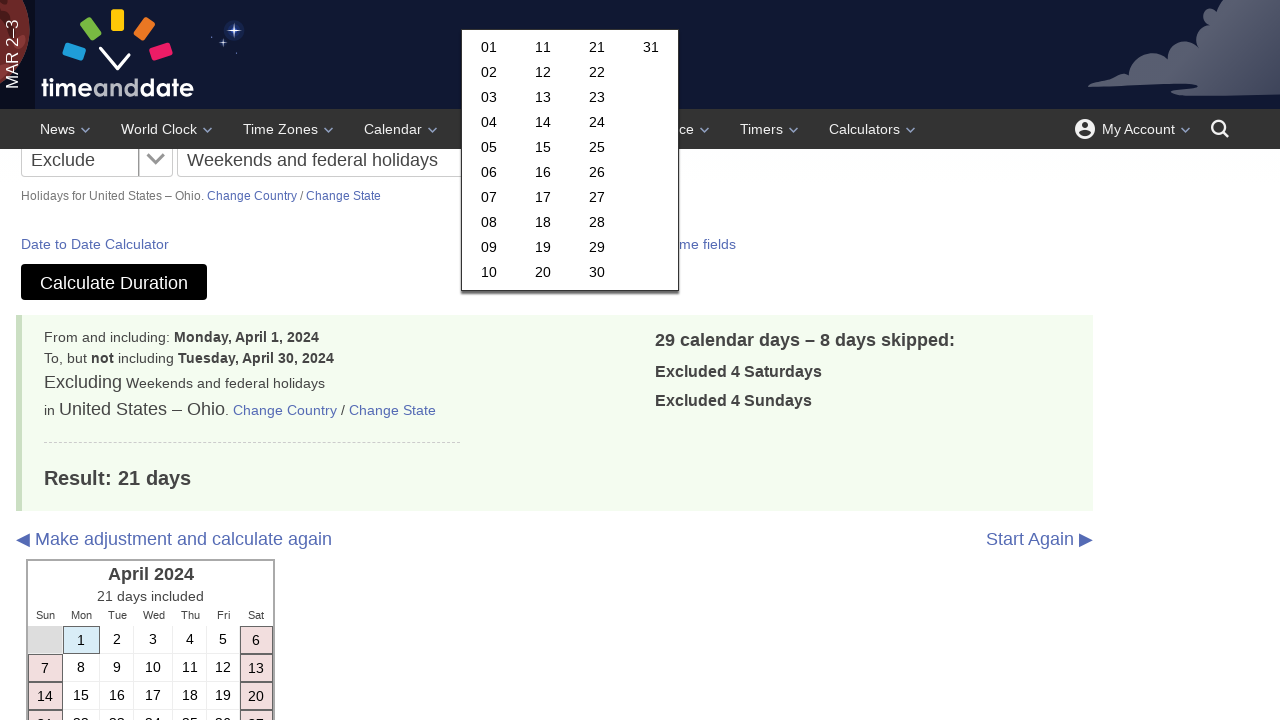

Filled end year field with 2024 on #y2
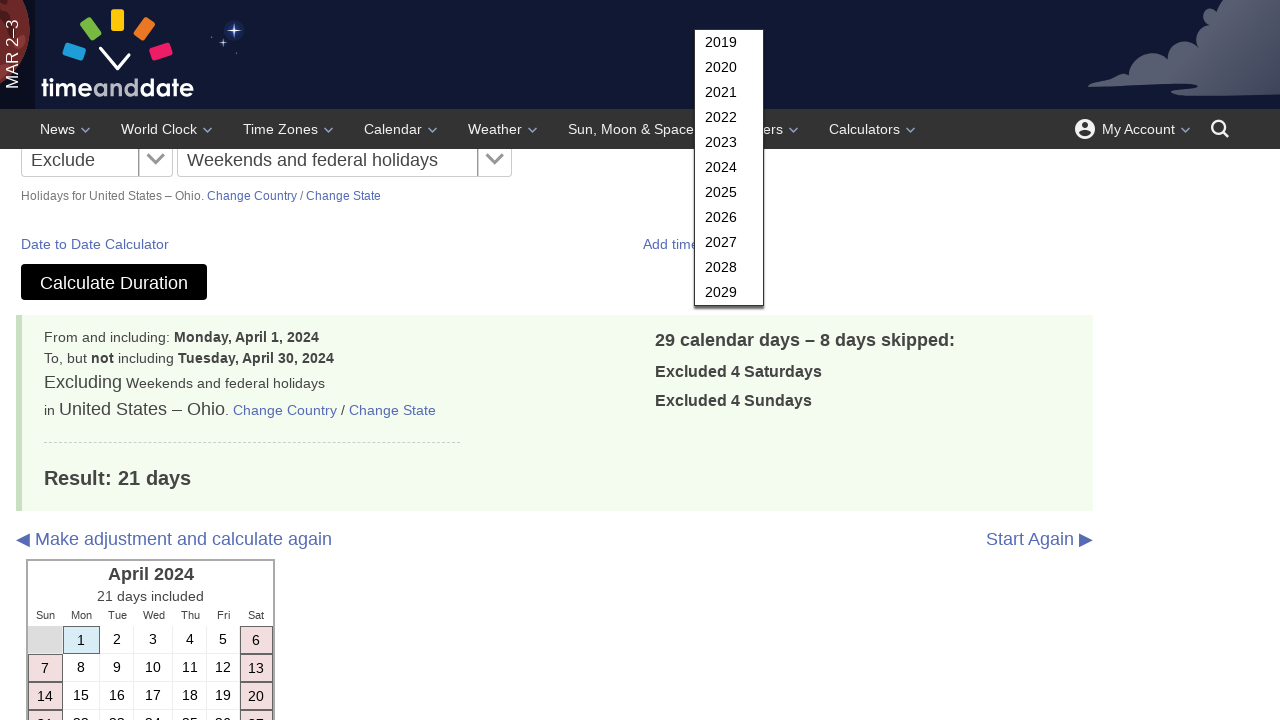

Clicked calculate button to calculate working days for May 2024 at (114, 282) on #subbut
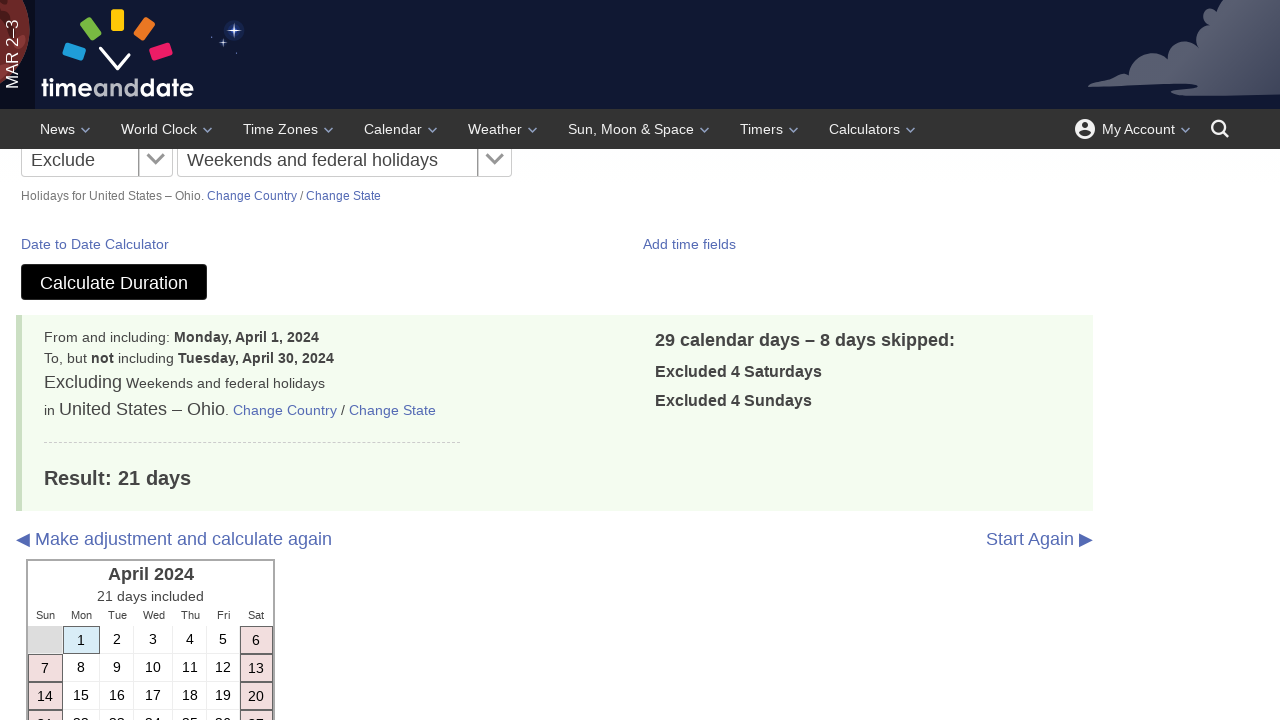

Working days result for May 2024 loaded
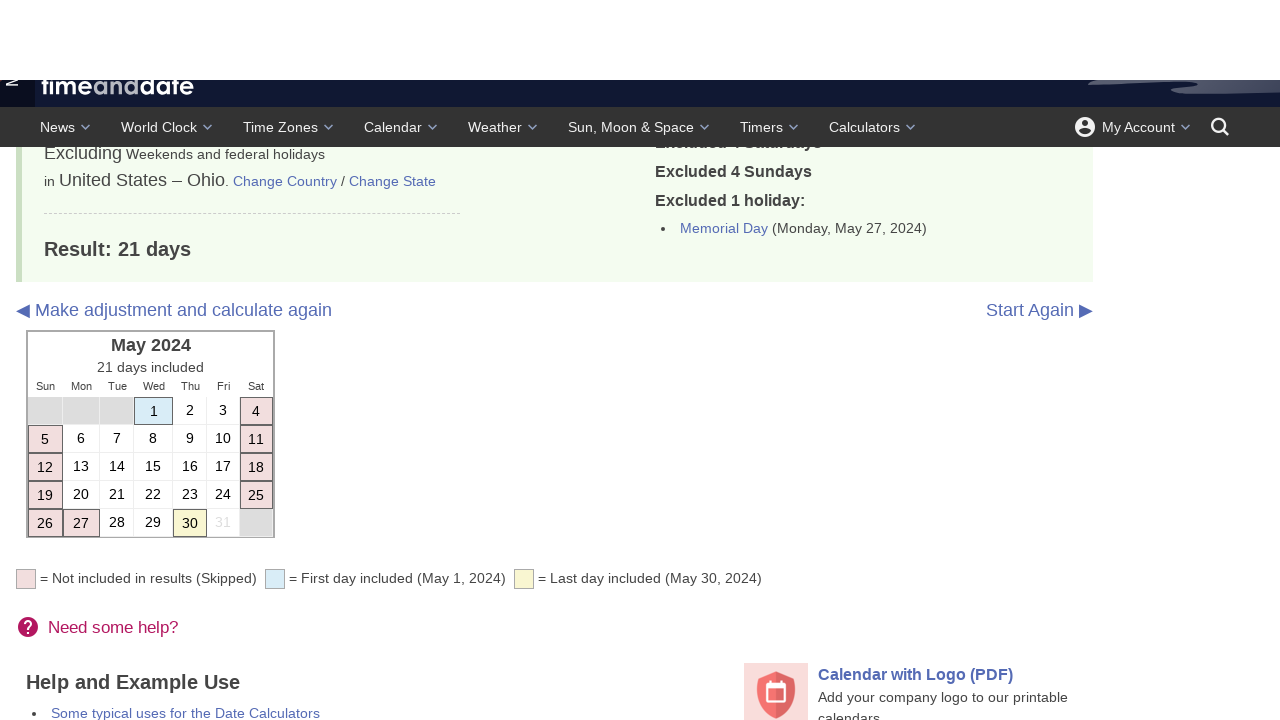

Result heading for May 2024 became visible
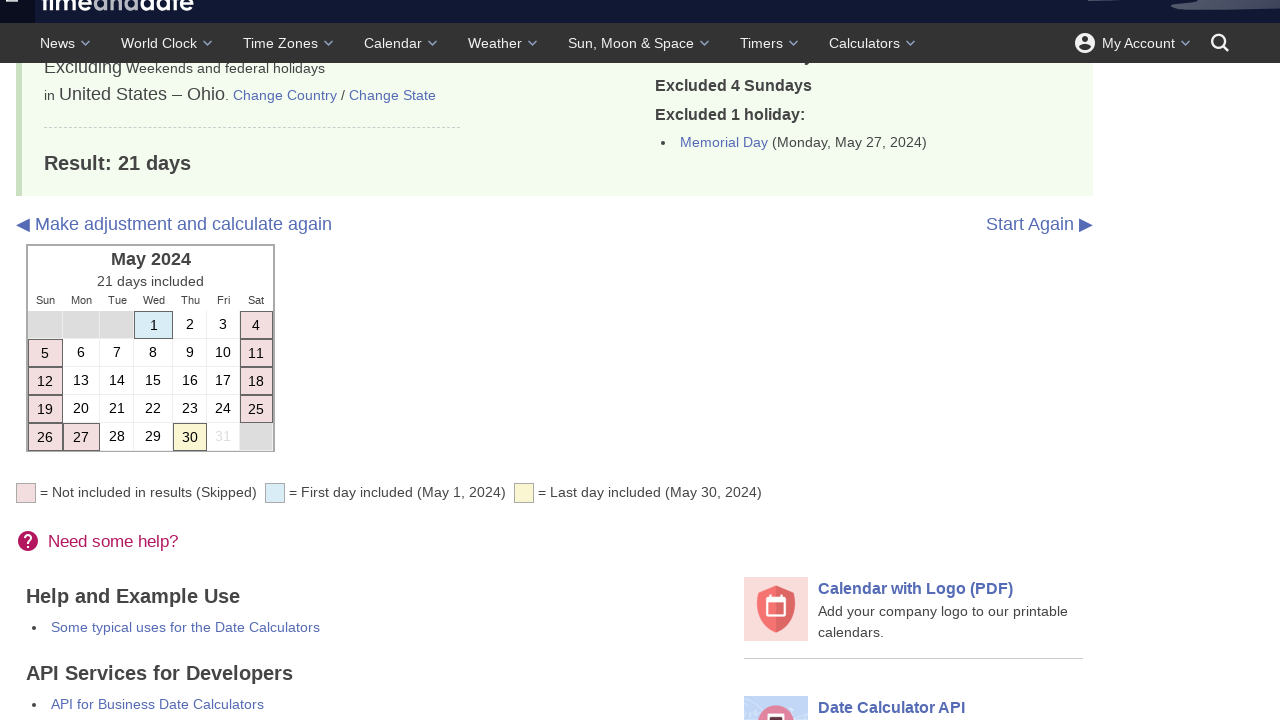

Start month field became visible for June
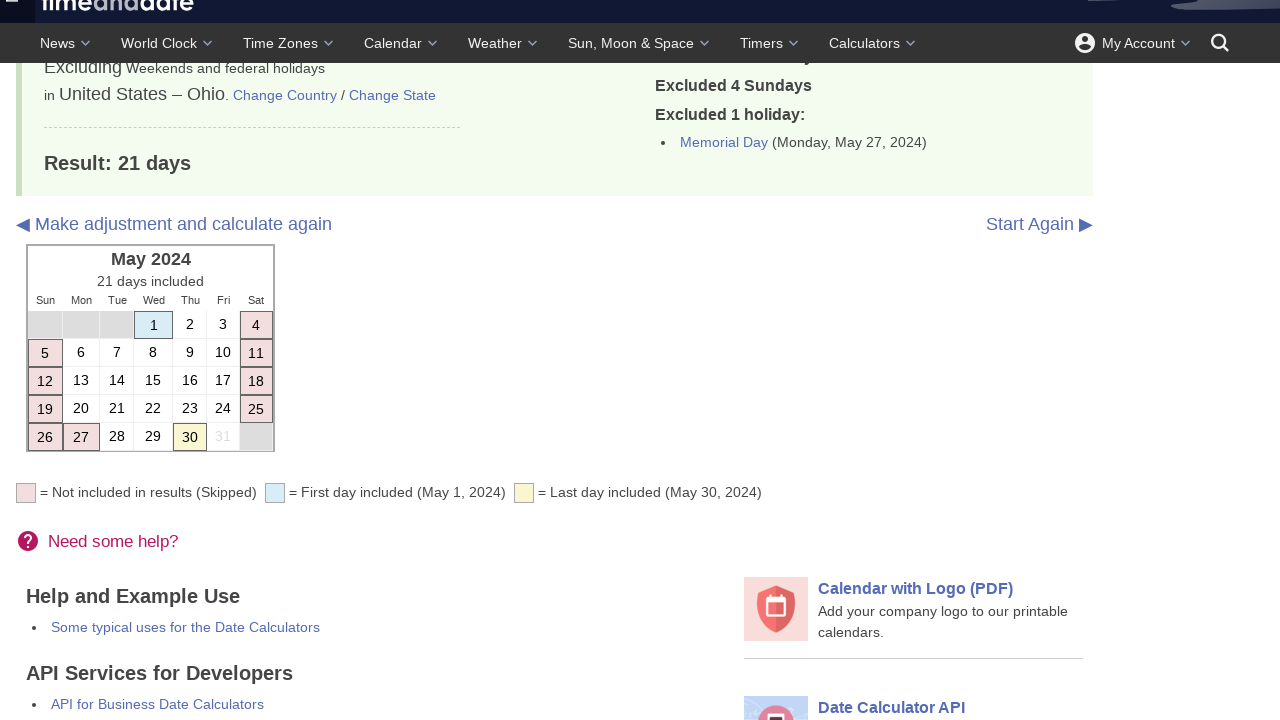

Filled start month field with 6 on #m1
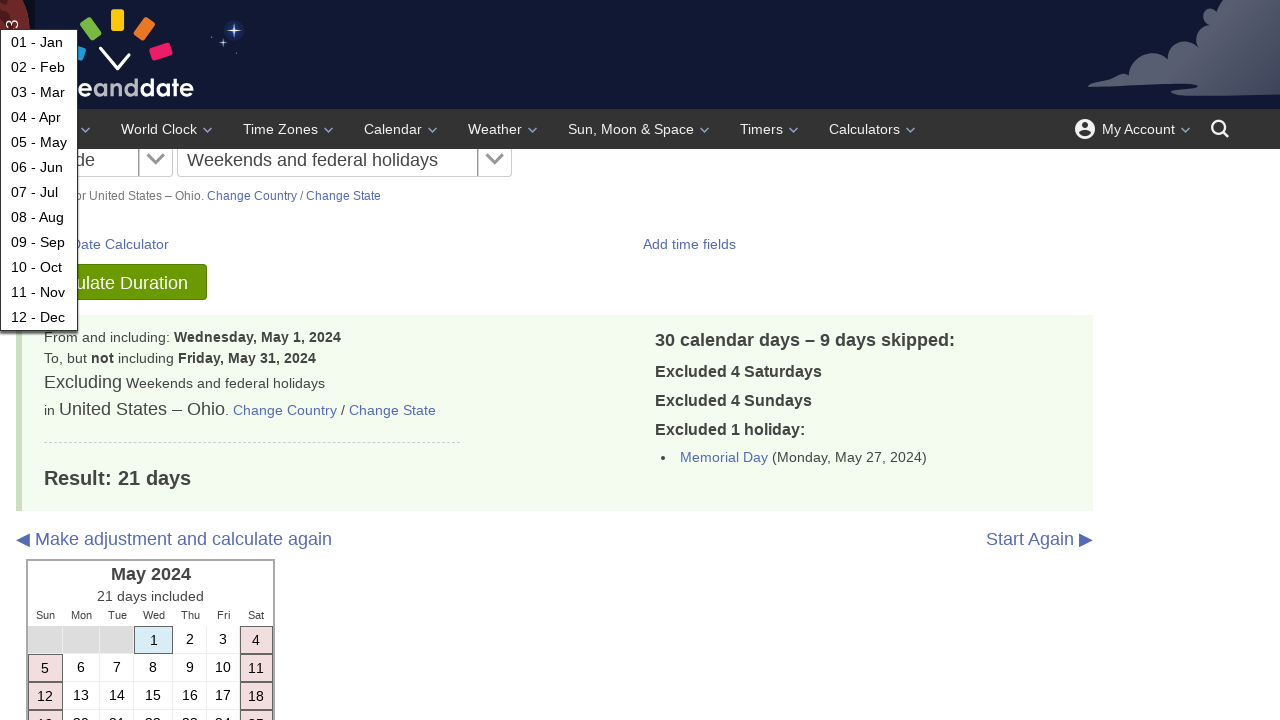

Filled start day field with 1 on #d1
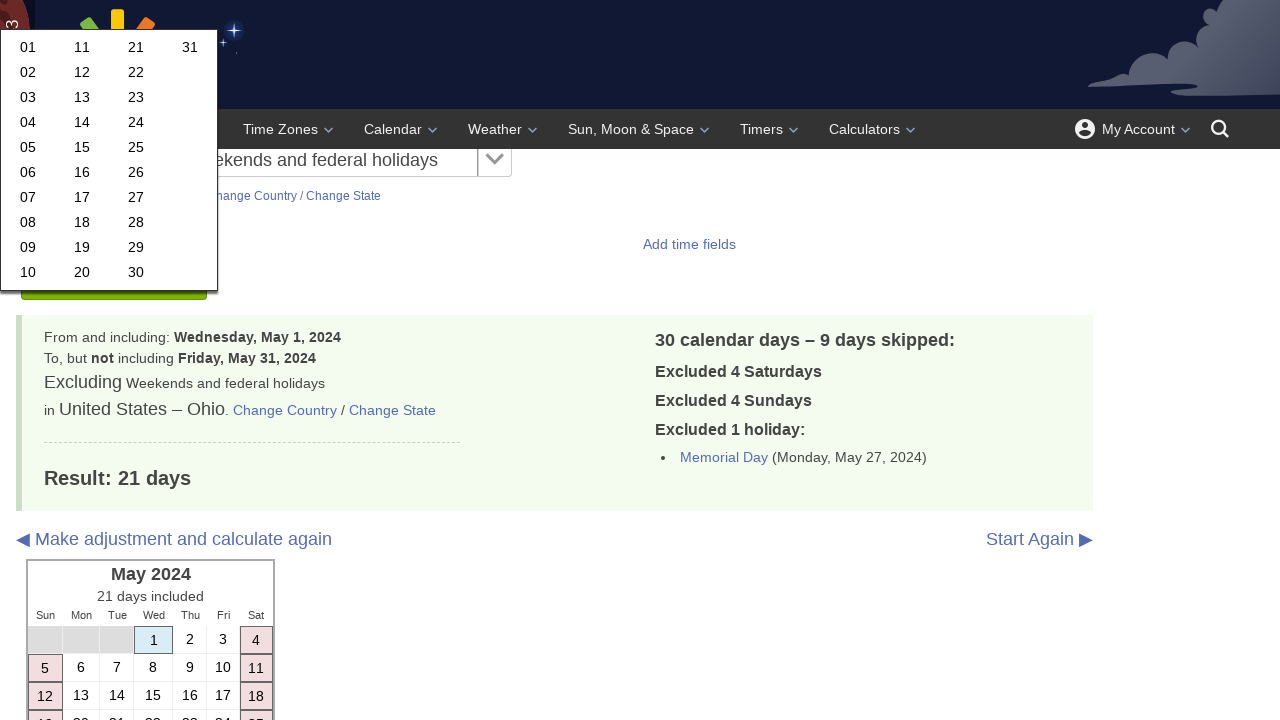

Filled start year field with 2024 on #y1
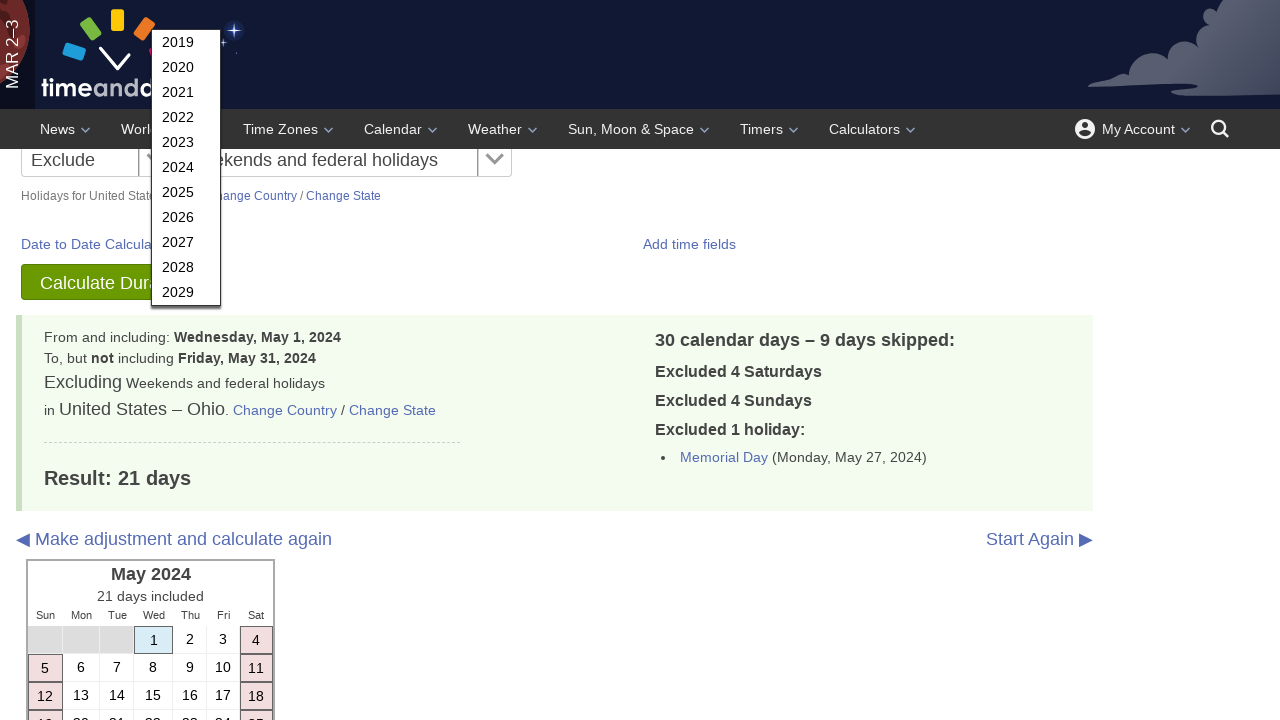

Filled end month field with 6 on #m2
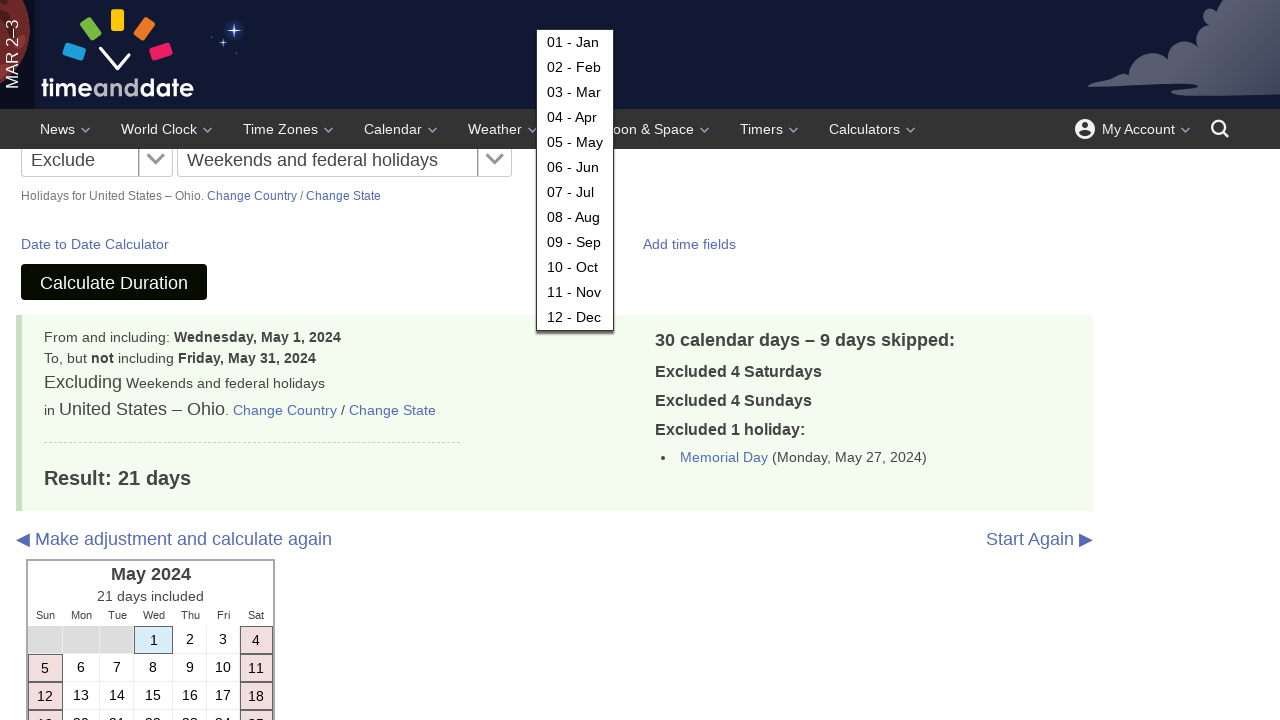

Filled end day field with 30 on #d2
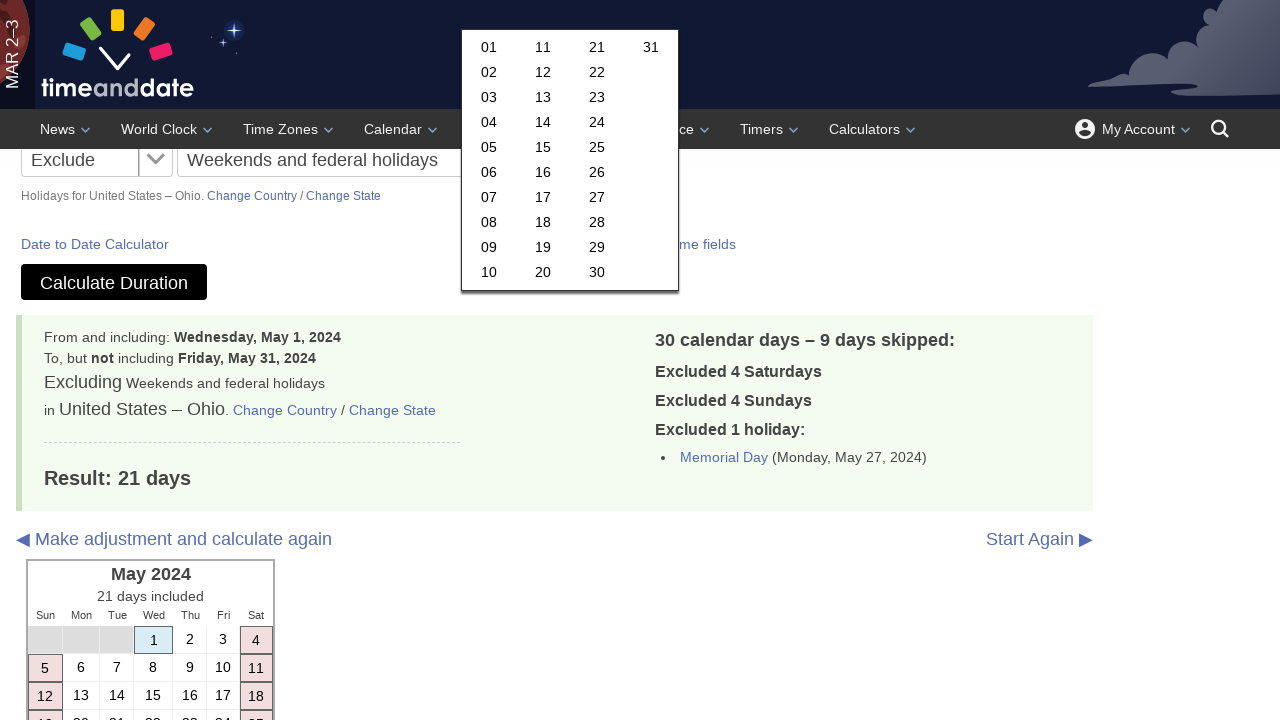

Filled end year field with 2024 on #y2
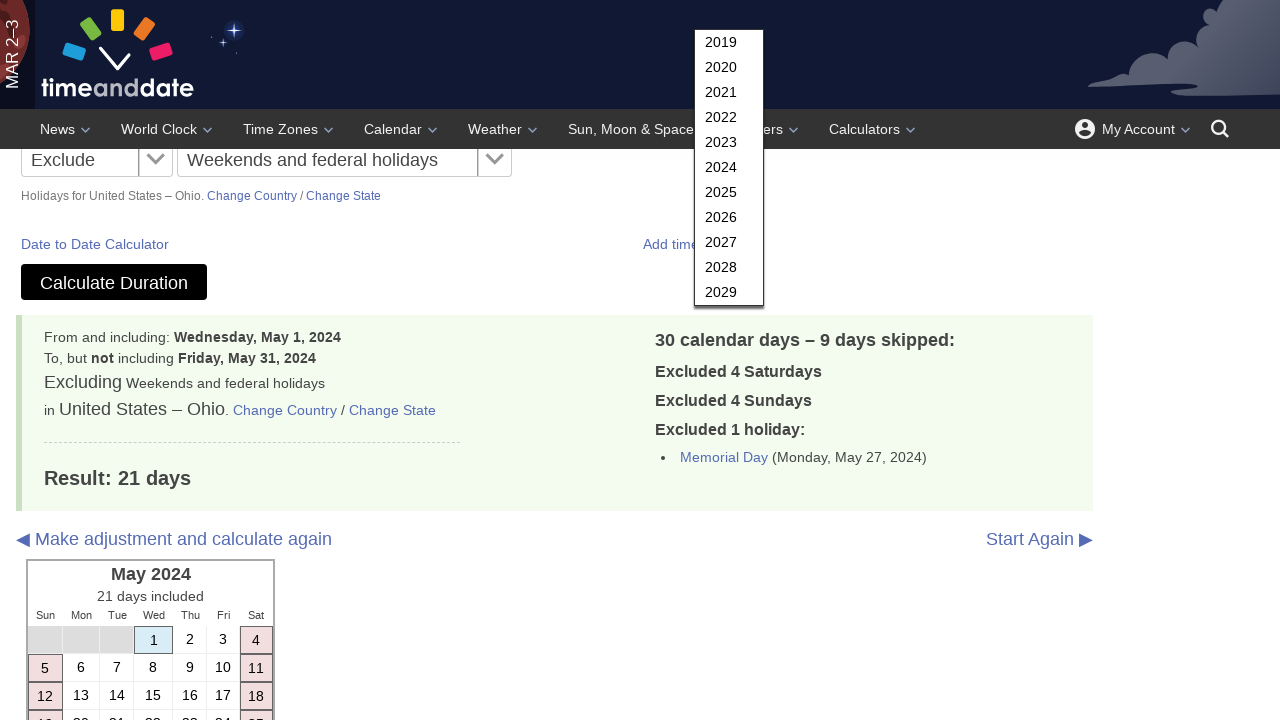

Clicked calculate button to calculate working days for June 2024 at (114, 282) on #subbut
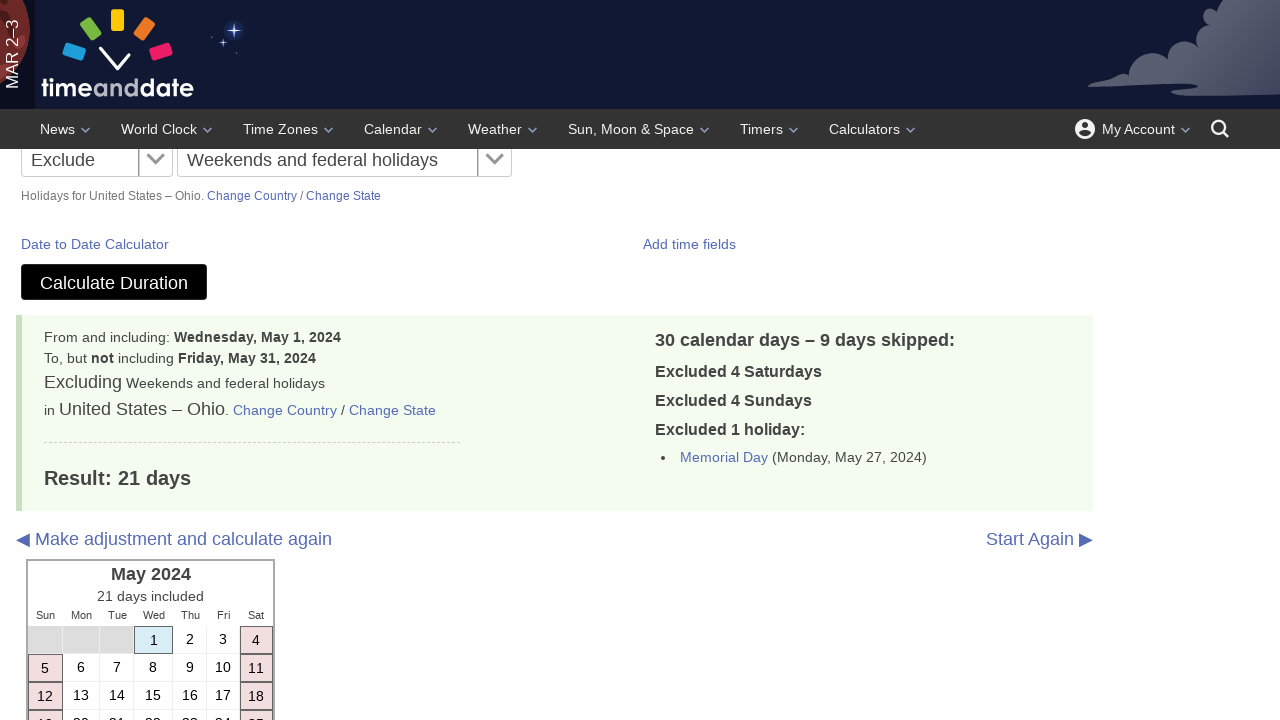

Working days result for June 2024 loaded
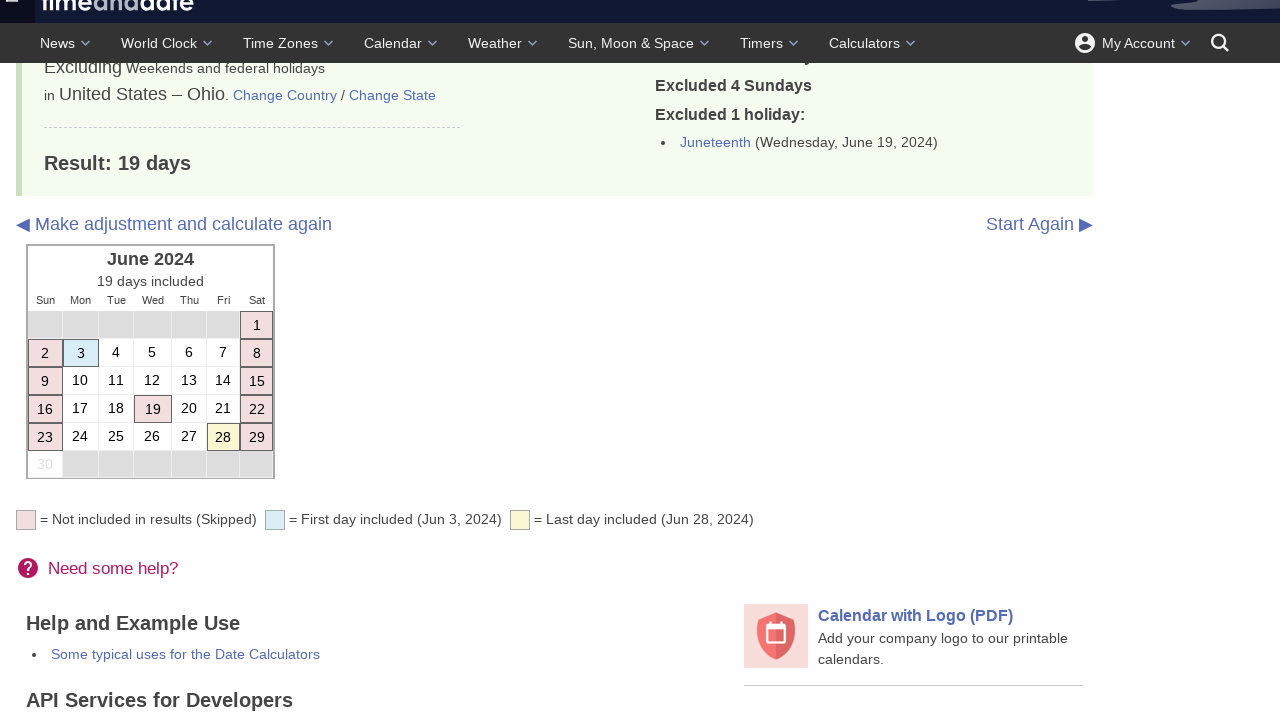

Result heading for June 2024 became visible
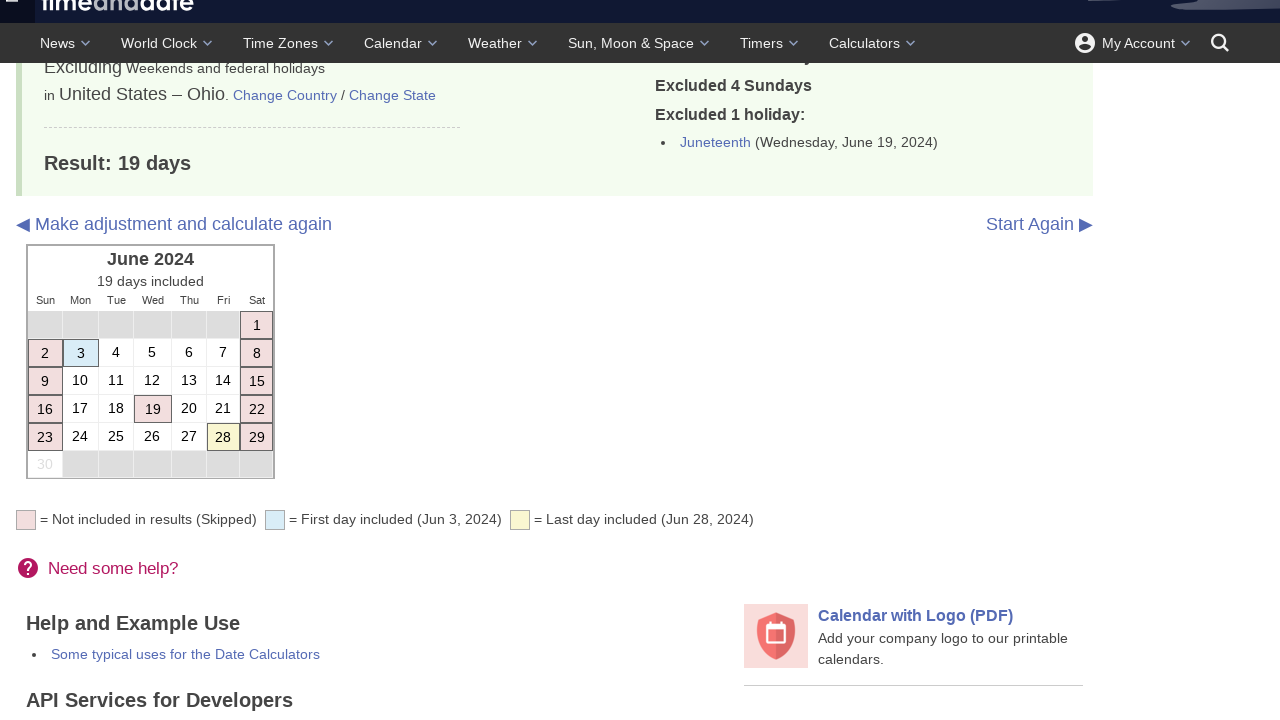

Start month field became visible for July
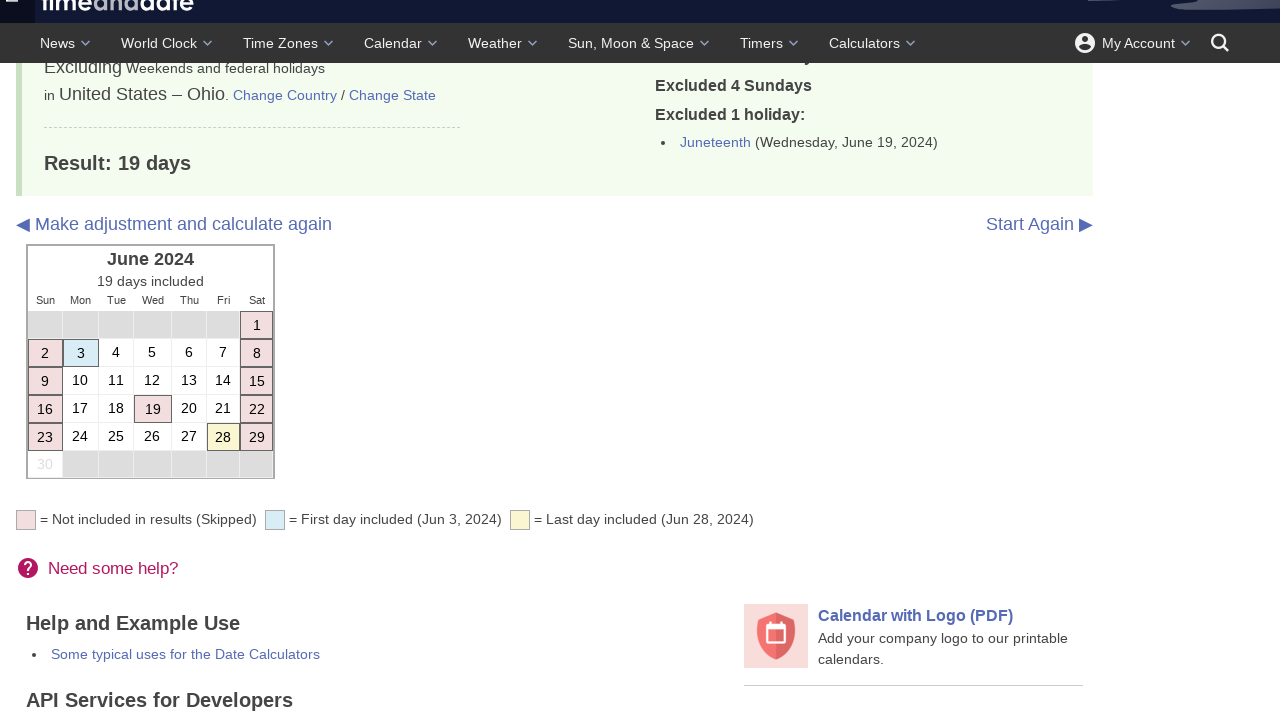

Filled start month field with 7 on #m1
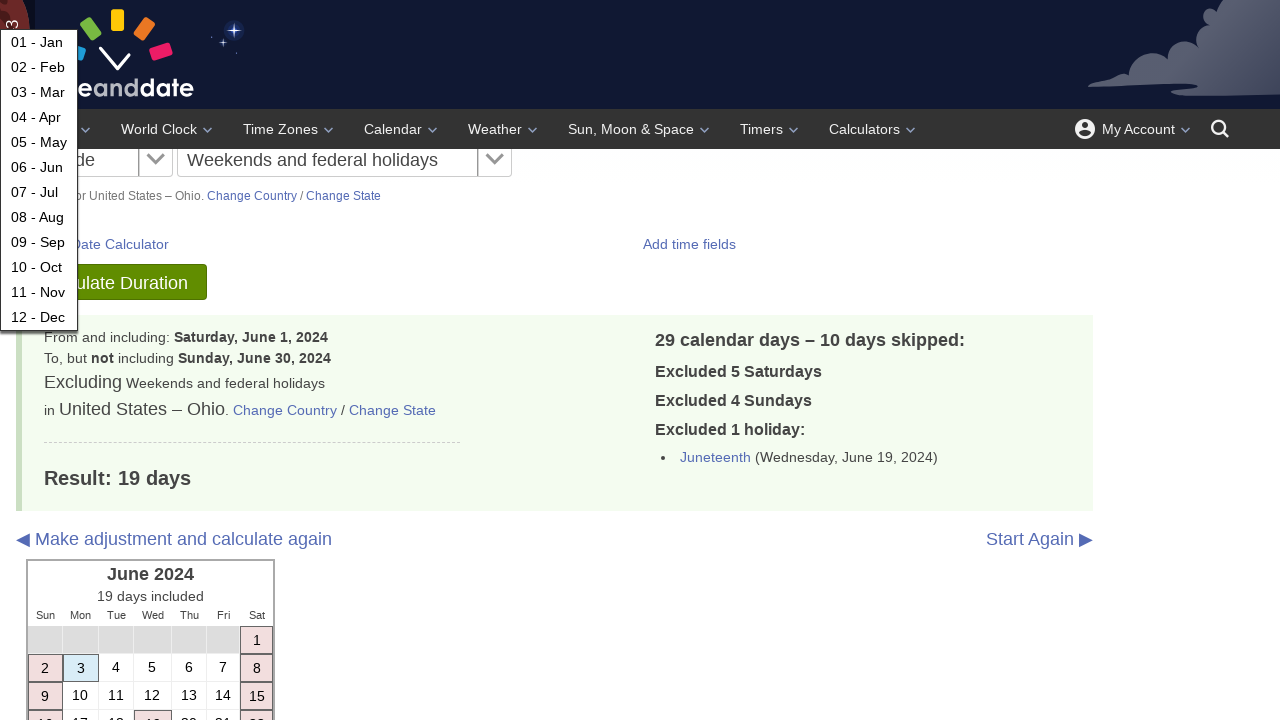

Filled start day field with 1 on #d1
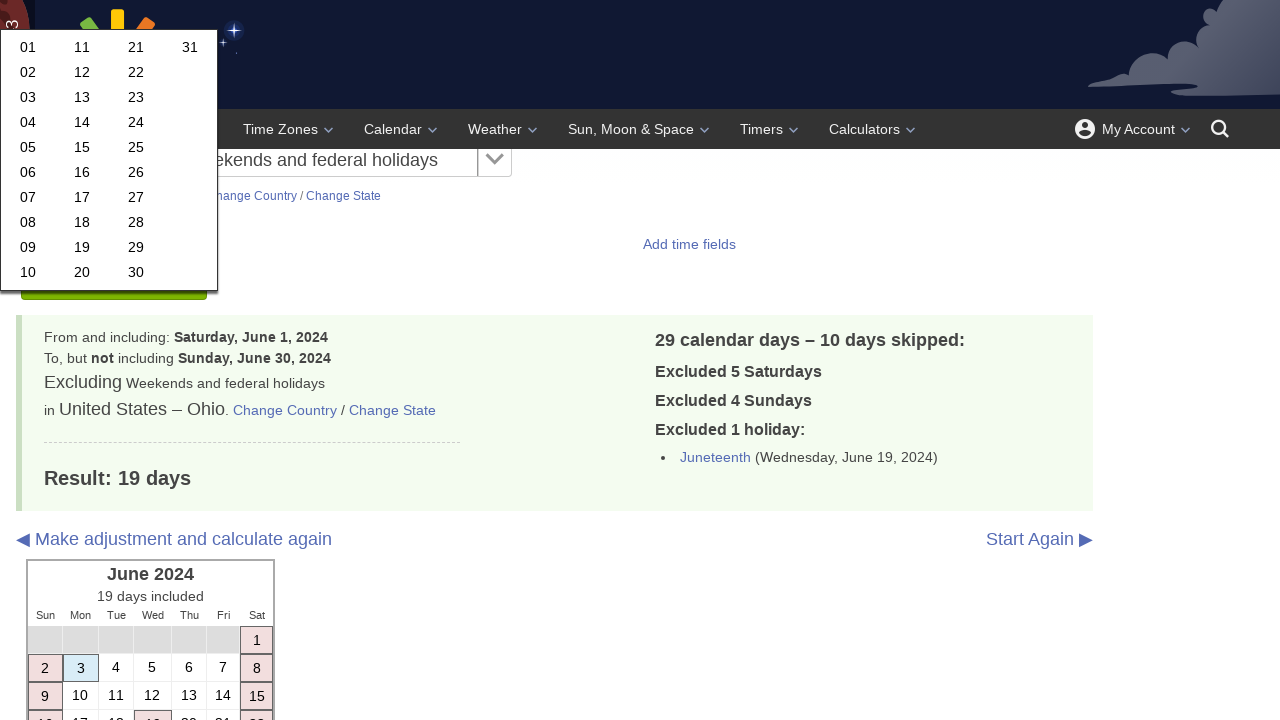

Filled start year field with 2024 on #y1
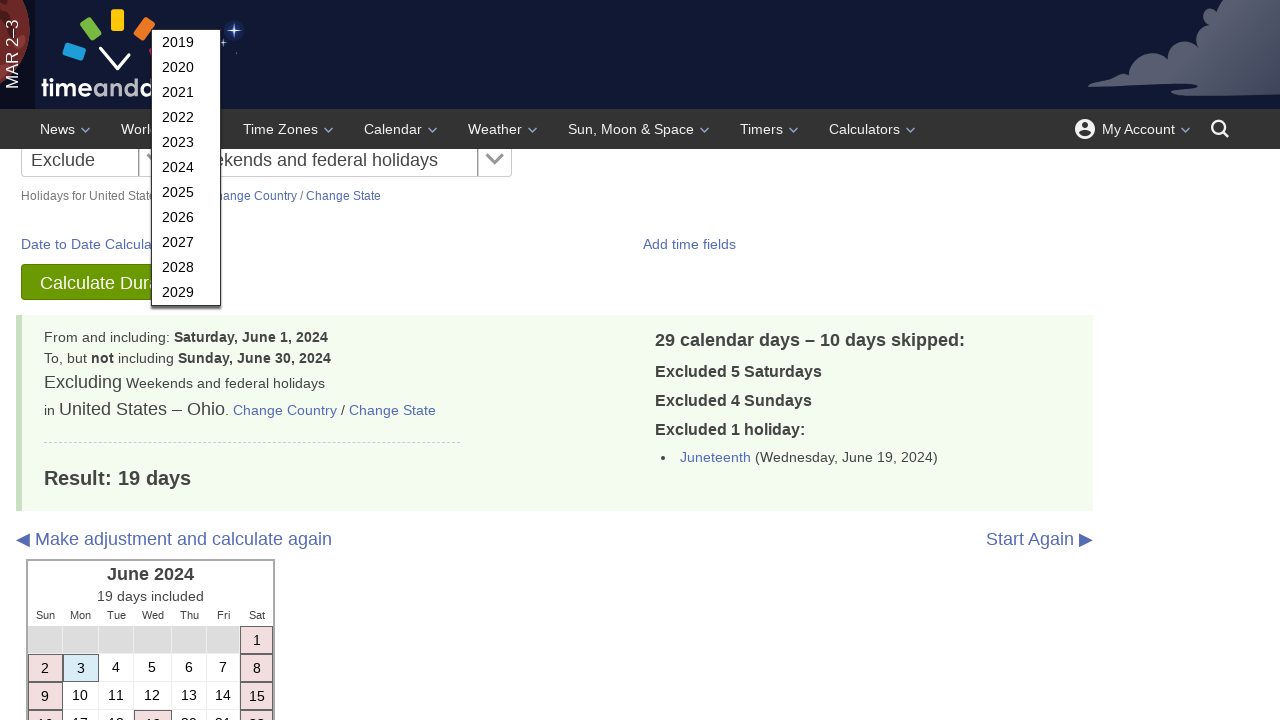

Filled end month field with 7 on #m2
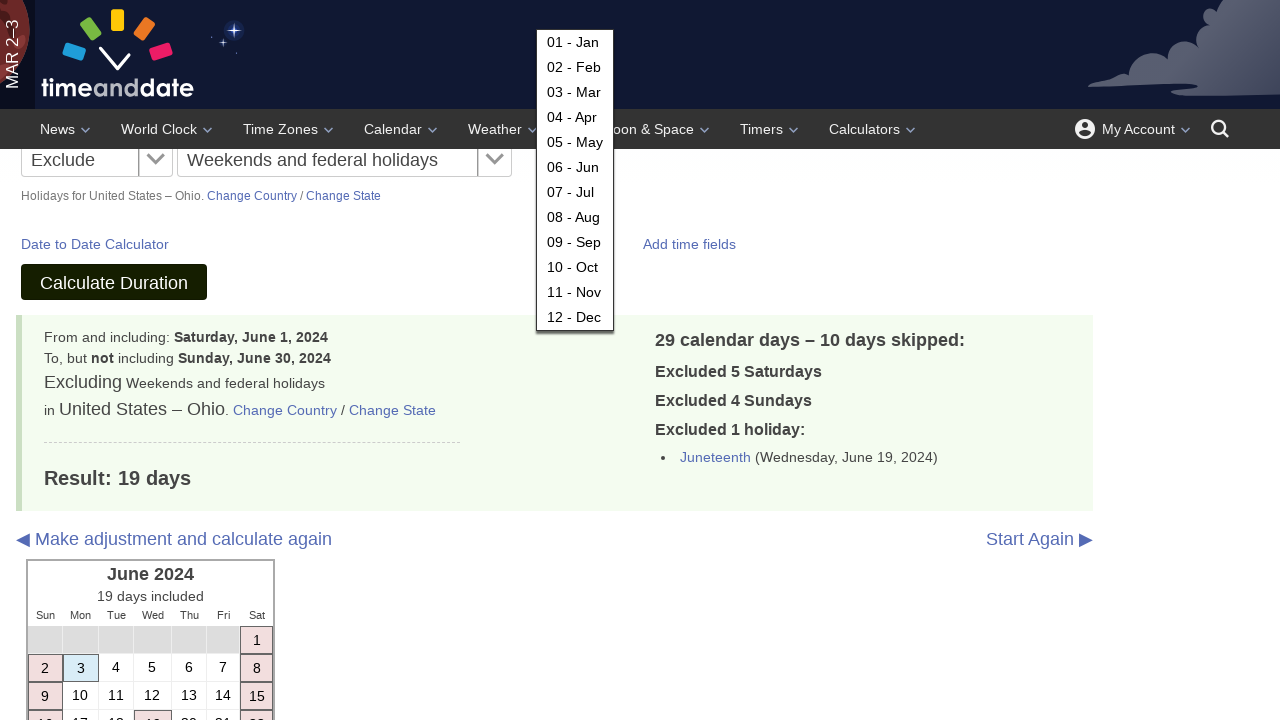

Filled end day field with 31 on #d2
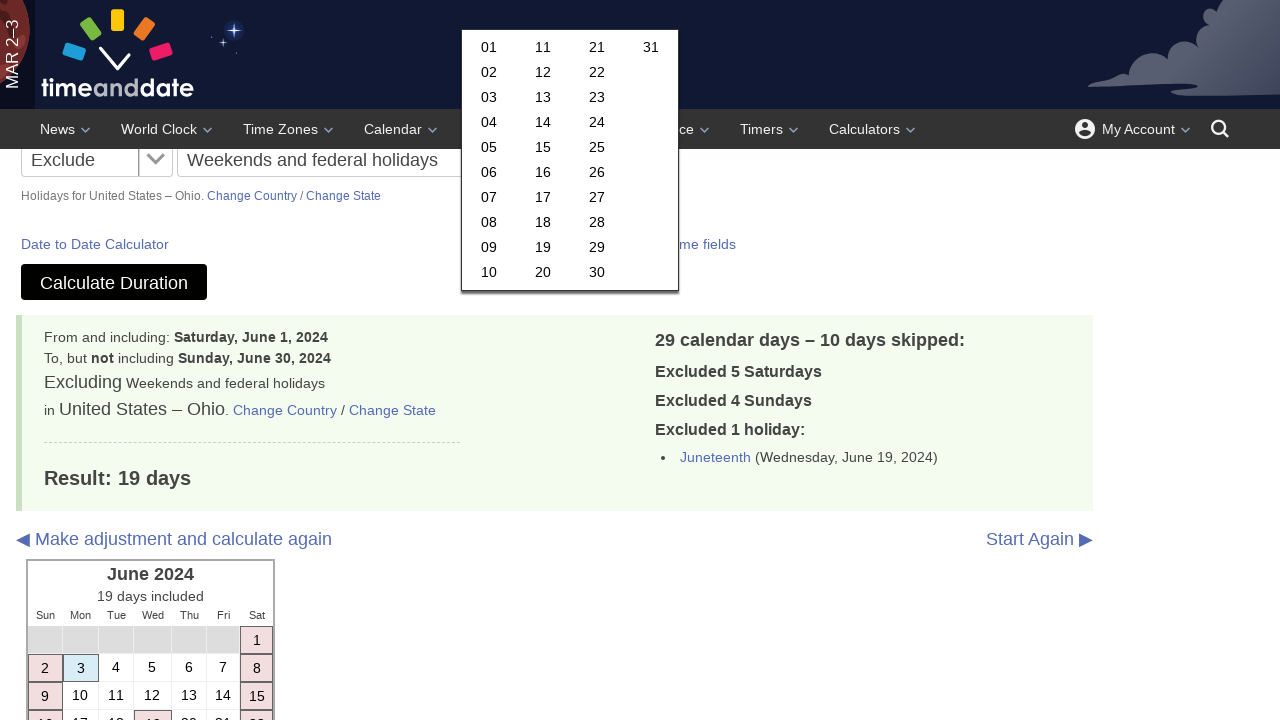

Filled end year field with 2024 on #y2
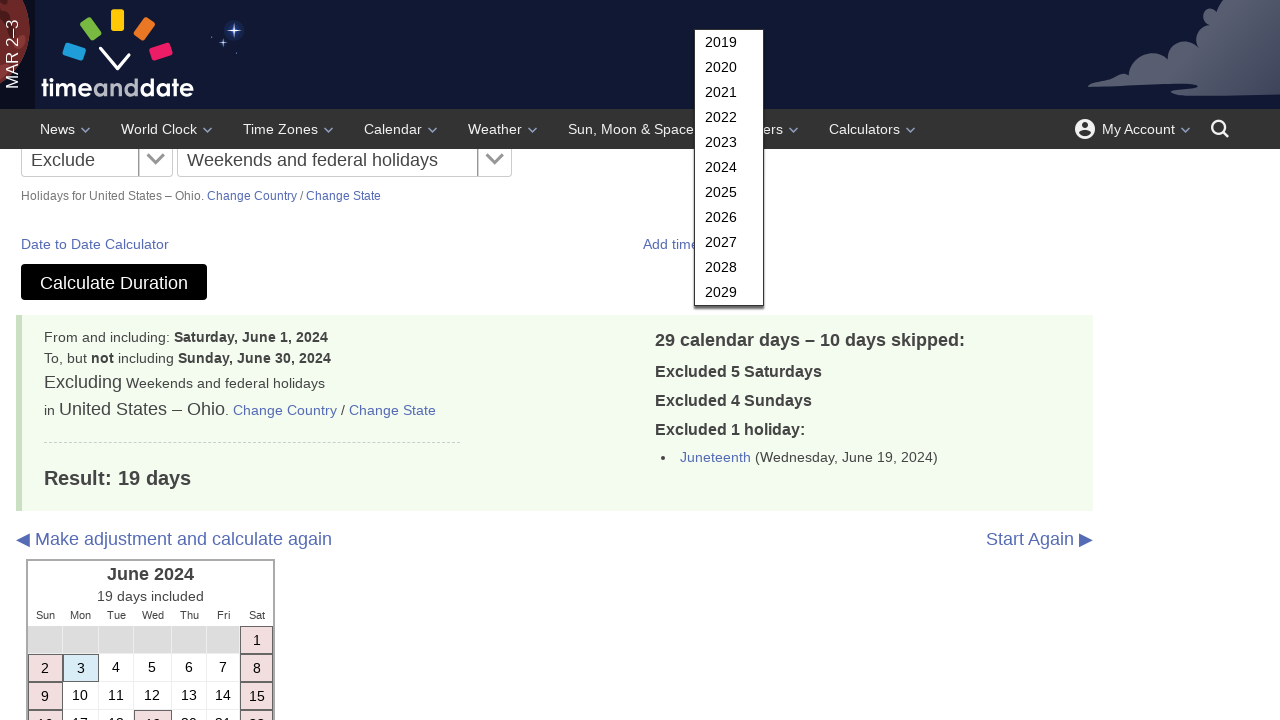

Clicked calculate button to calculate working days for July 2024 at (114, 282) on #subbut
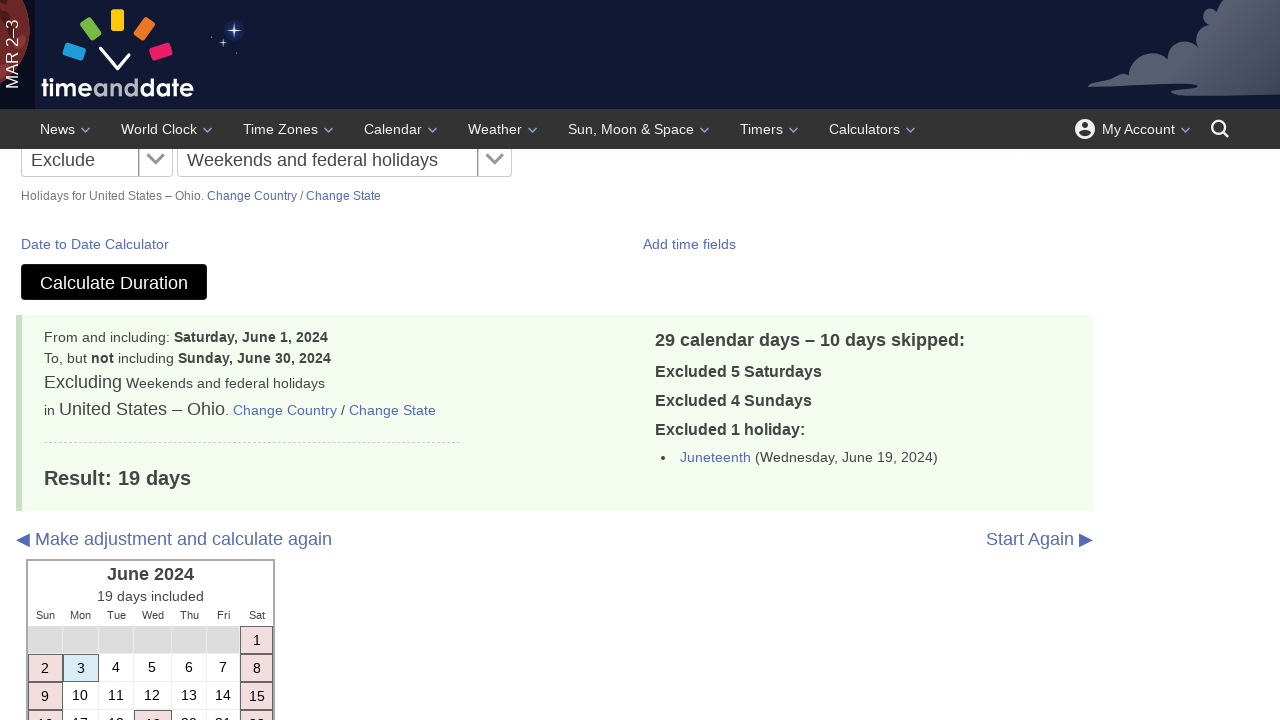

Working days result for July 2024 loaded
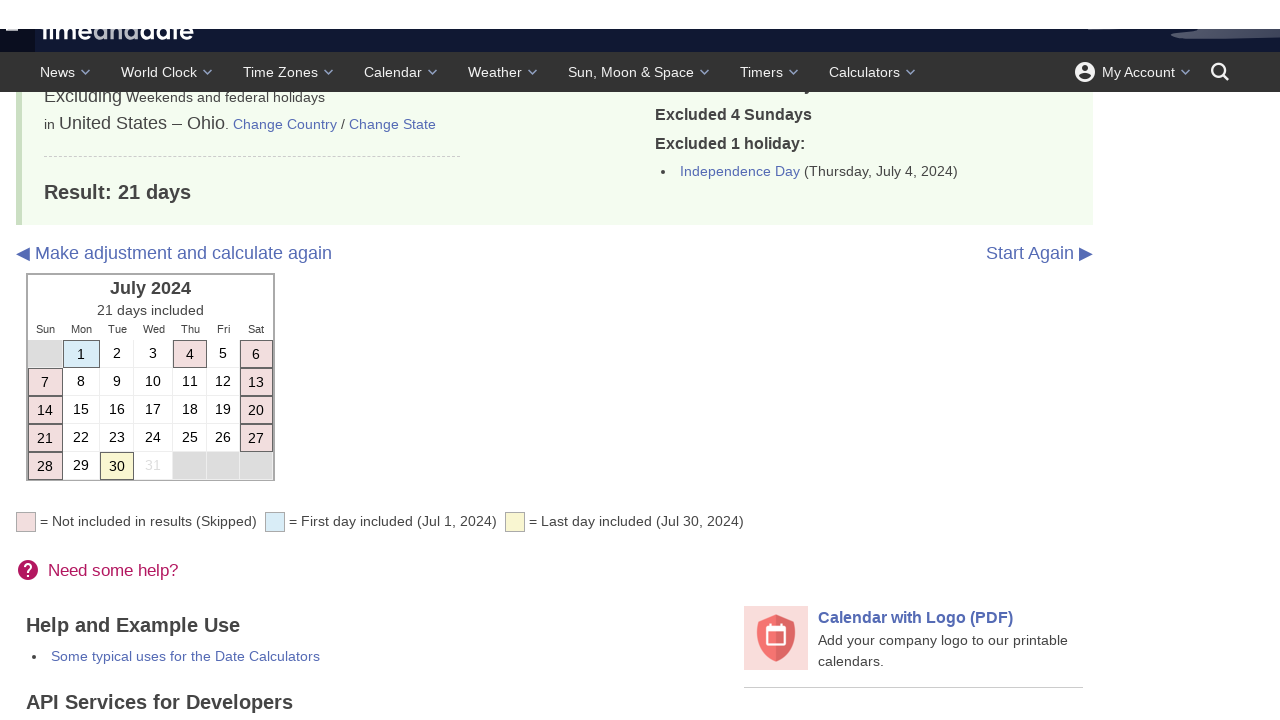

Result heading for July 2024 became visible
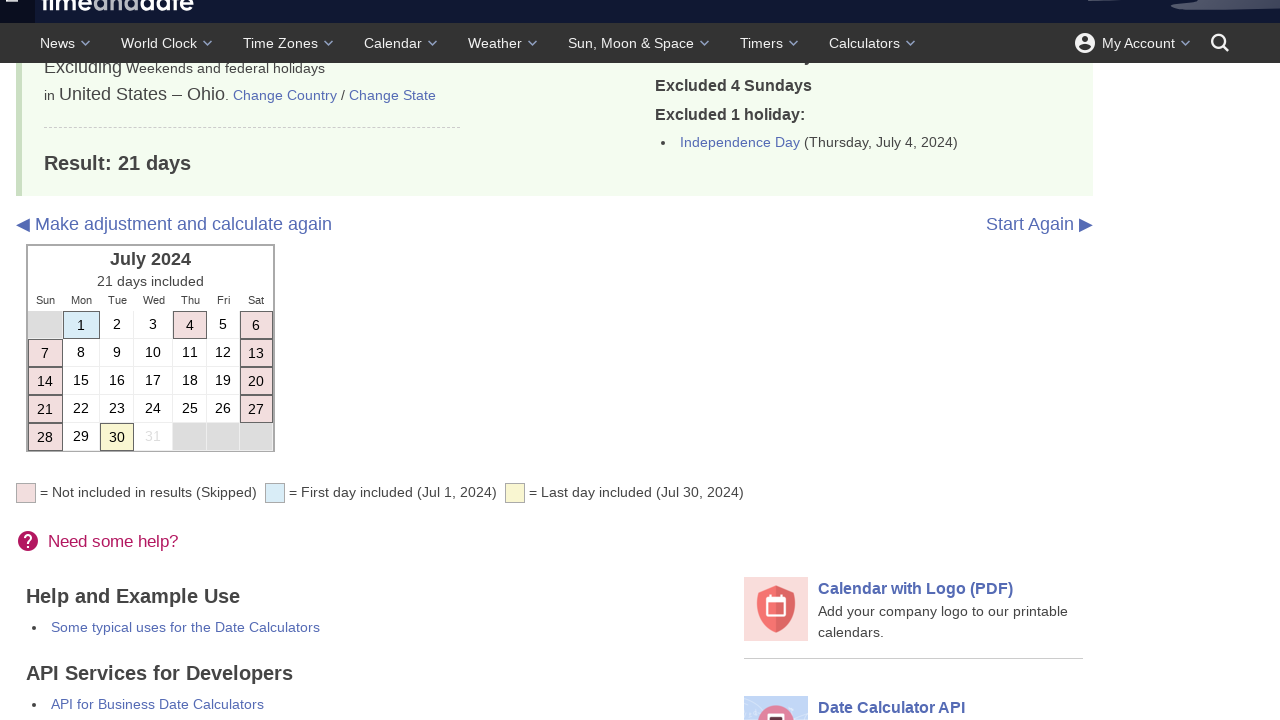

Start month field became visible for August
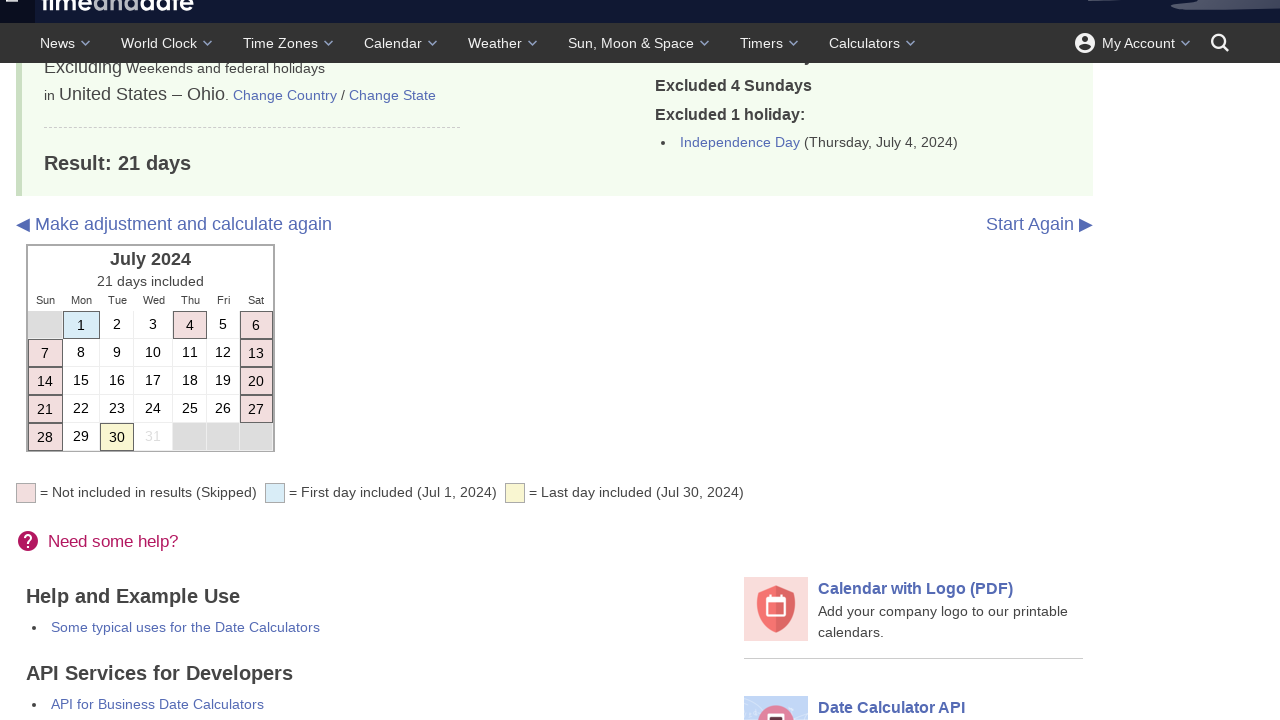

Filled start month field with 8 on #m1
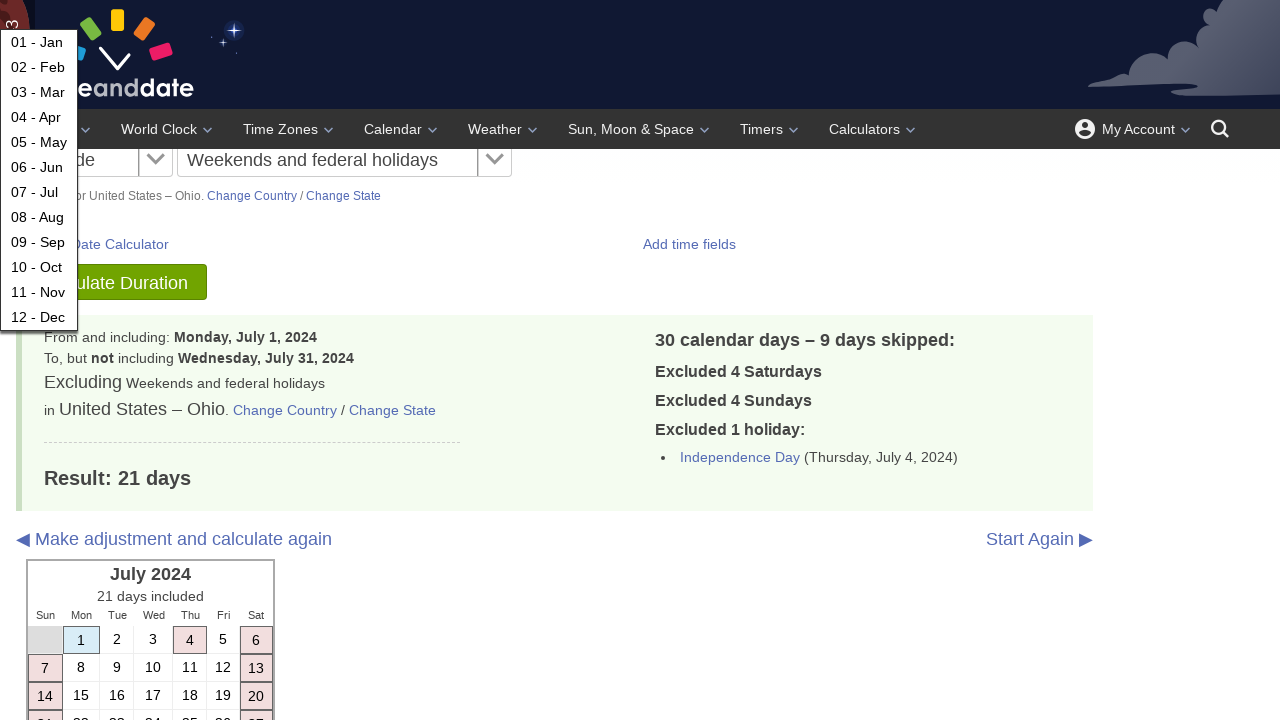

Filled start day field with 1 on #d1
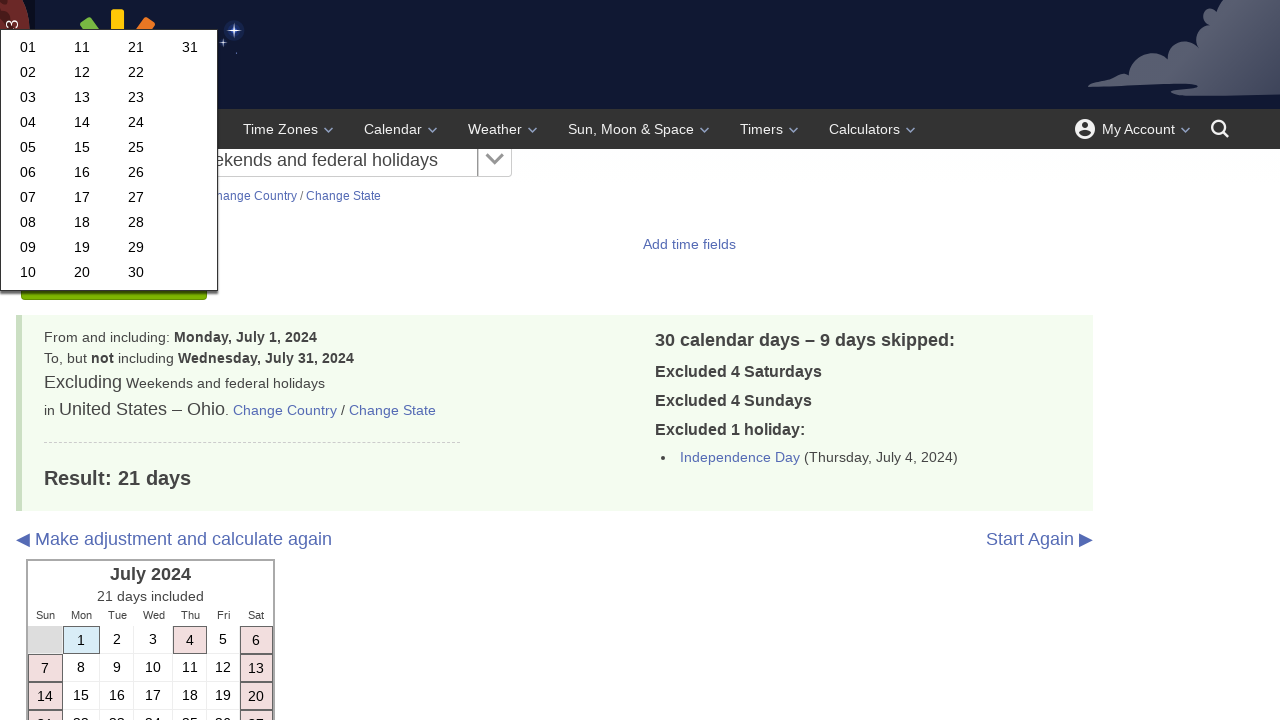

Filled start year field with 2024 on #y1
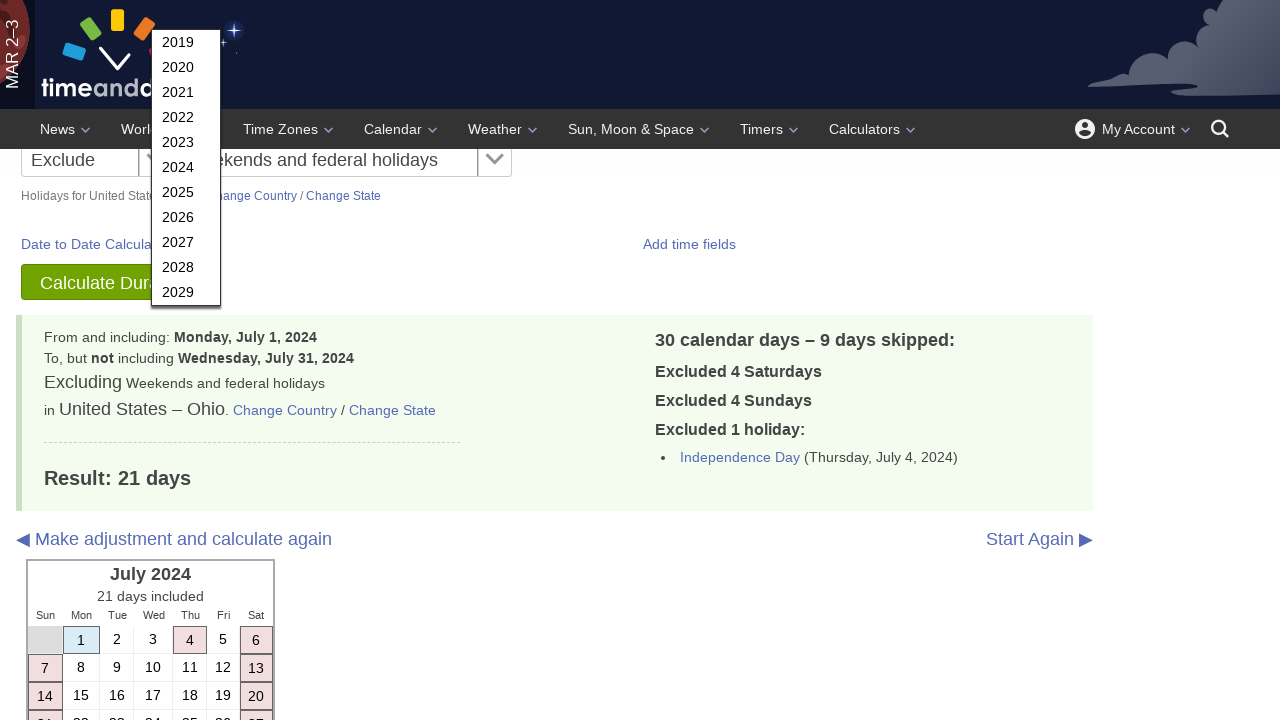

Filled end month field with 8 on #m2
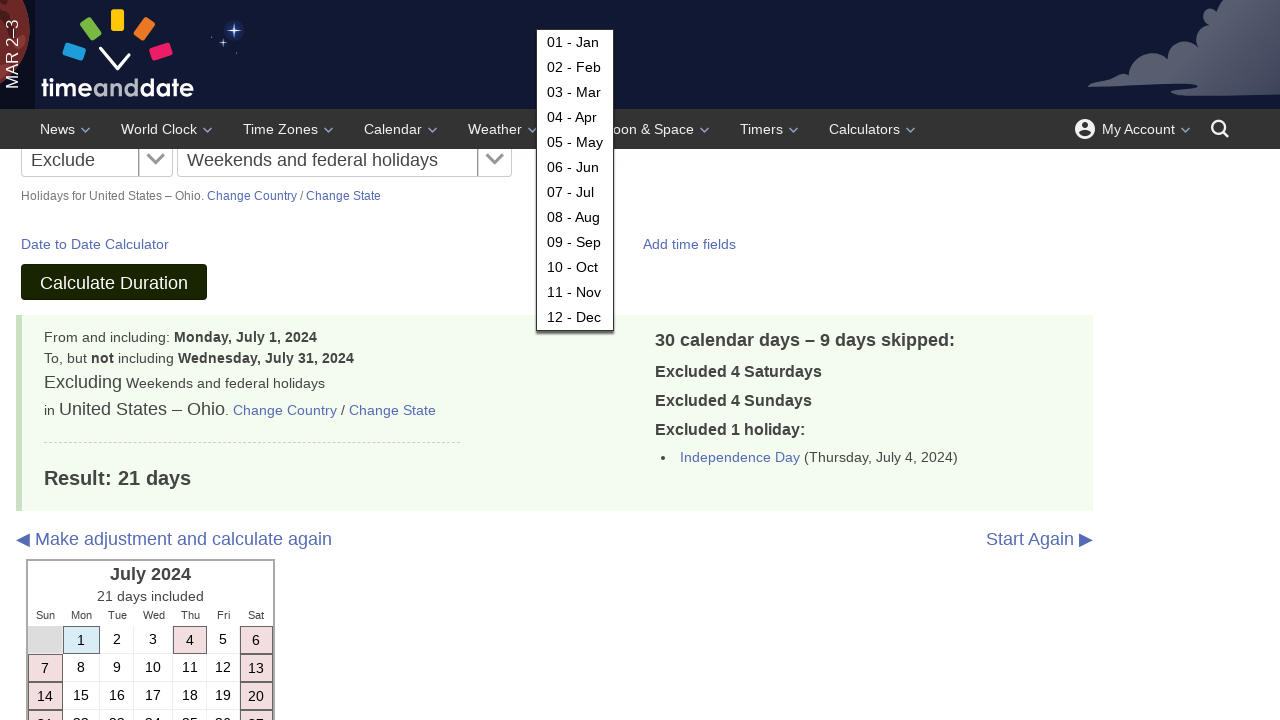

Filled end day field with 31 on #d2
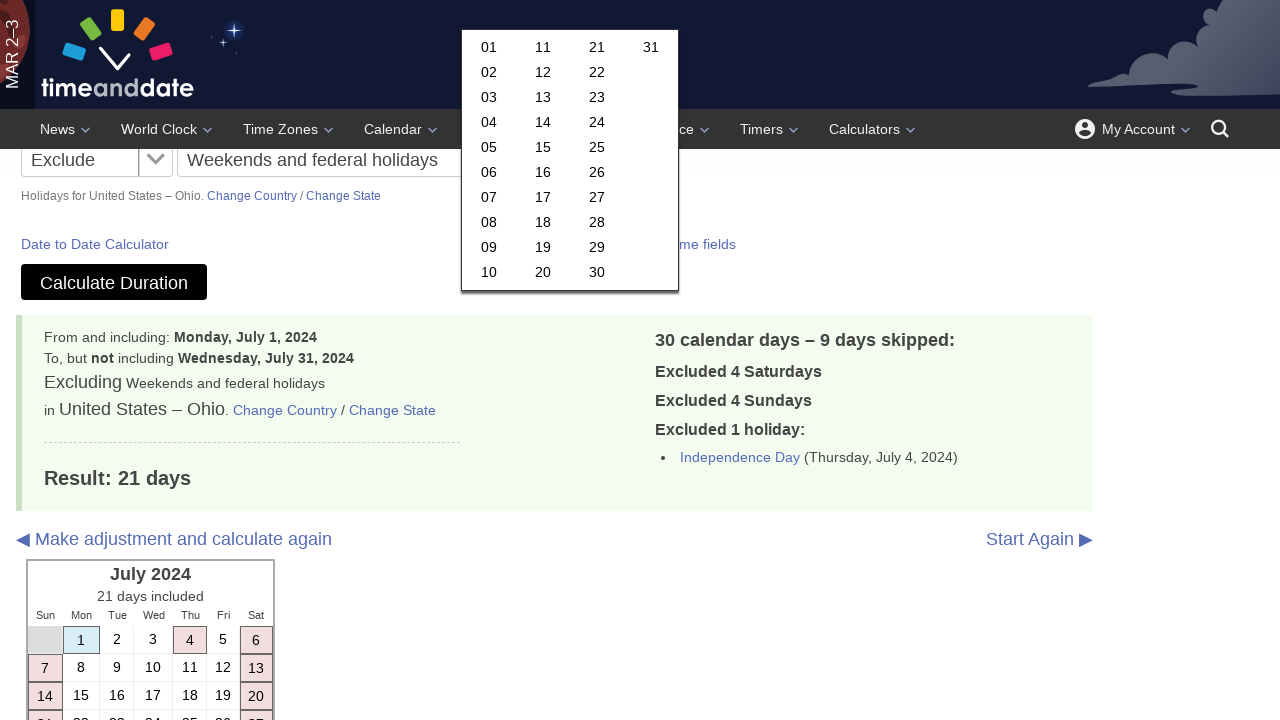

Filled end year field with 2024 on #y2
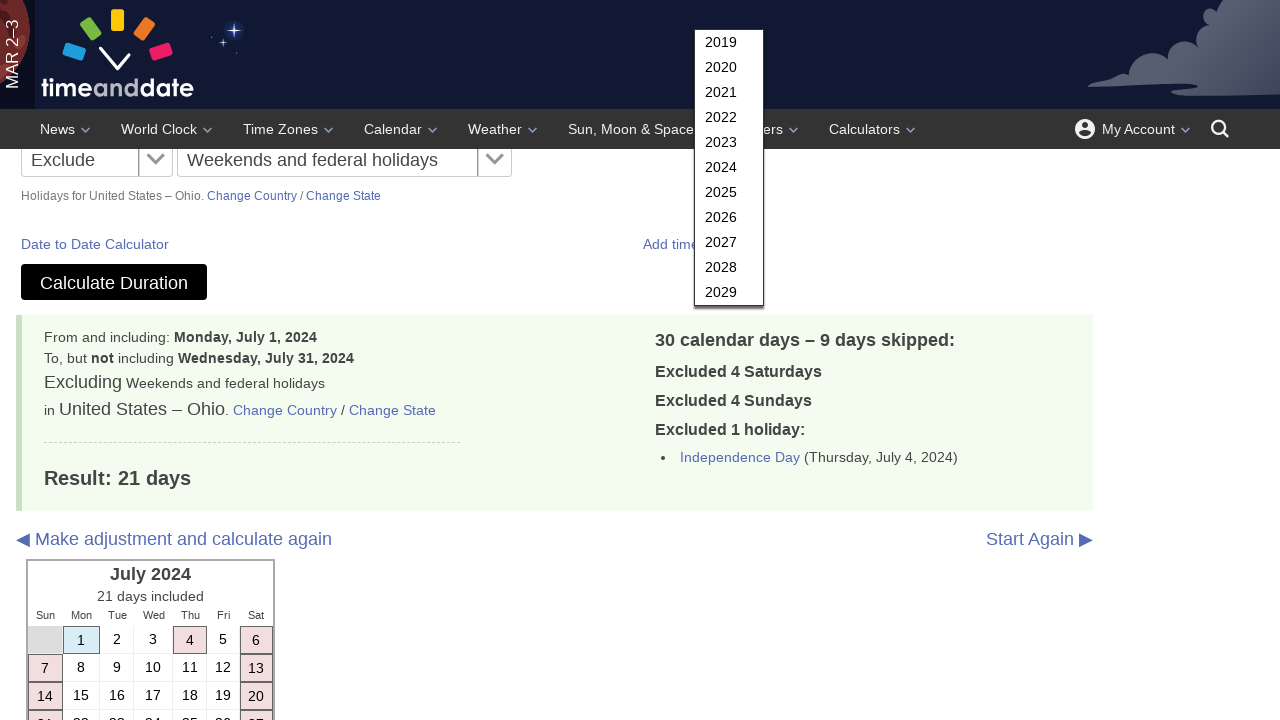

Clicked calculate button to calculate working days for August 2024 at (114, 282) on #subbut
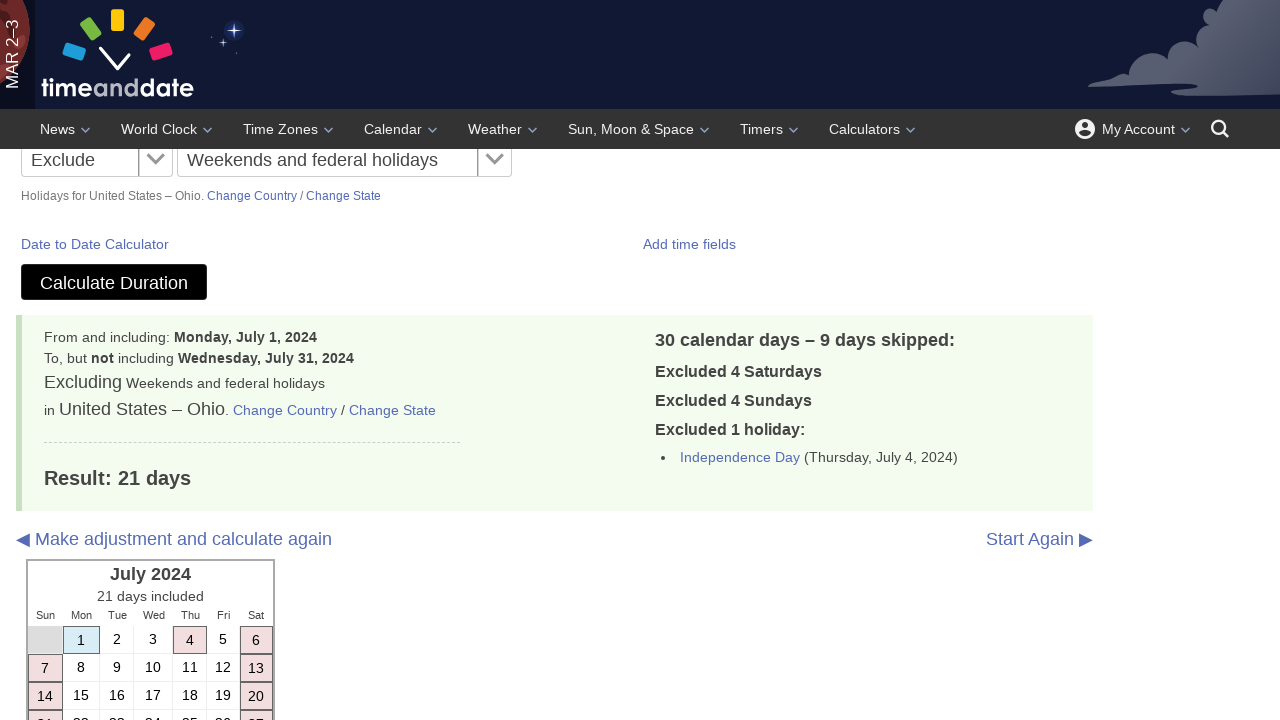

Working days result for August 2024 loaded
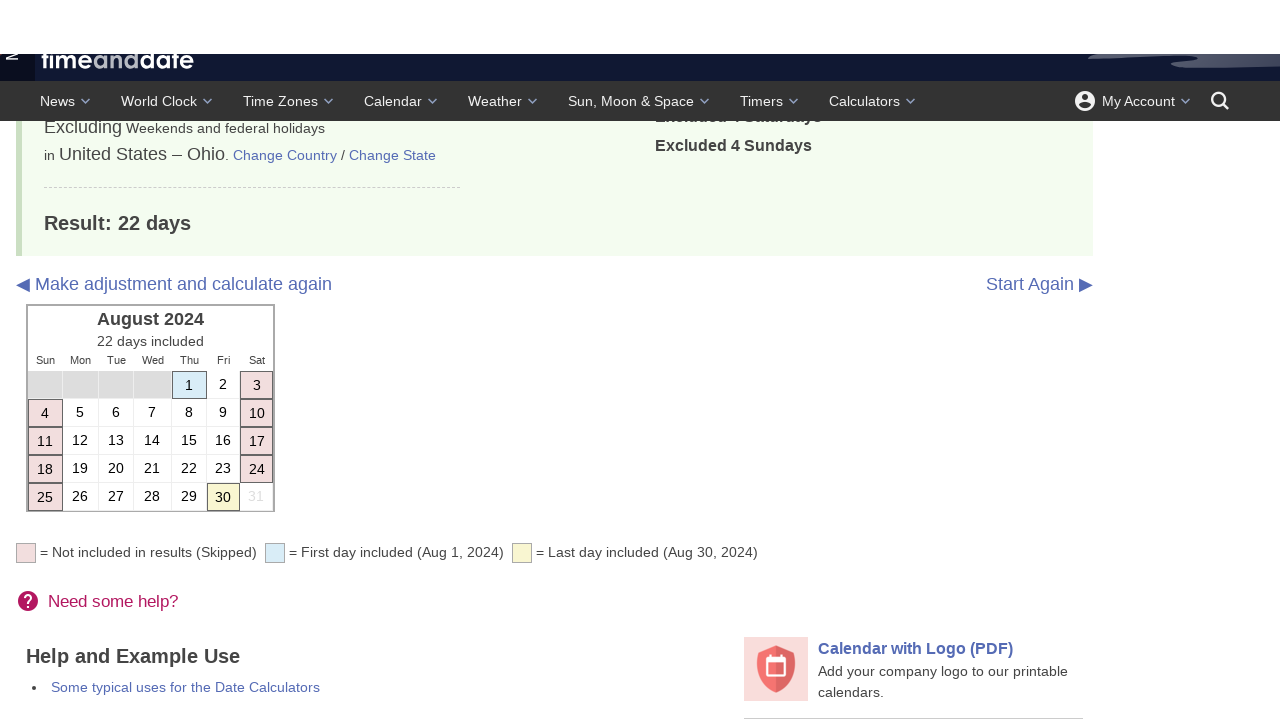

Result heading for August 2024 became visible
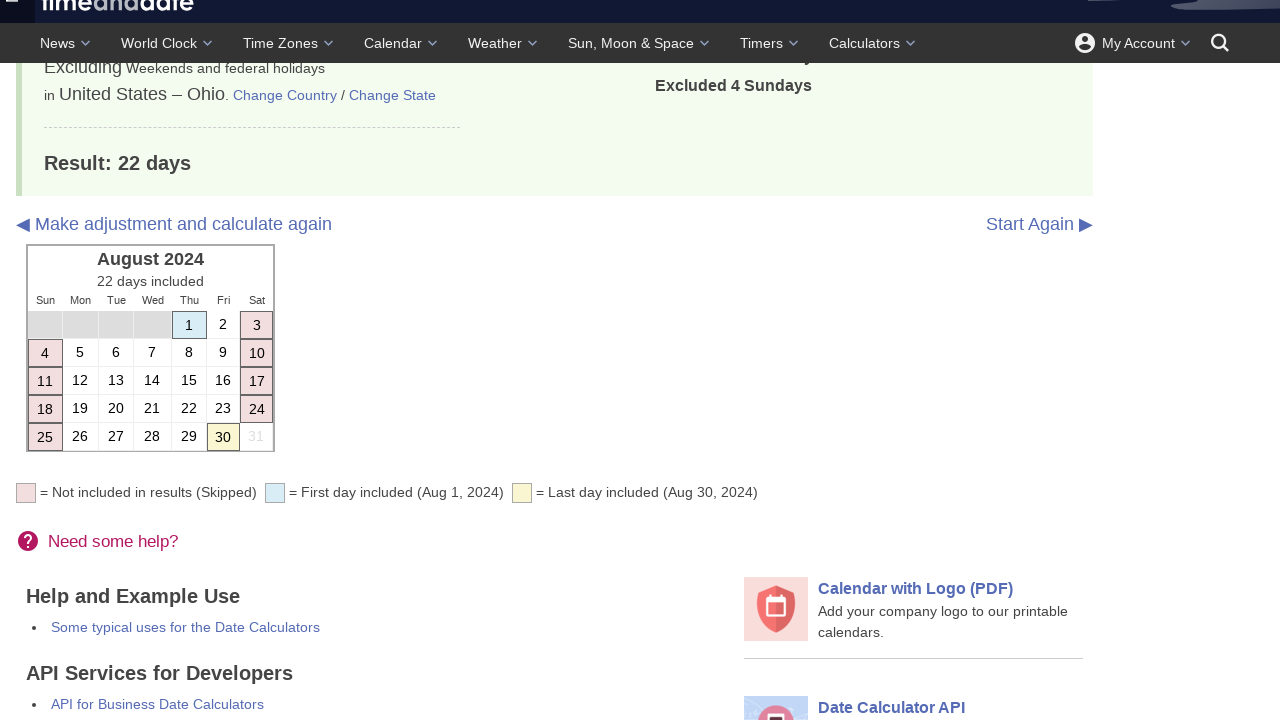

Start month field became visible for September
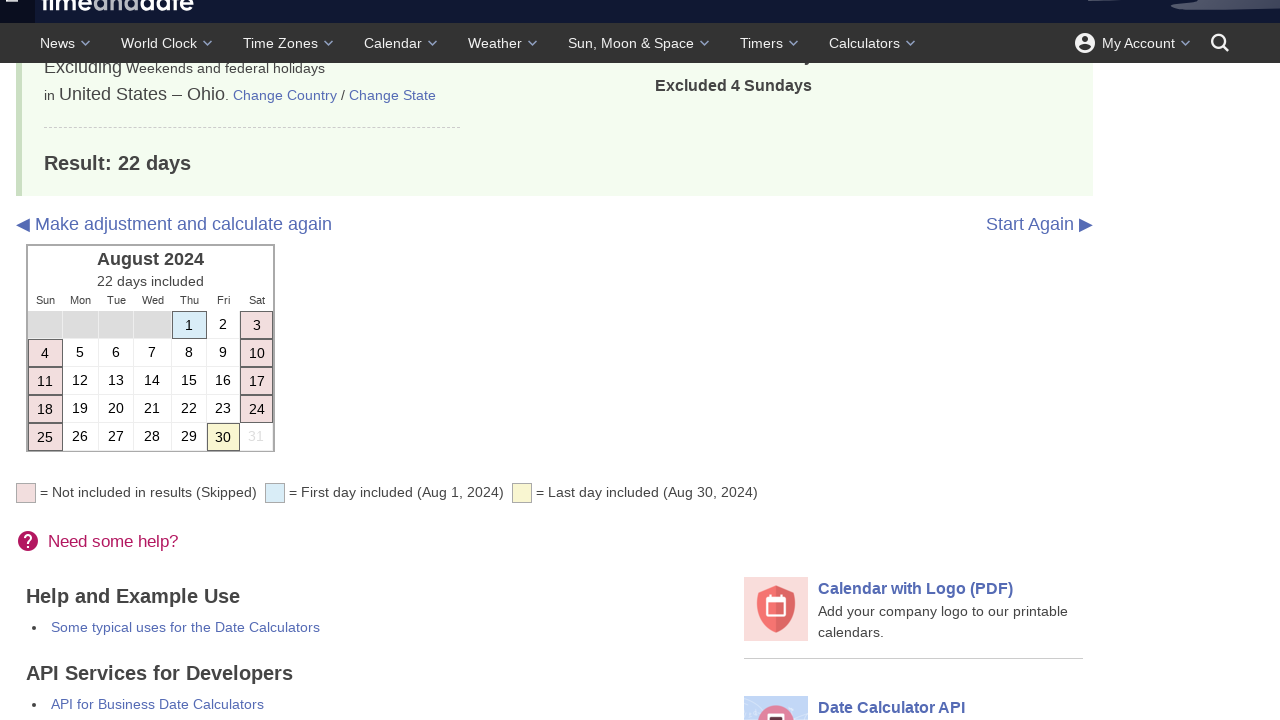

Filled start month field with 9 on #m1
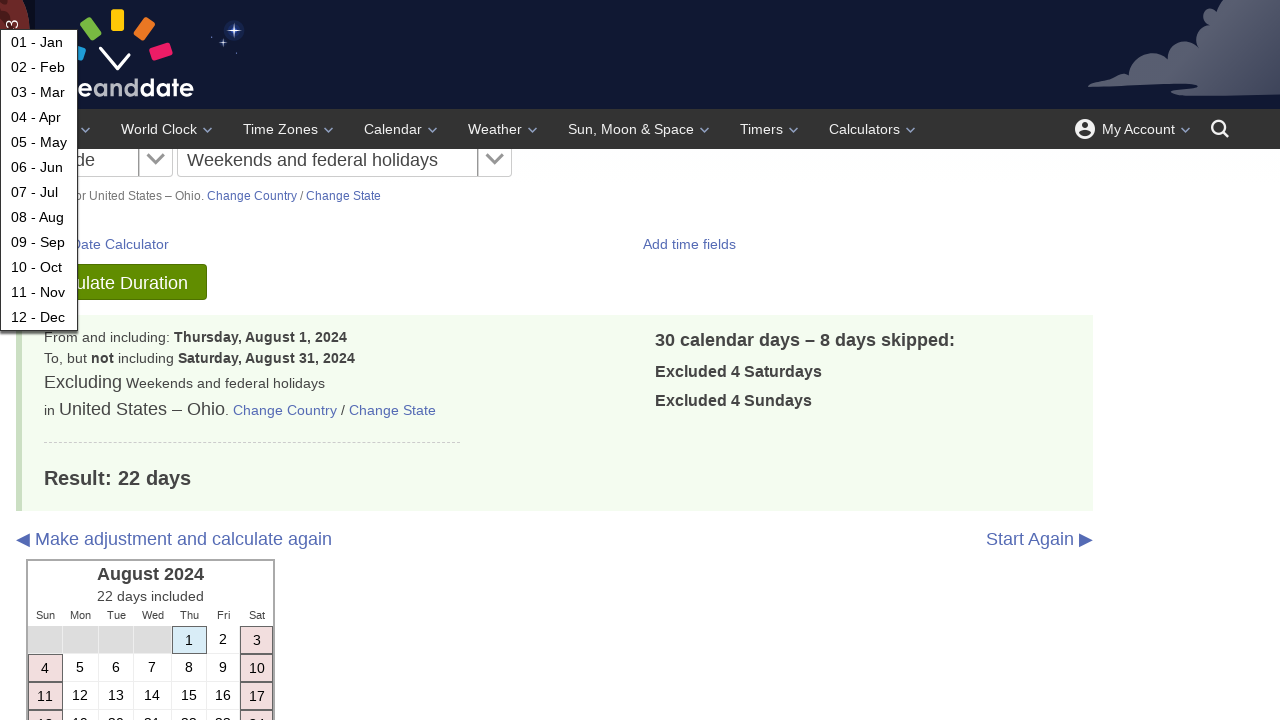

Filled start day field with 1 on #d1
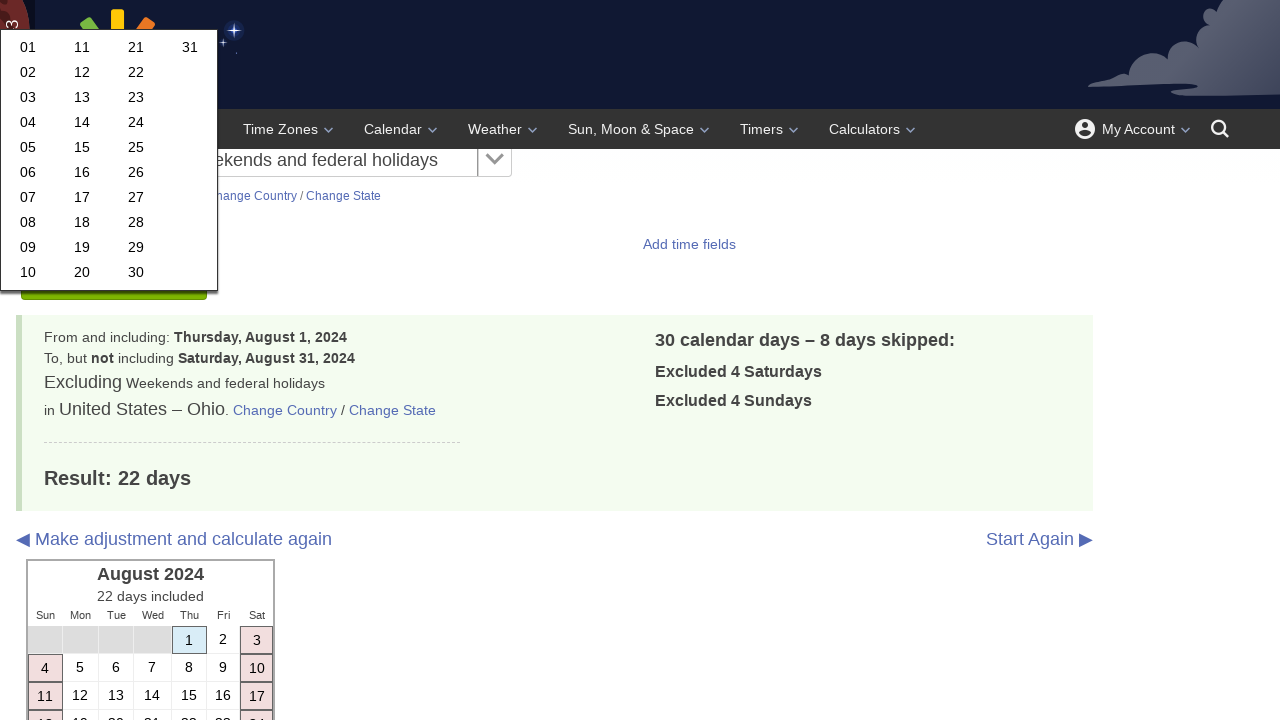

Filled start year field with 2024 on #y1
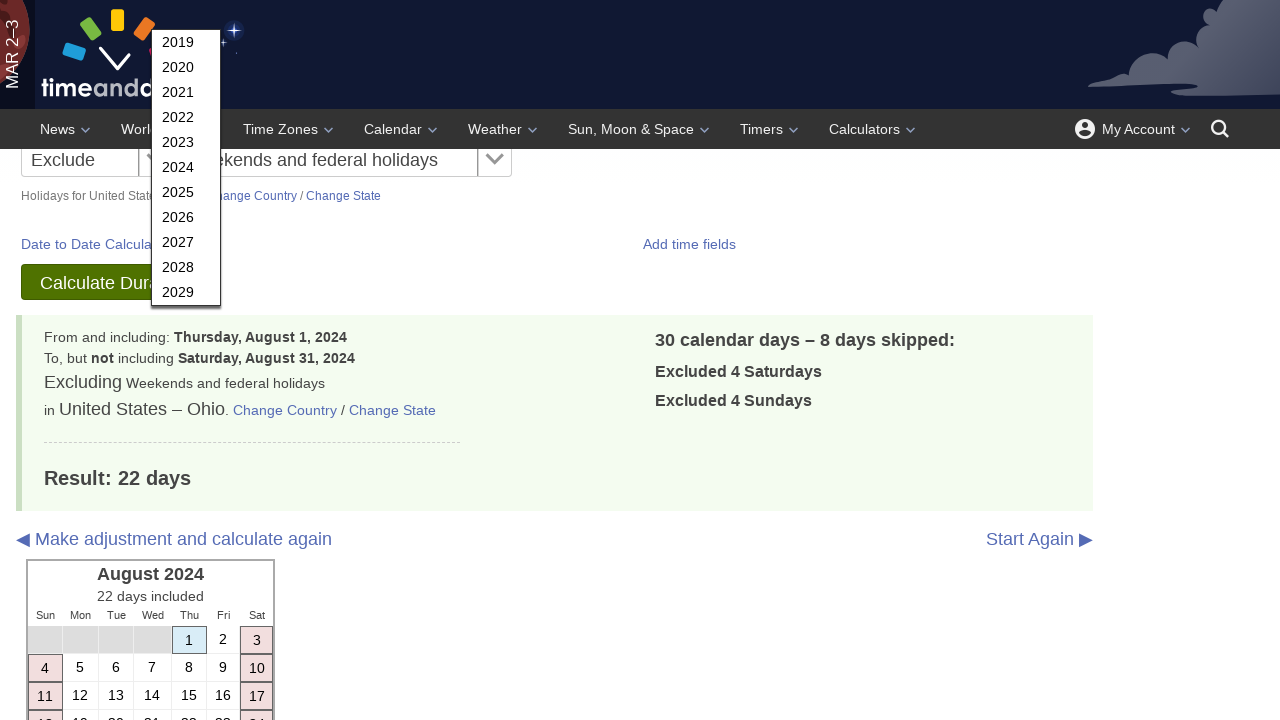

Filled end month field with 9 on #m2
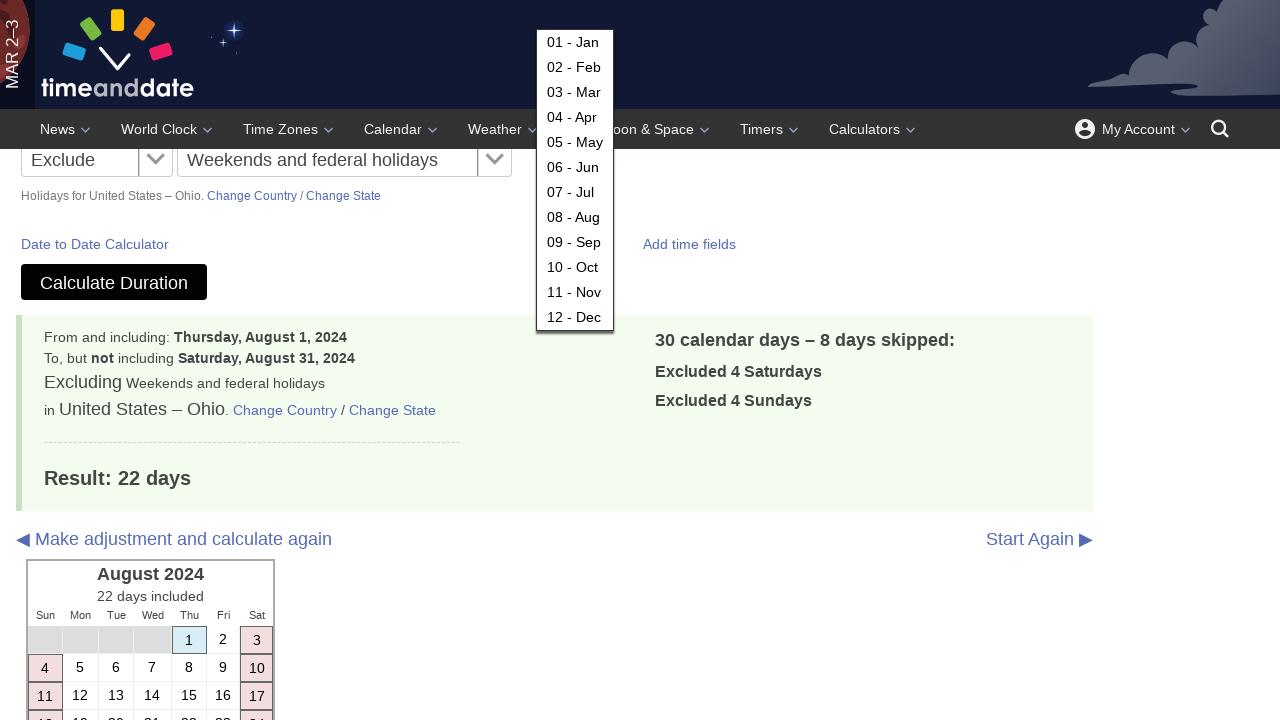

Filled end day field with 30 on #d2
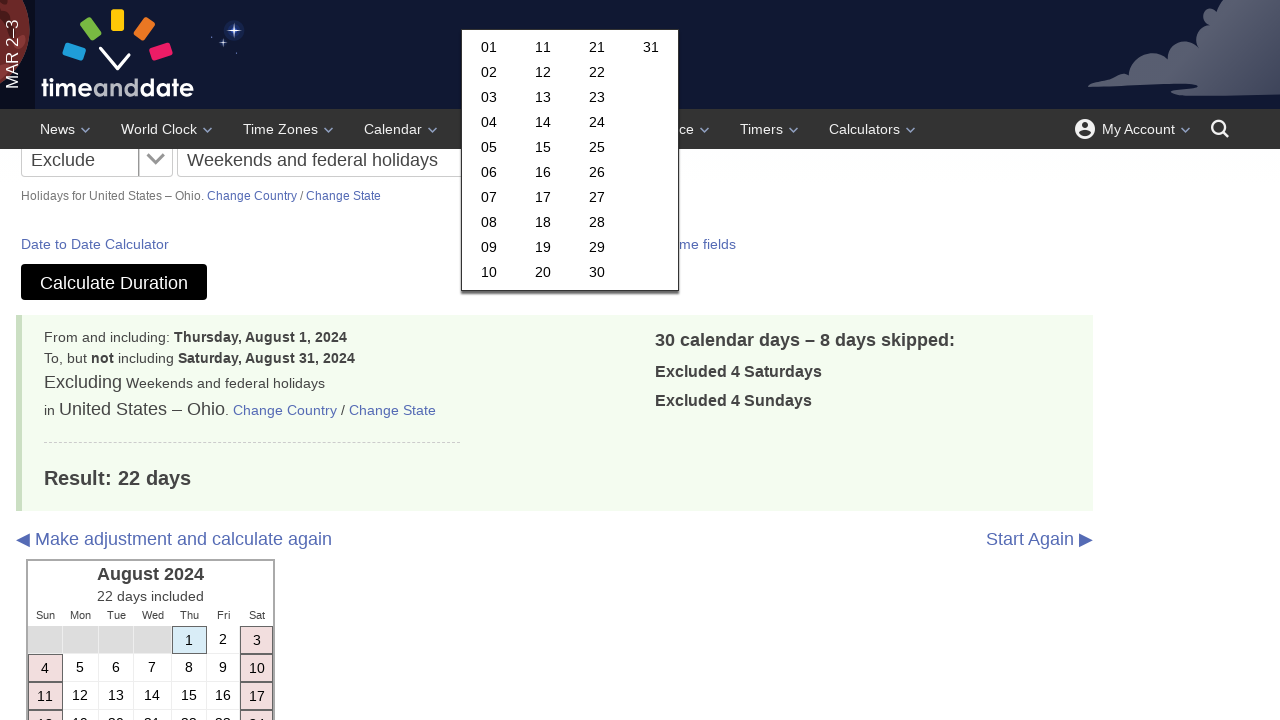

Filled end year field with 2024 on #y2
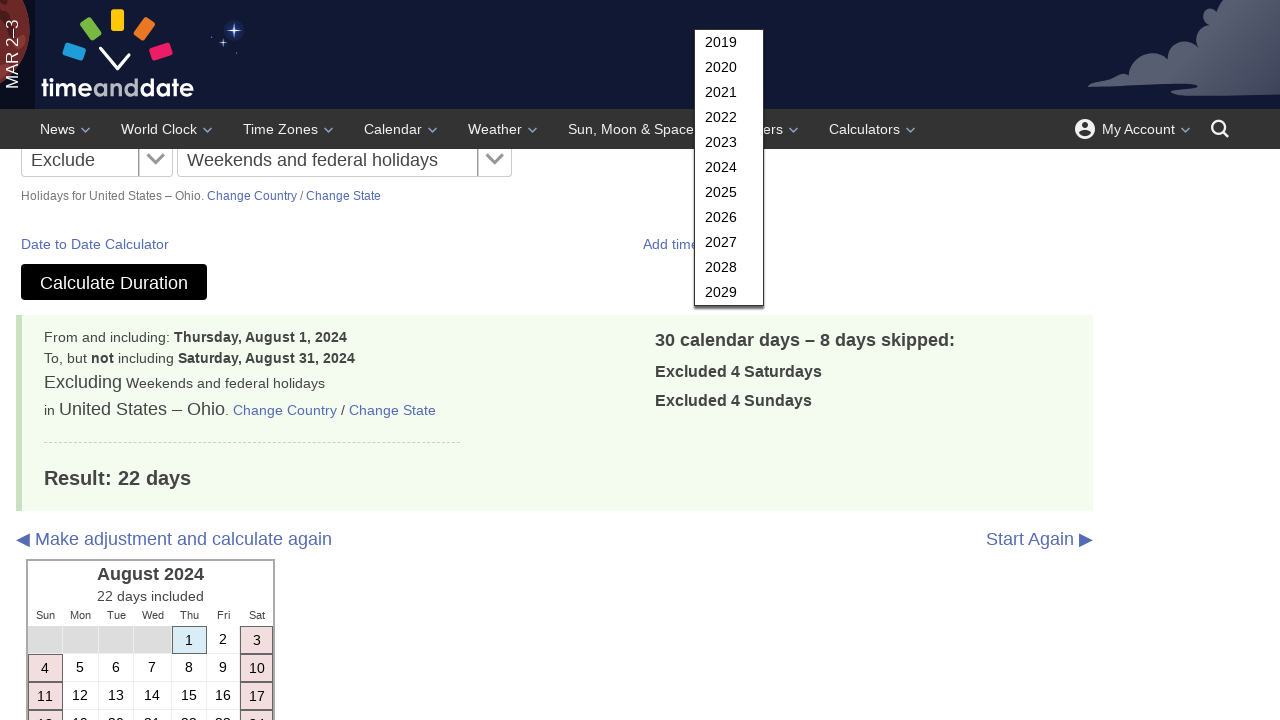

Clicked calculate button to calculate working days for September 2024 at (114, 282) on #subbut
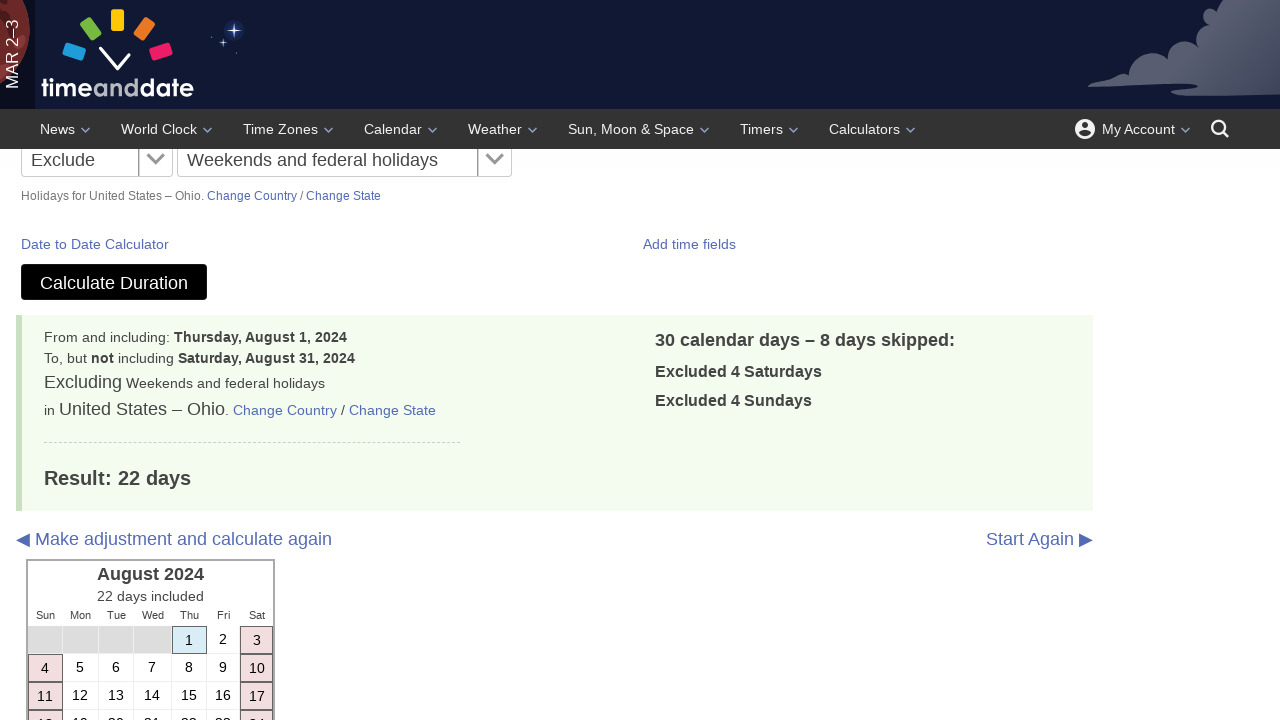

Working days result for September 2024 loaded
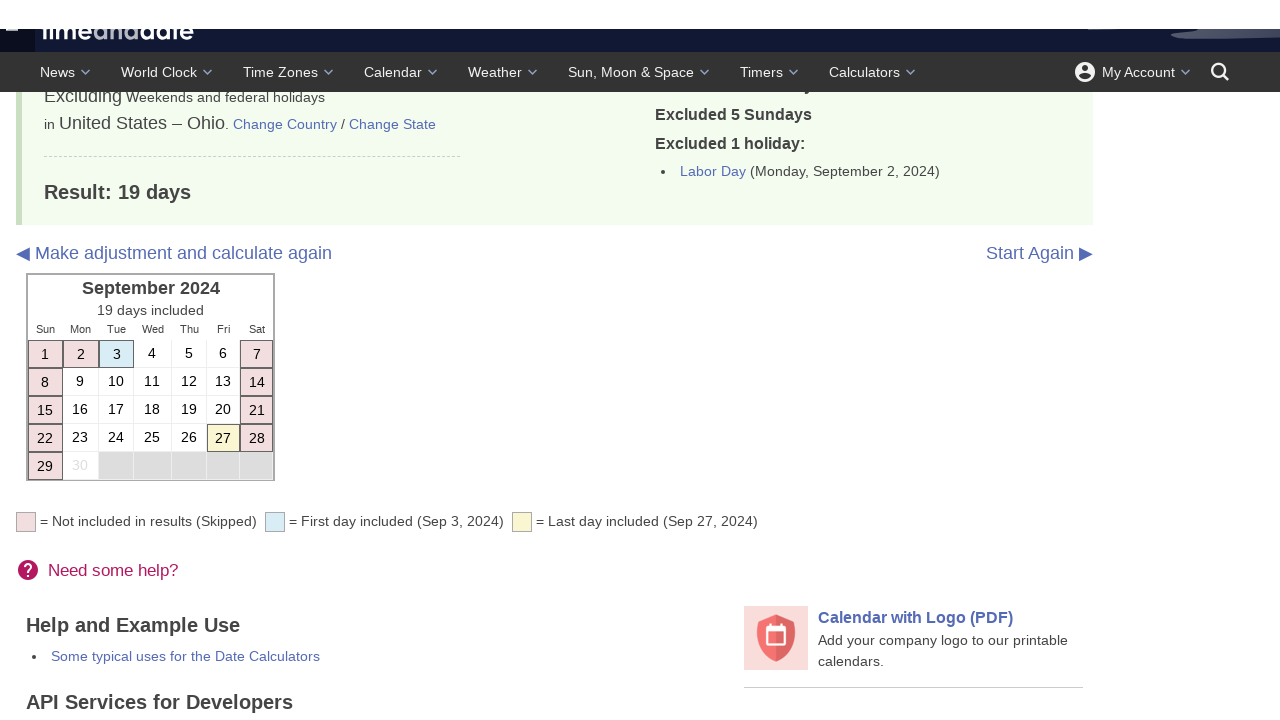

Result heading for September 2024 became visible
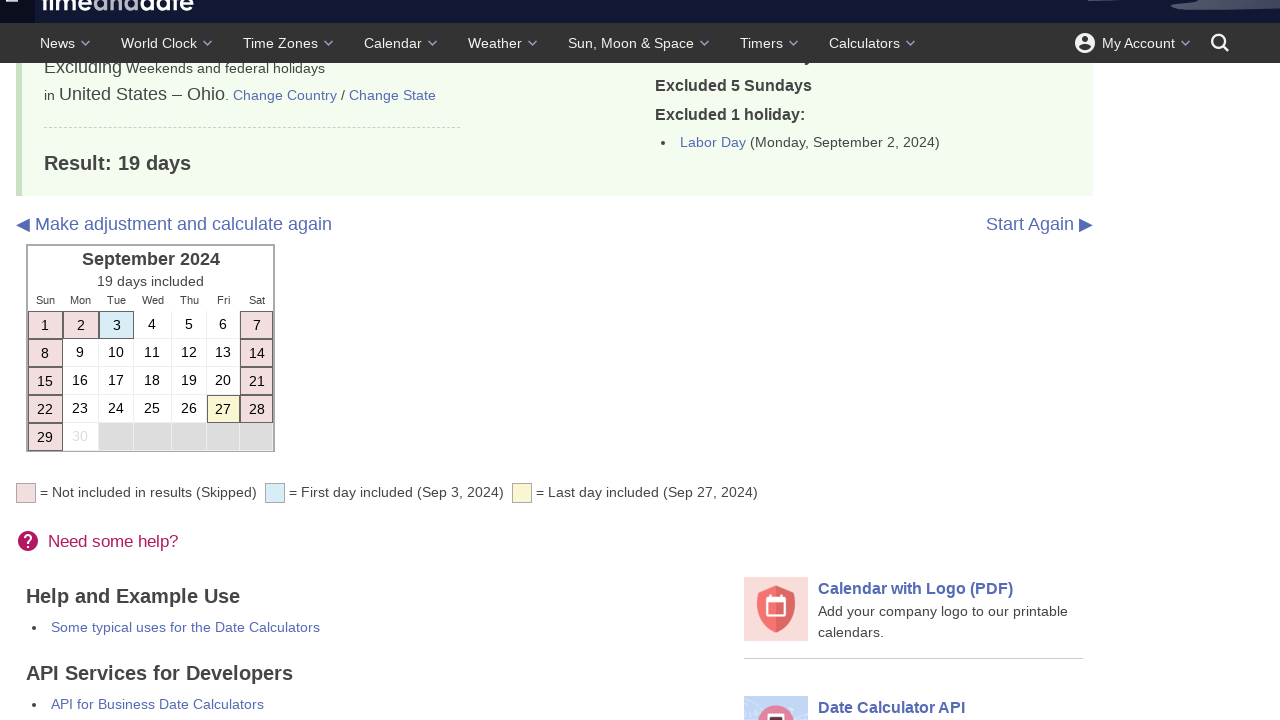

Start month field became visible for October
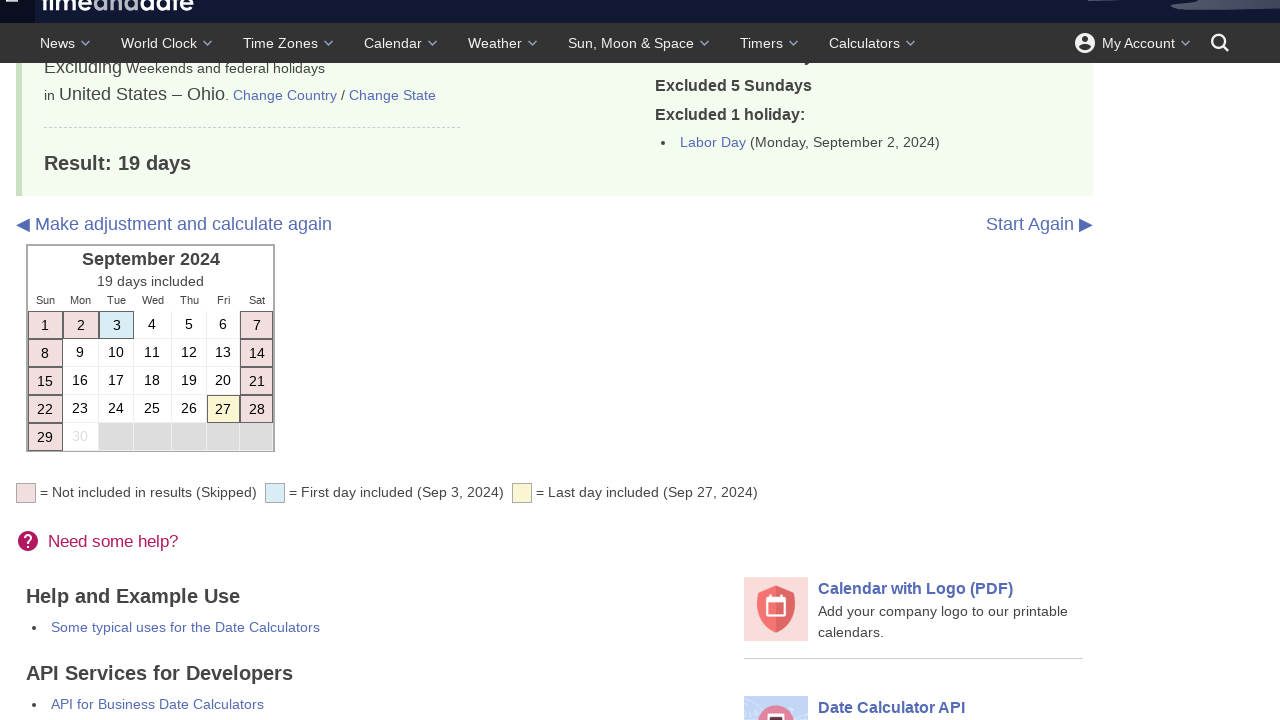

Filled start month field with 10 on #m1
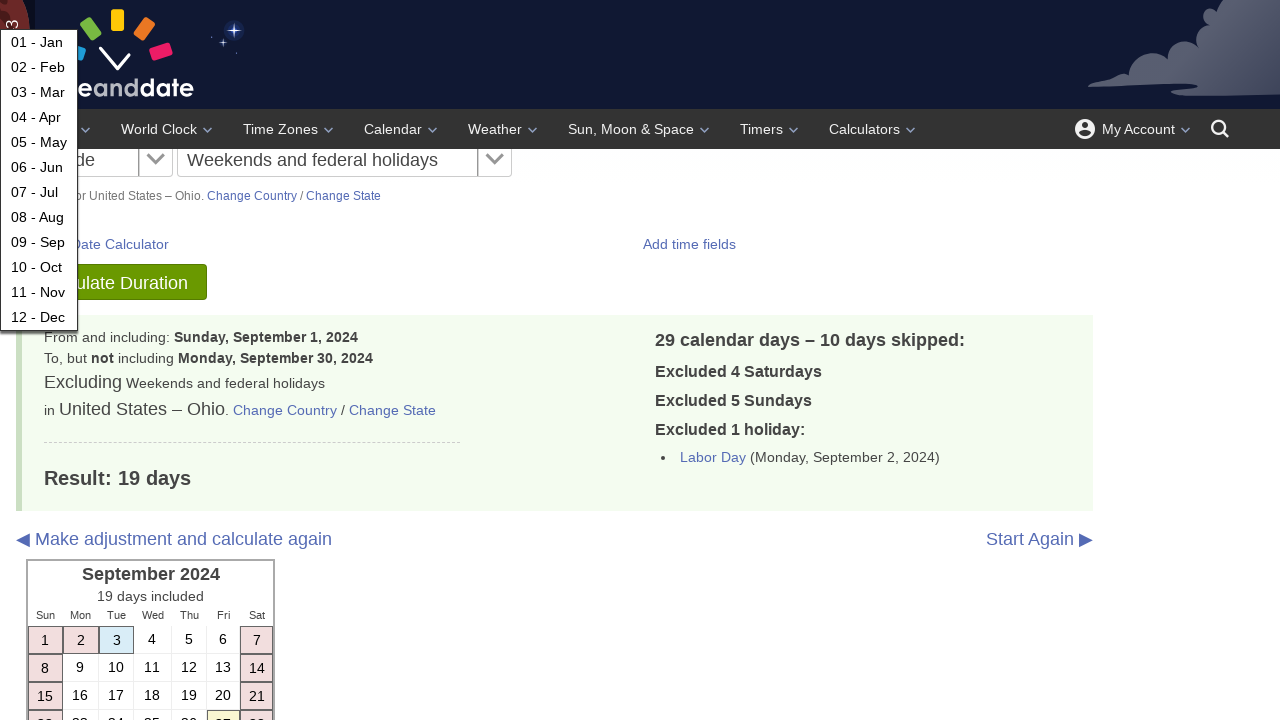

Filled start day field with 1 on #d1
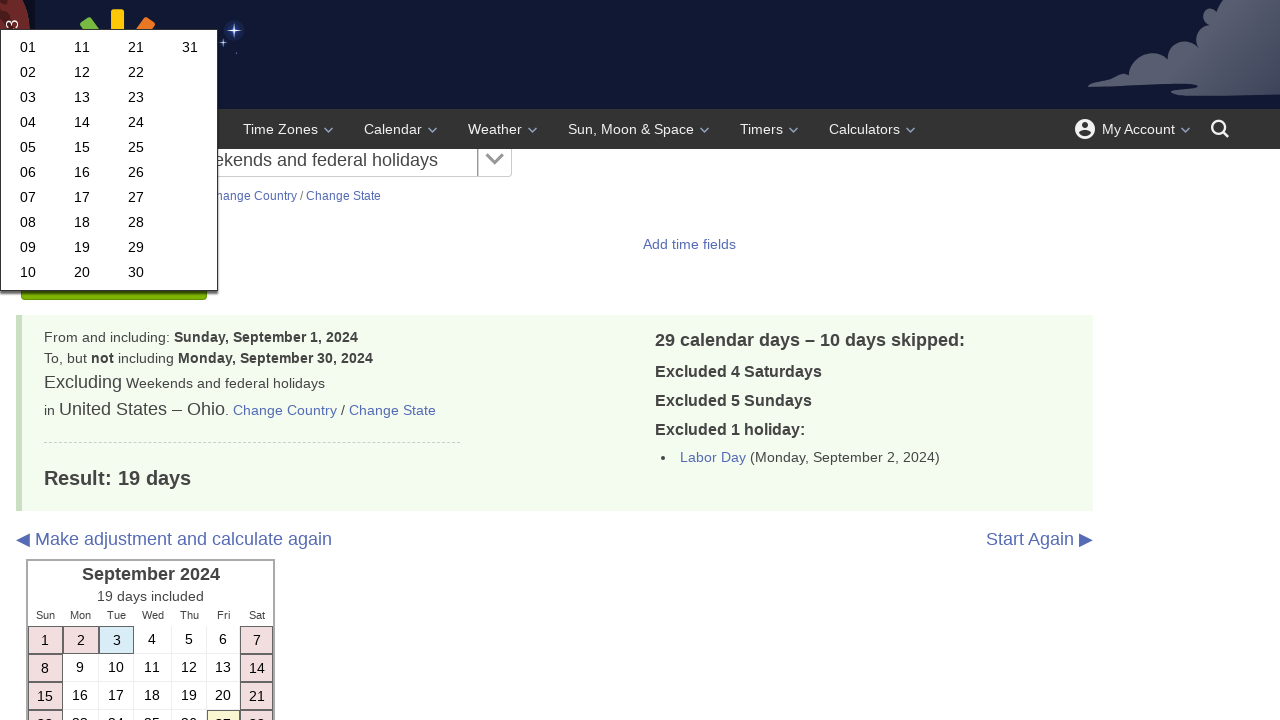

Filled start year field with 2024 on #y1
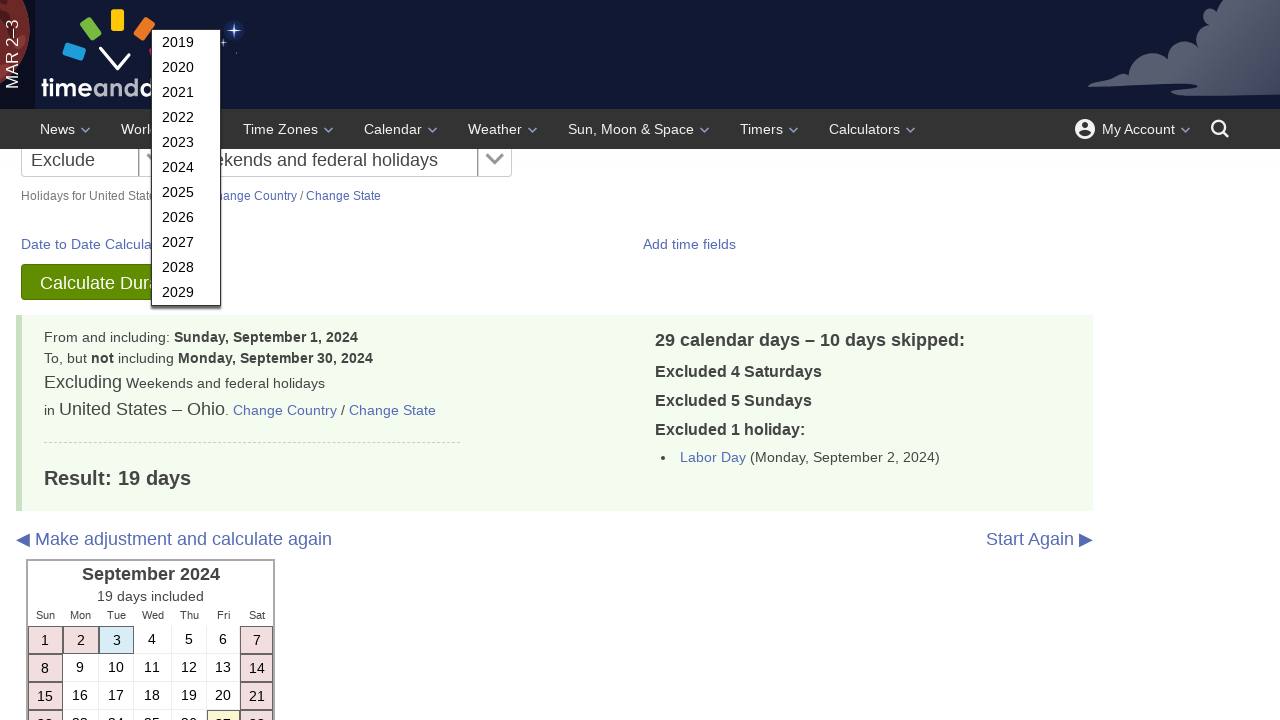

Filled end month field with 10 on #m2
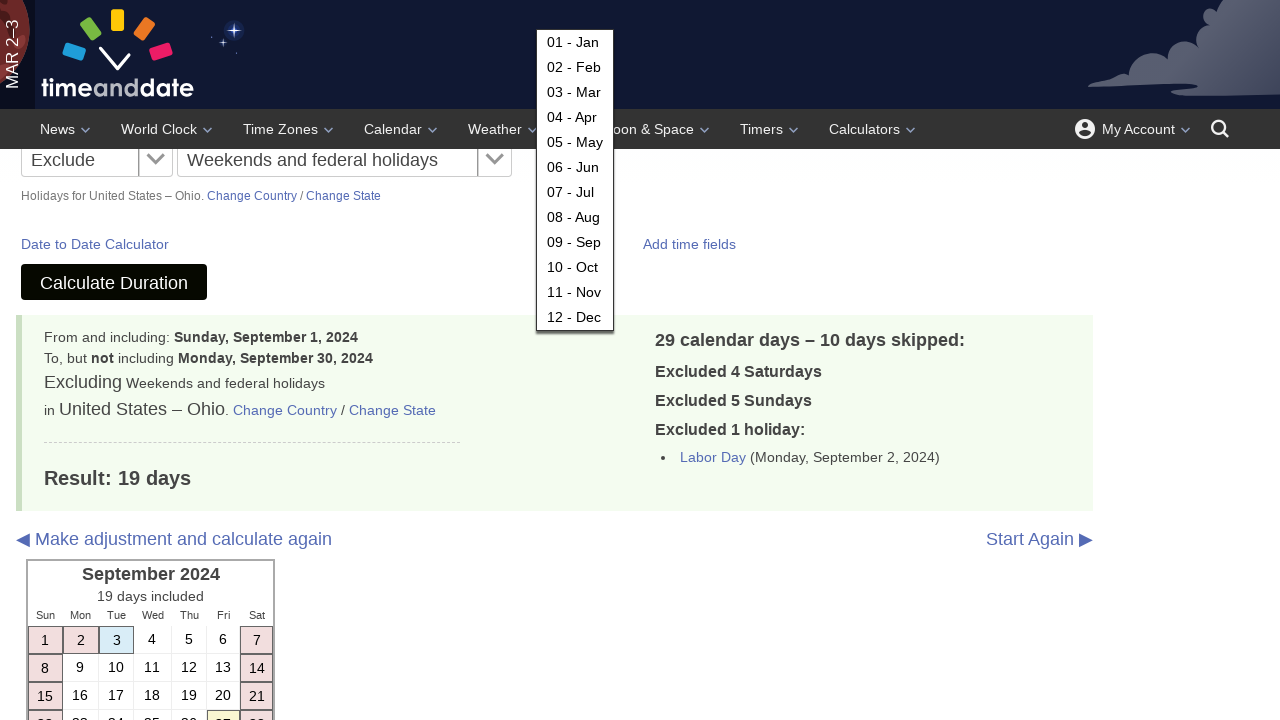

Filled end day field with 31 on #d2
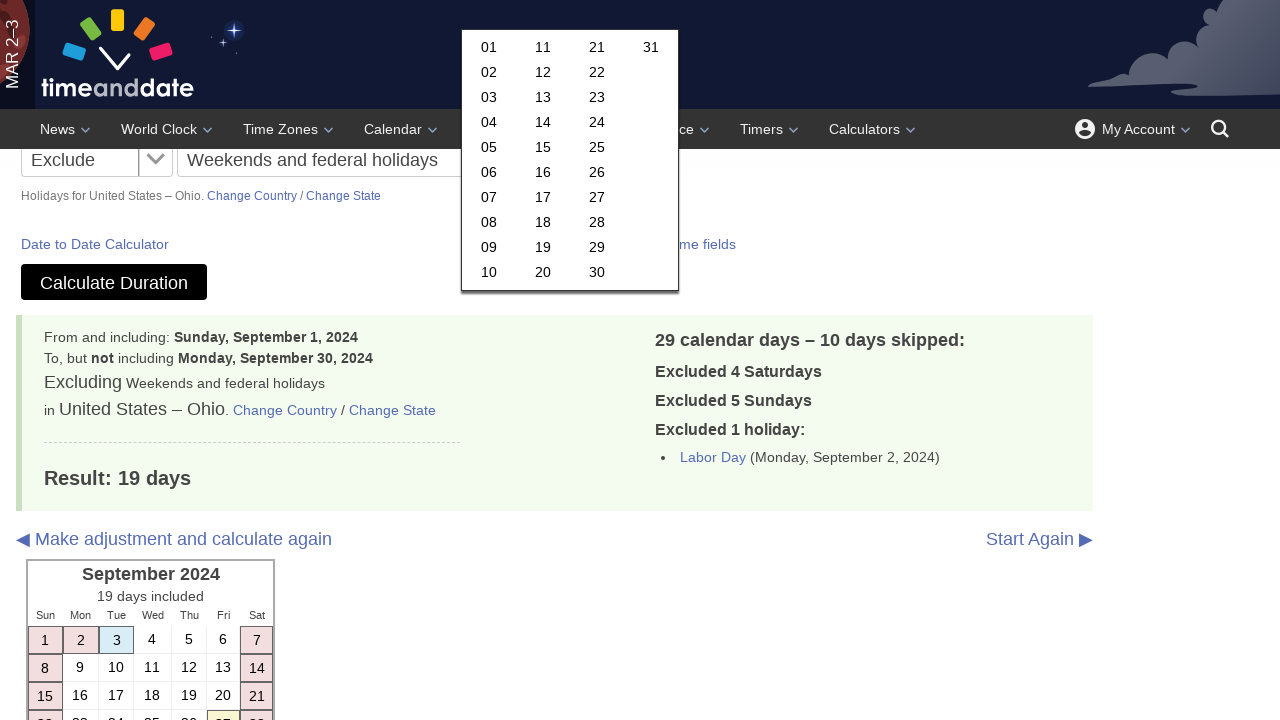

Filled end year field with 2024 on #y2
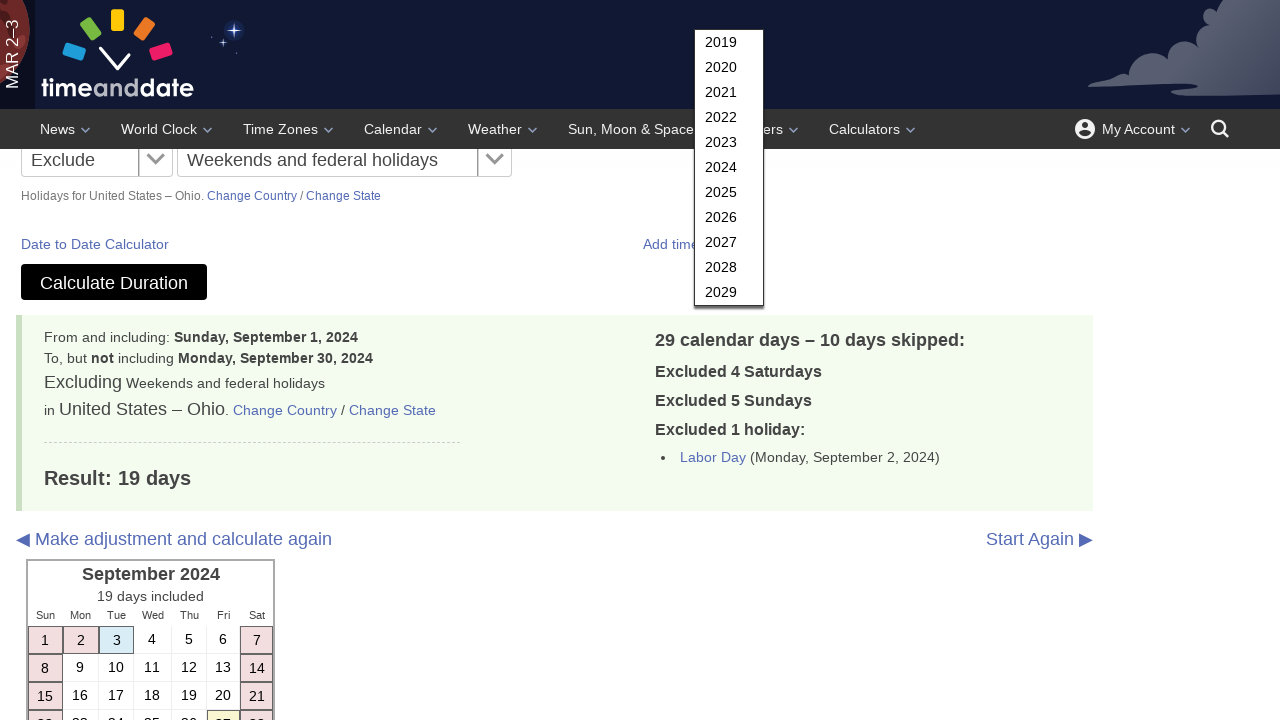

Clicked calculate button to calculate working days for October 2024 at (114, 282) on #subbut
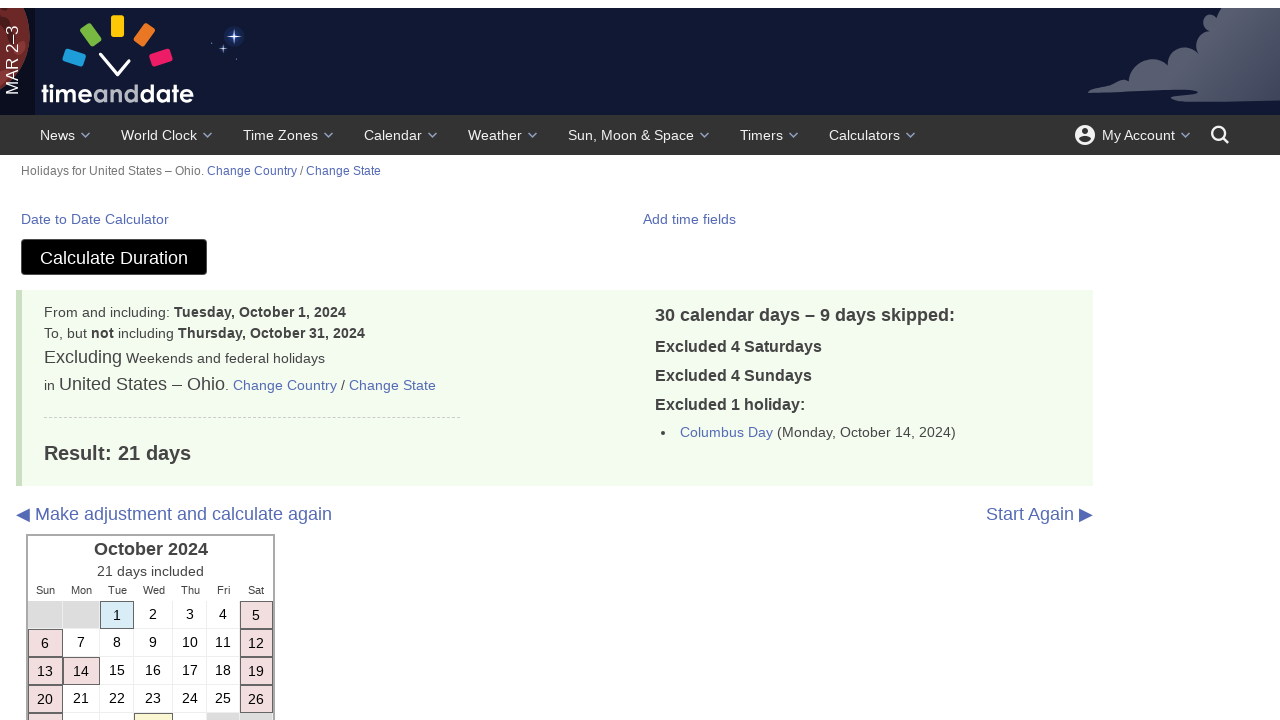

Working days result for October 2024 loaded
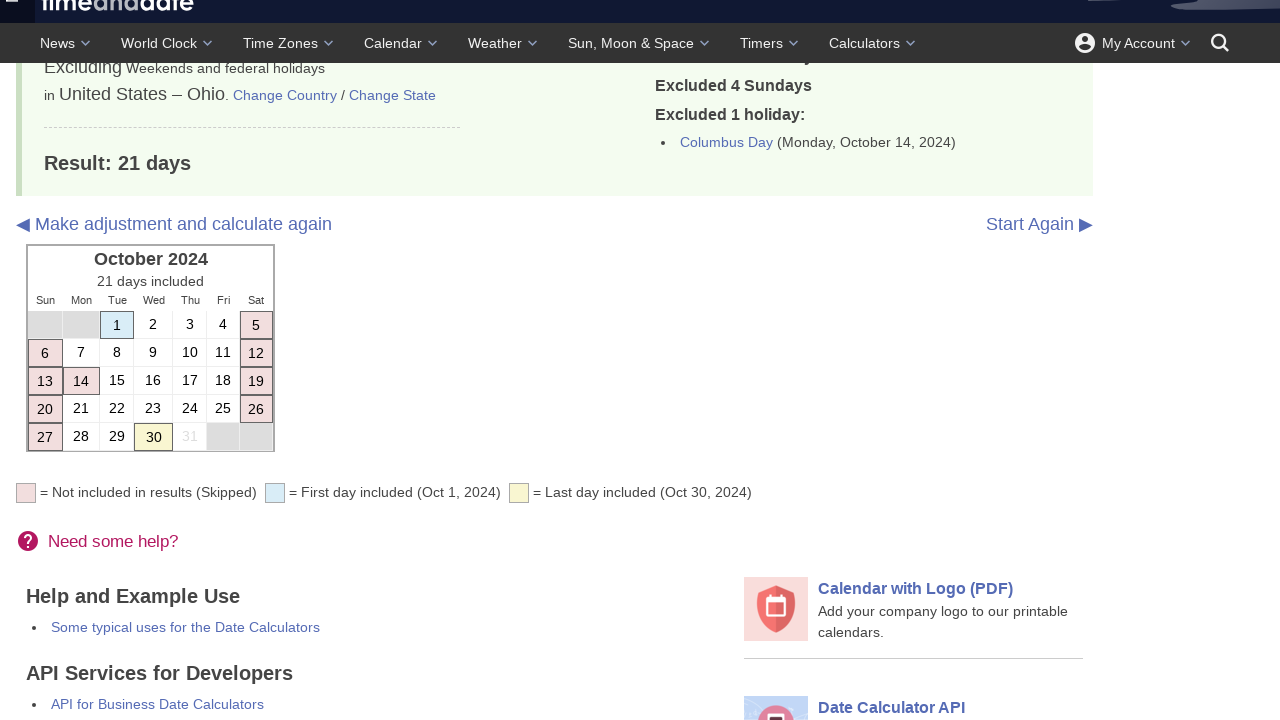

Result heading for October 2024 became visible
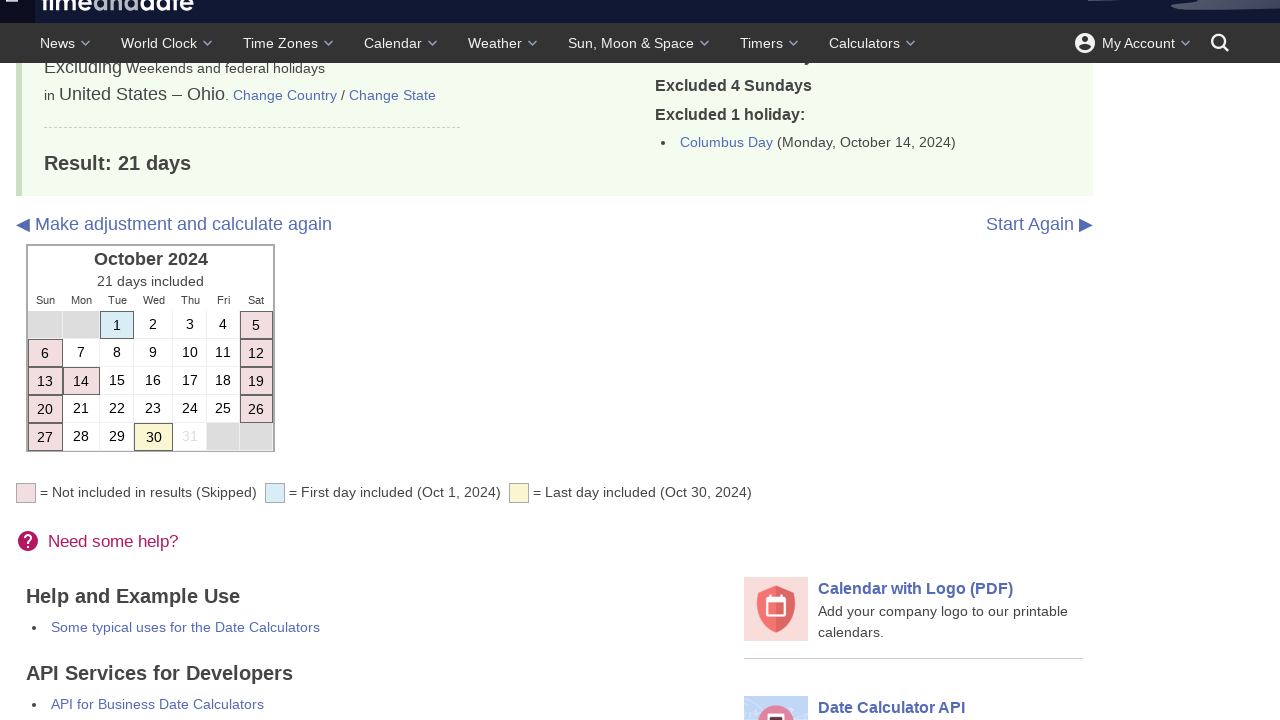

Start month field became visible for November
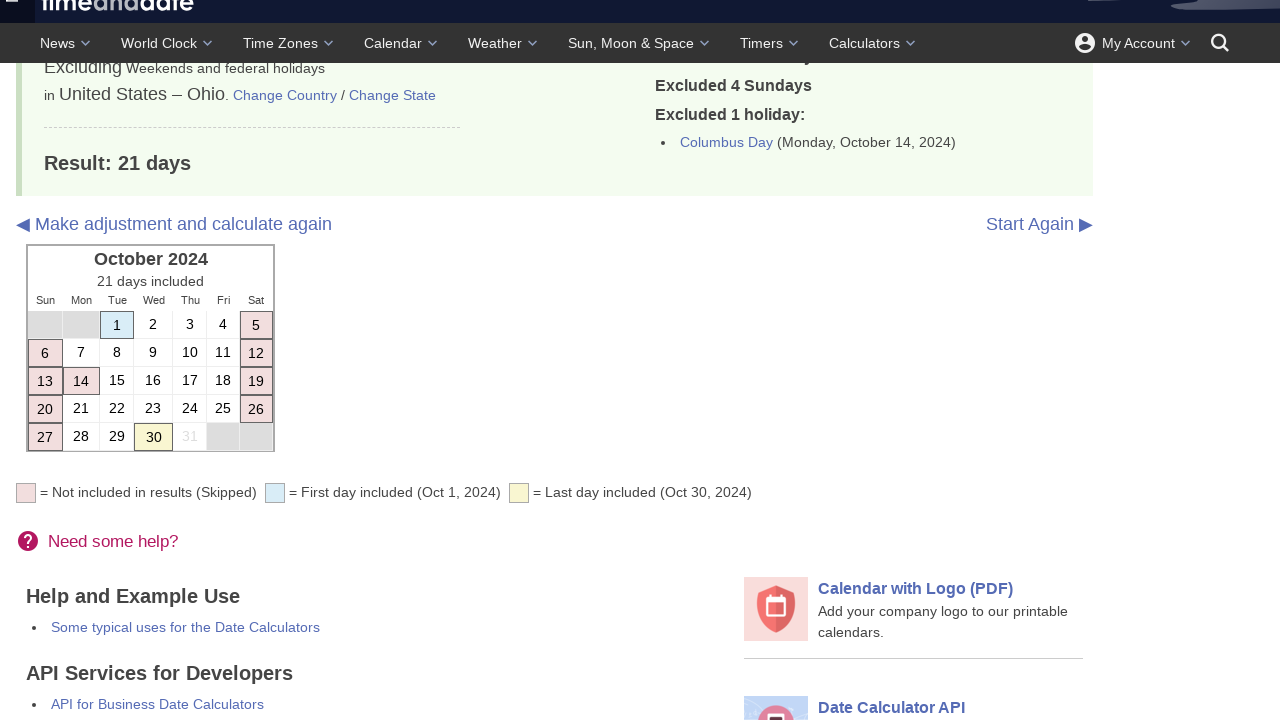

Filled start month field with 11 on #m1
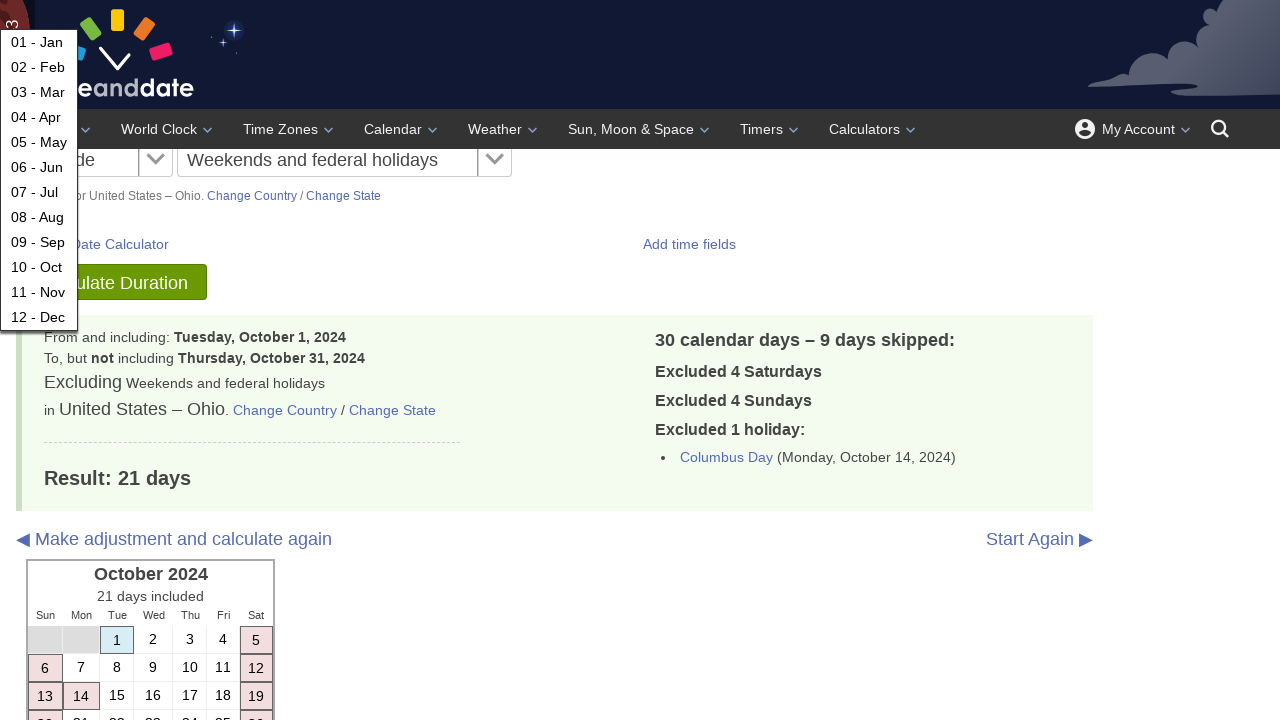

Filled start day field with 1 on #d1
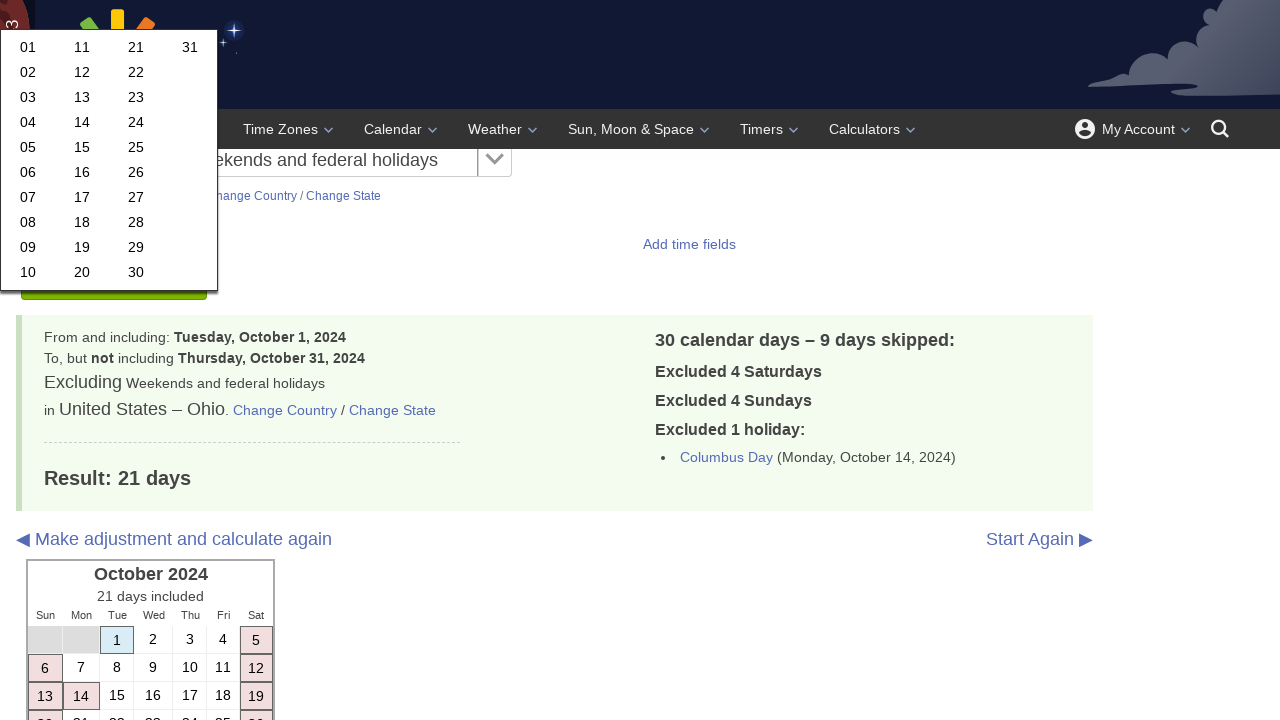

Filled start year field with 2024 on #y1
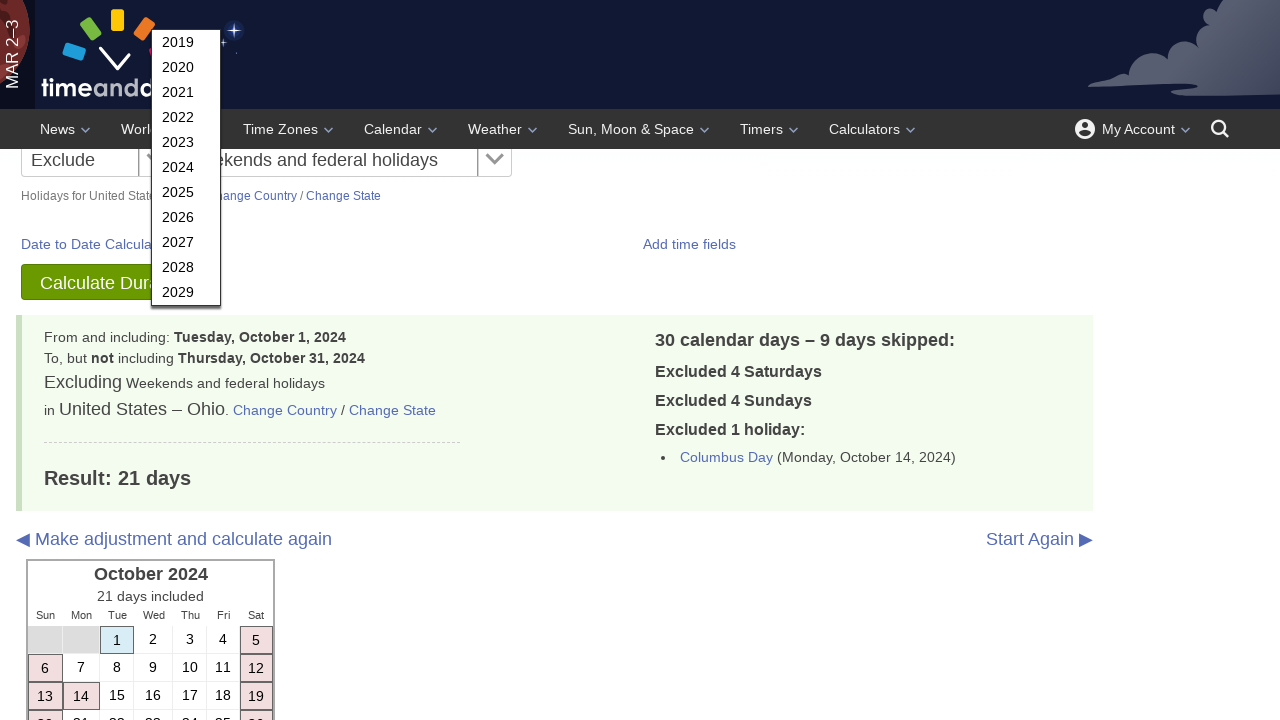

Filled end month field with 11 on #m2
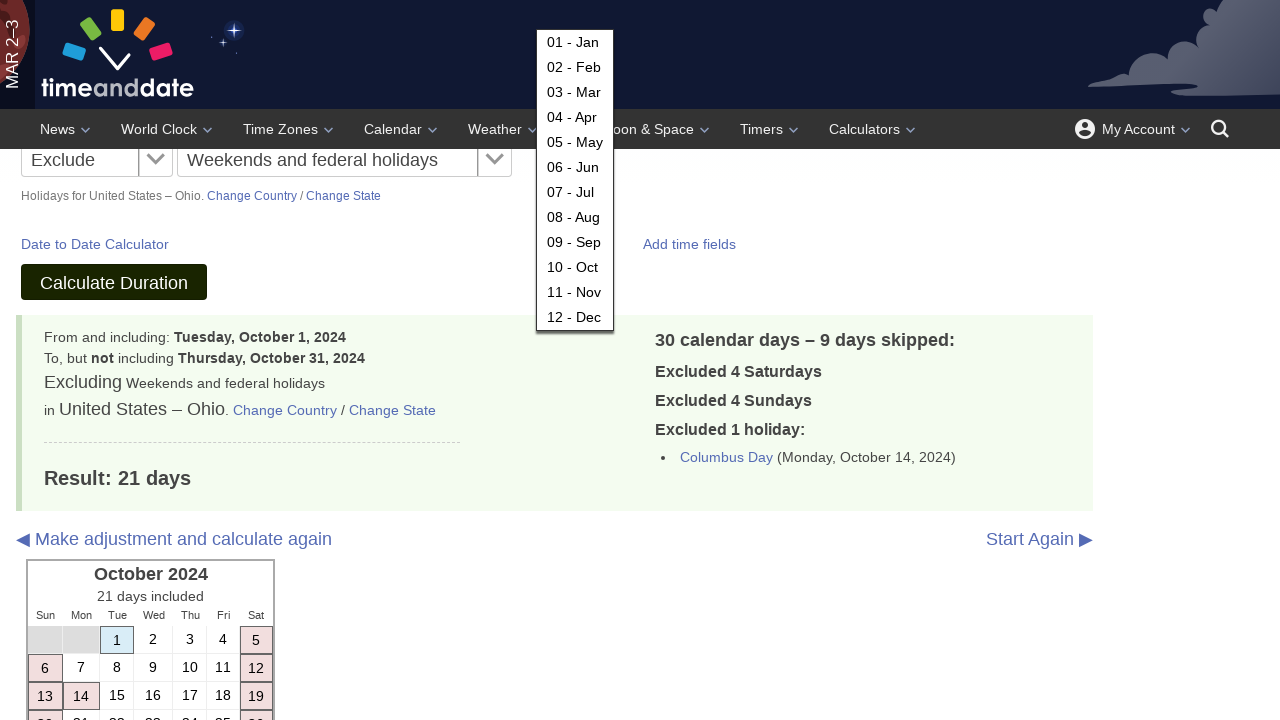

Filled end day field with 30 on #d2
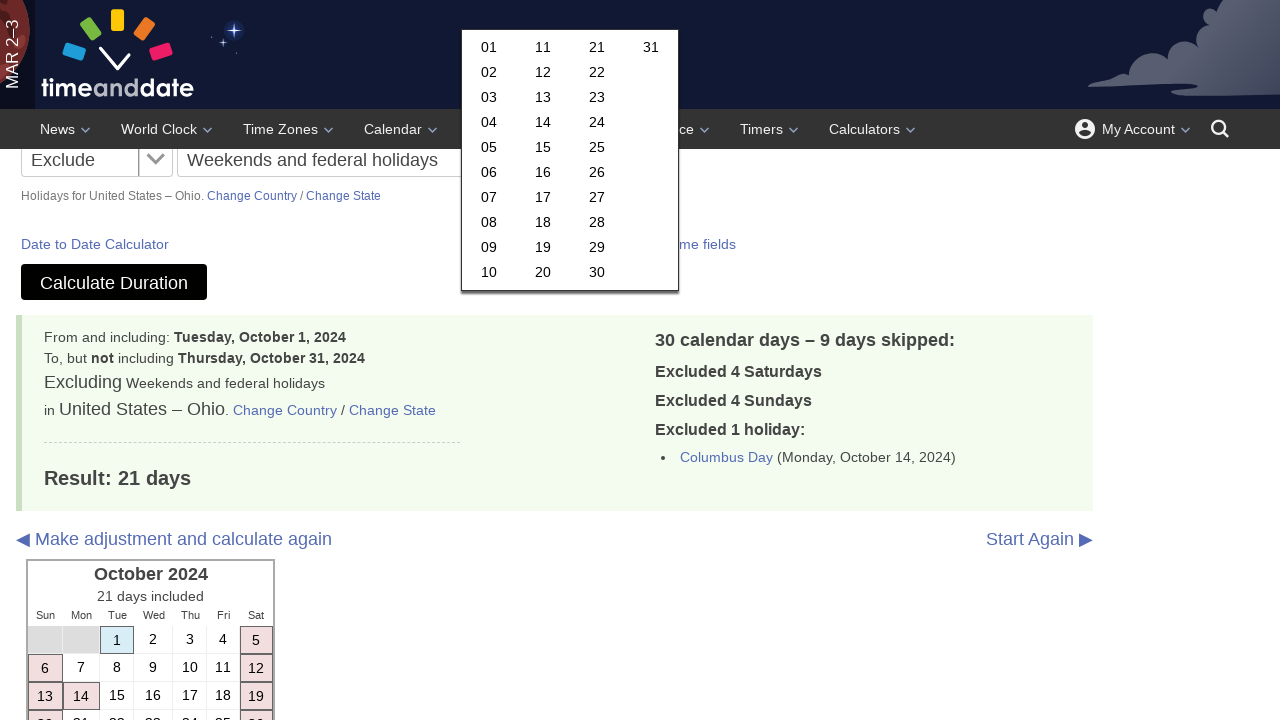

Filled end year field with 2024 on #y2
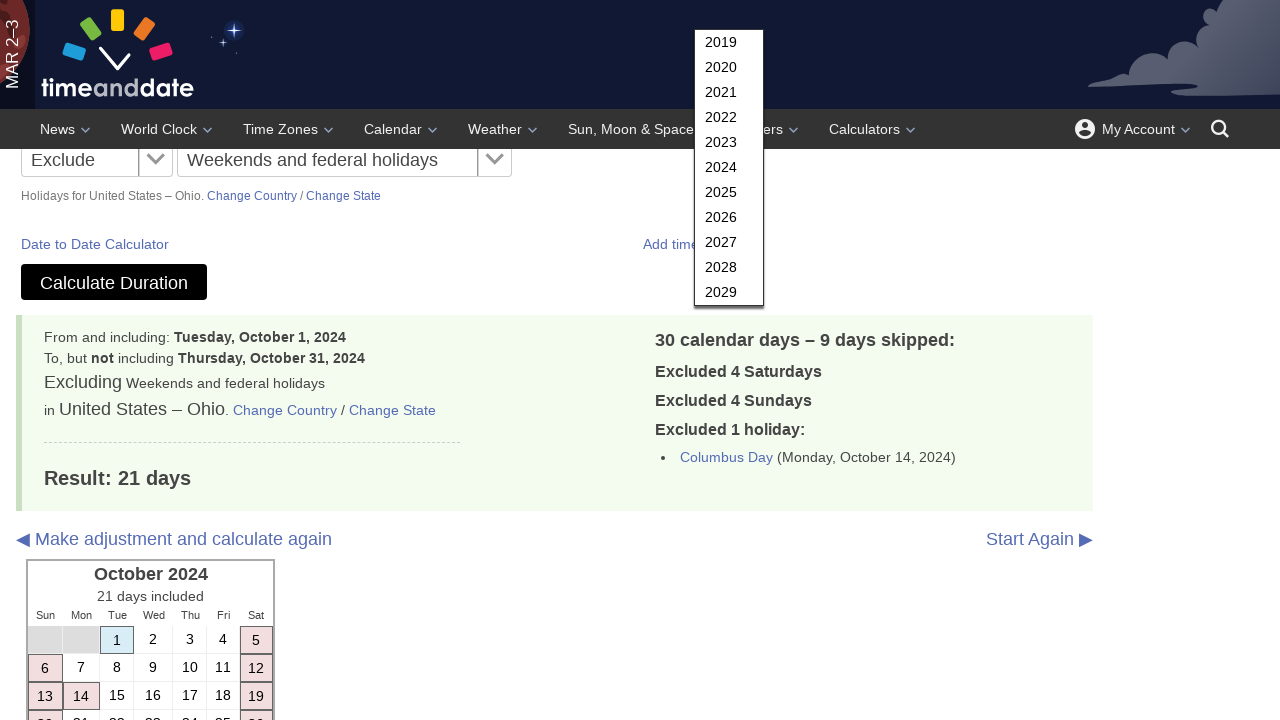

Clicked calculate button to calculate working days for November 2024 at (114, 282) on #subbut
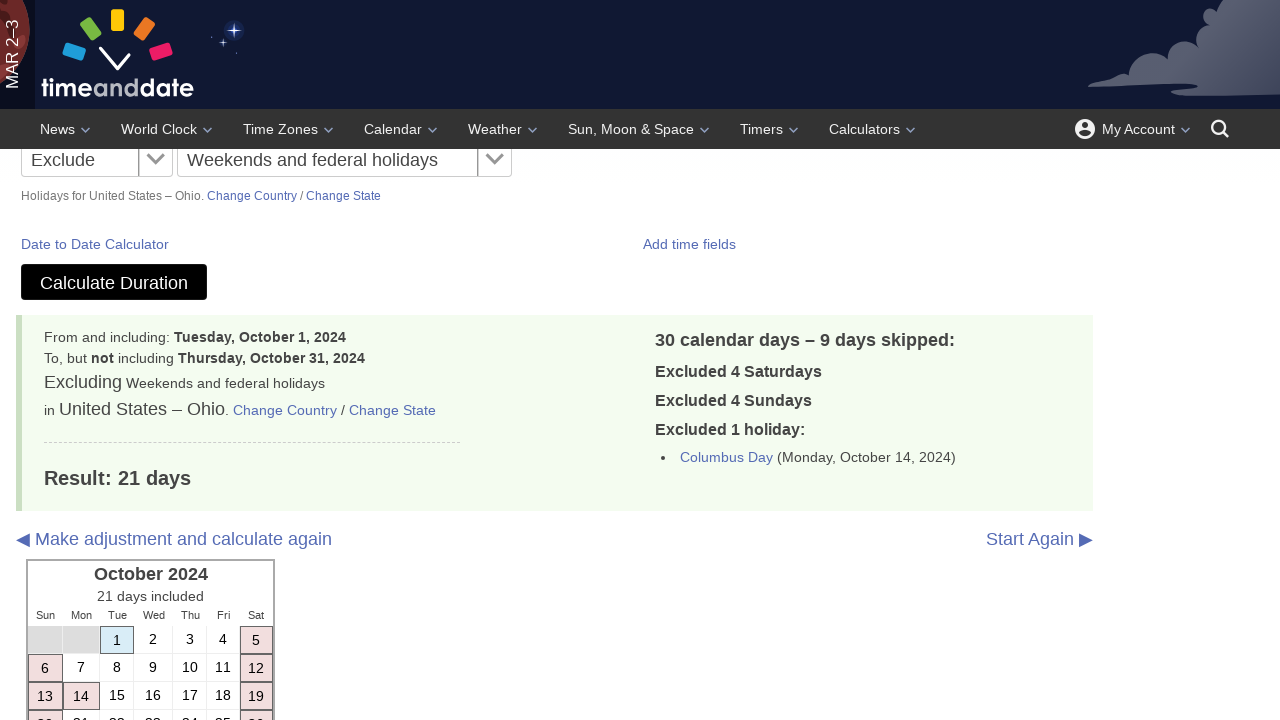

Working days result for November 2024 loaded
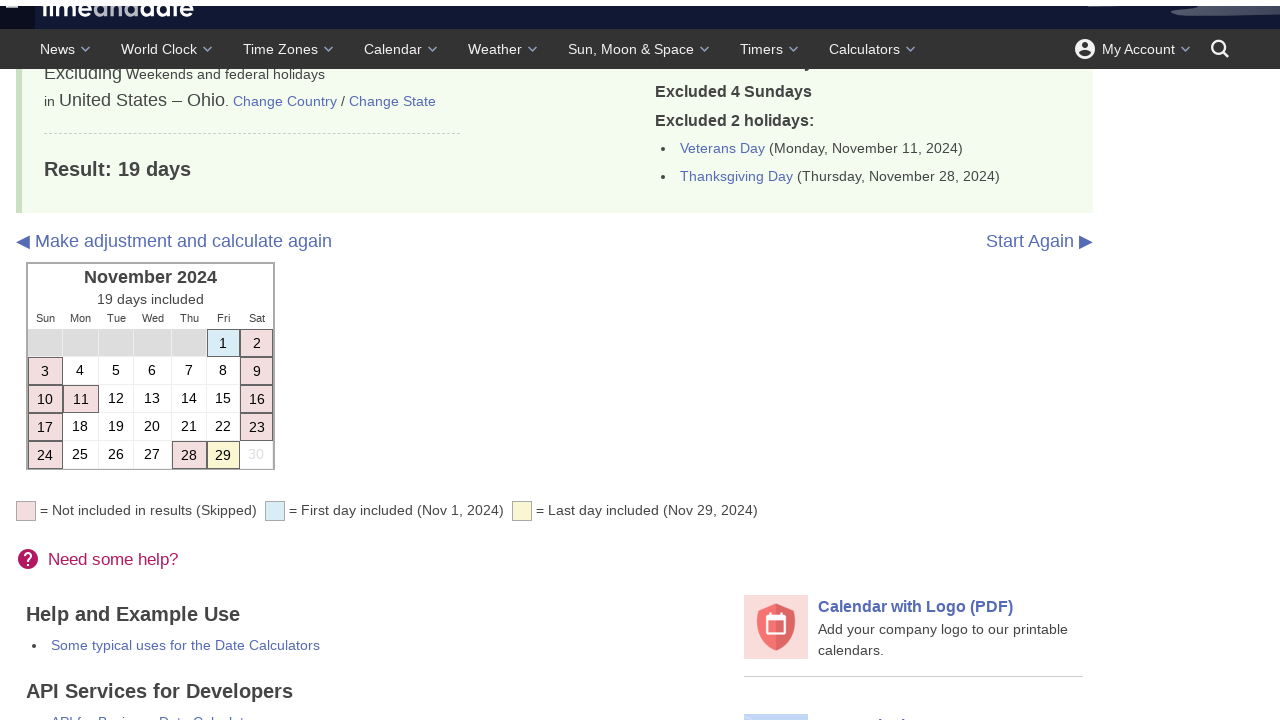

Result heading for November 2024 became visible
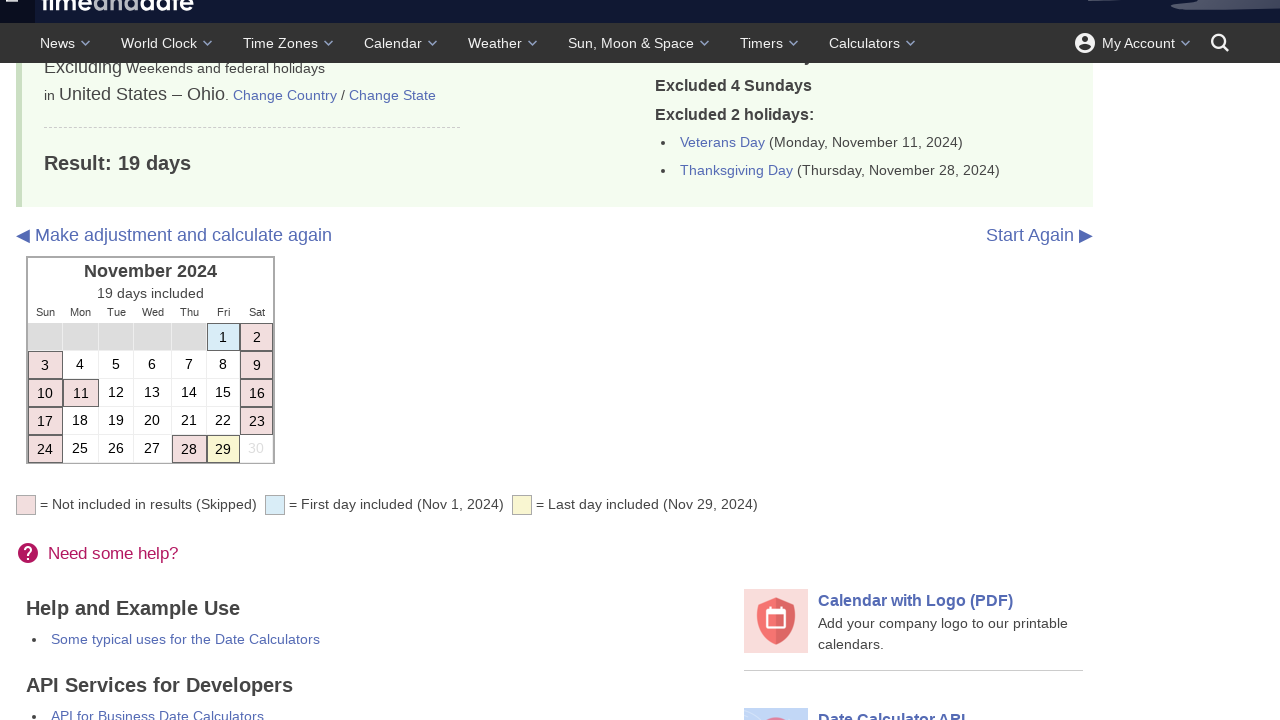

Start month field became visible for December
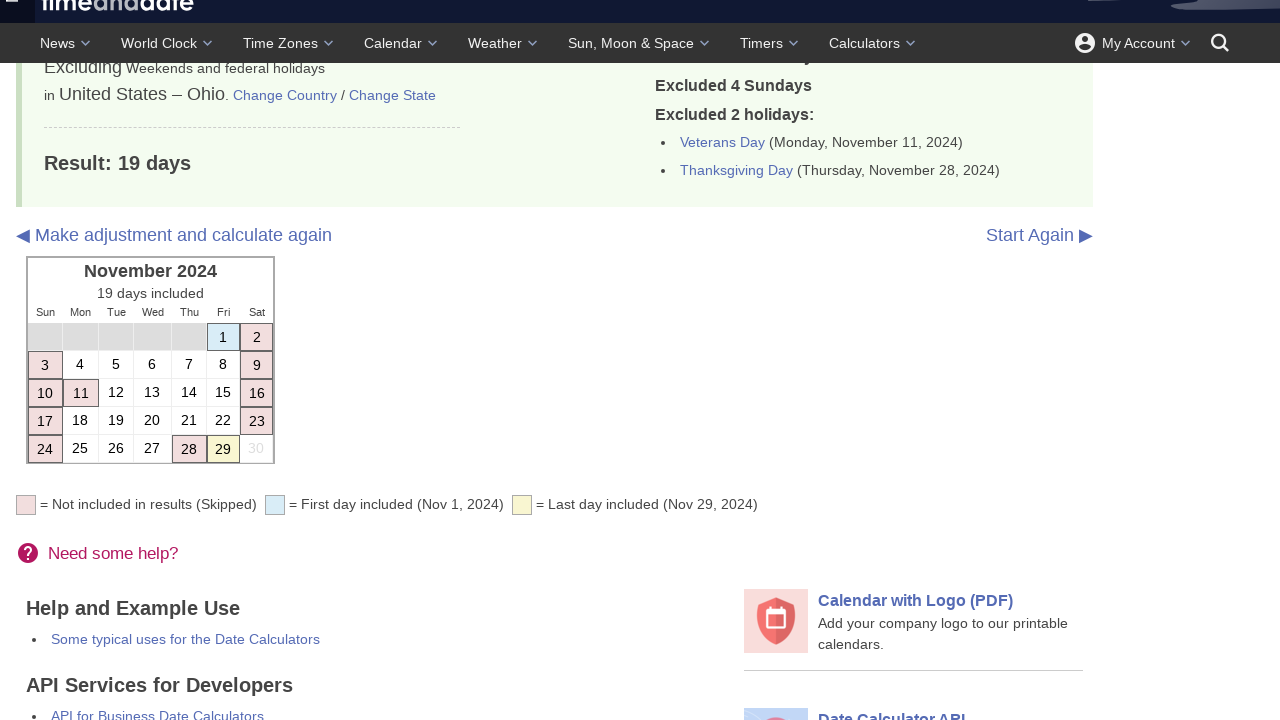

Filled start month field with 12 on #m1
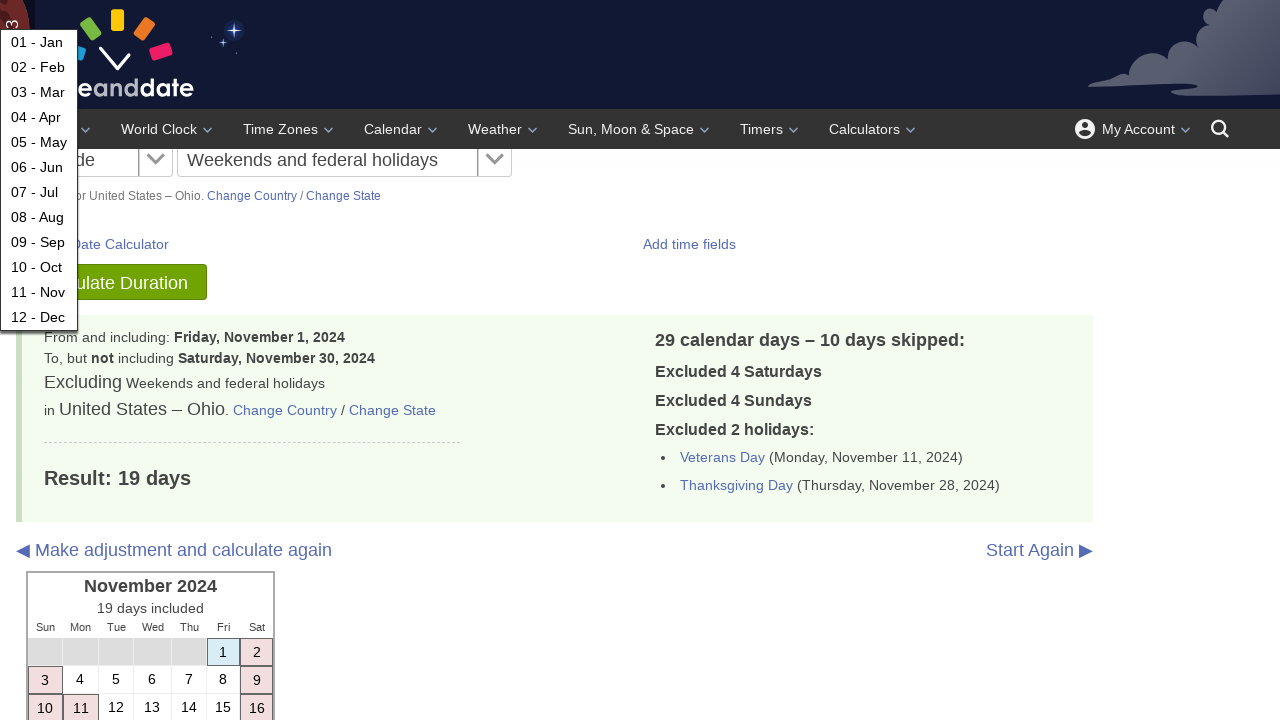

Filled start day field with 1 on #d1
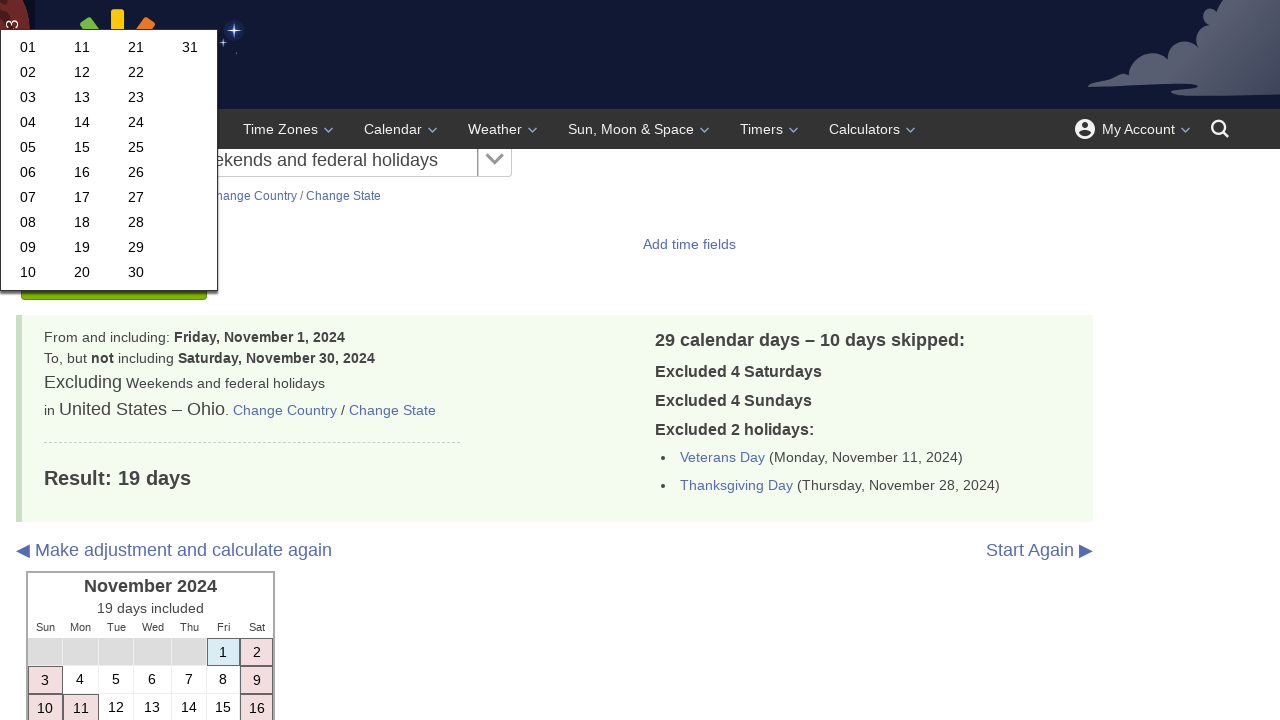

Filled start year field with 2024 on #y1
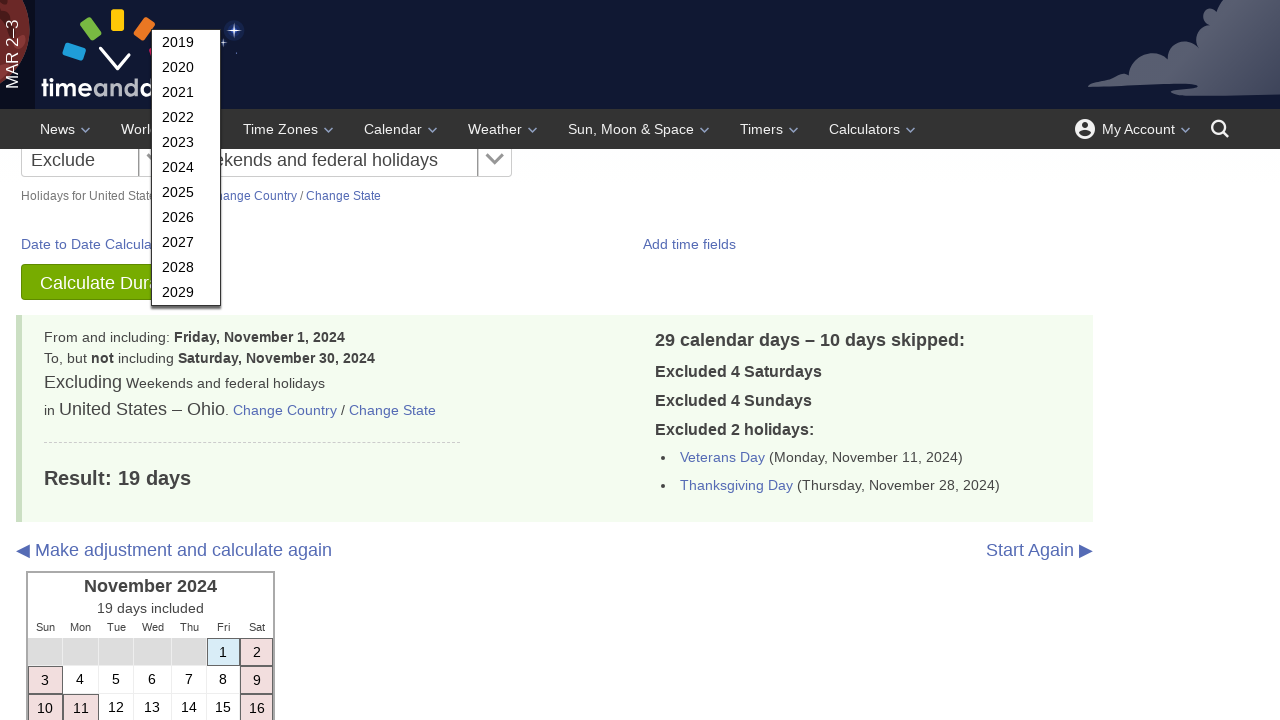

Filled end month field with 12 on #m2
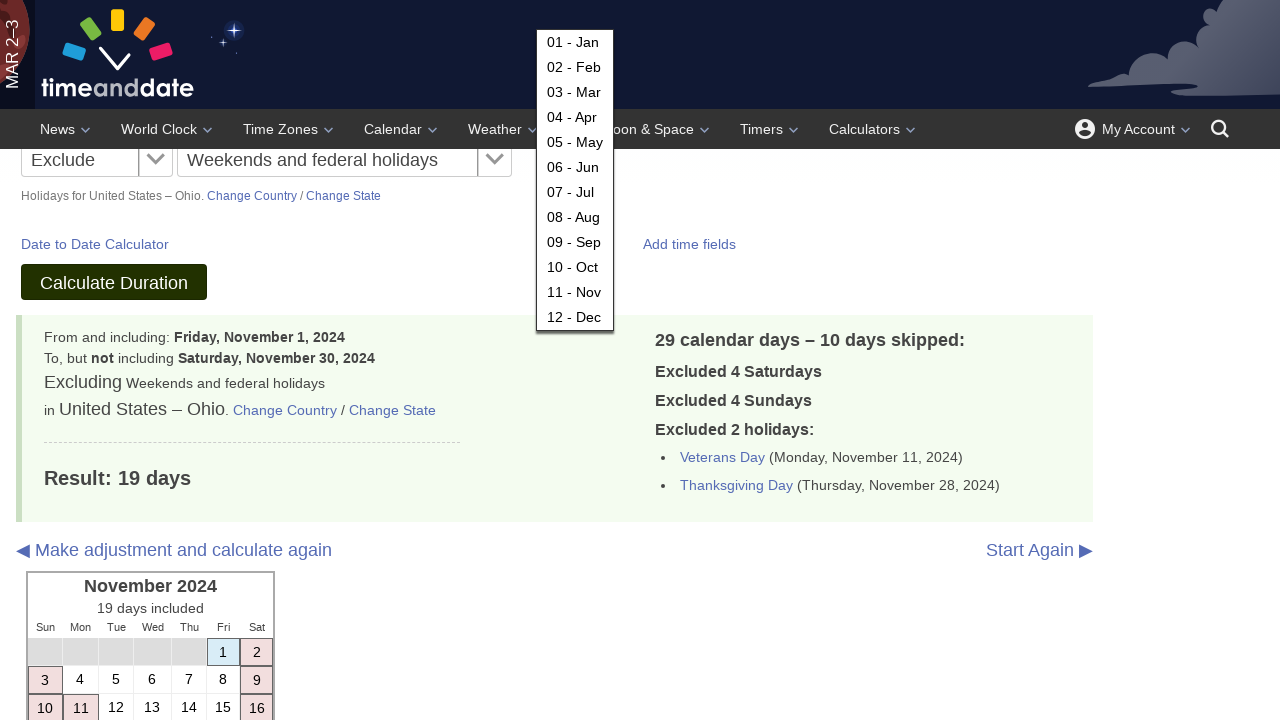

Filled end day field with 31 on #d2
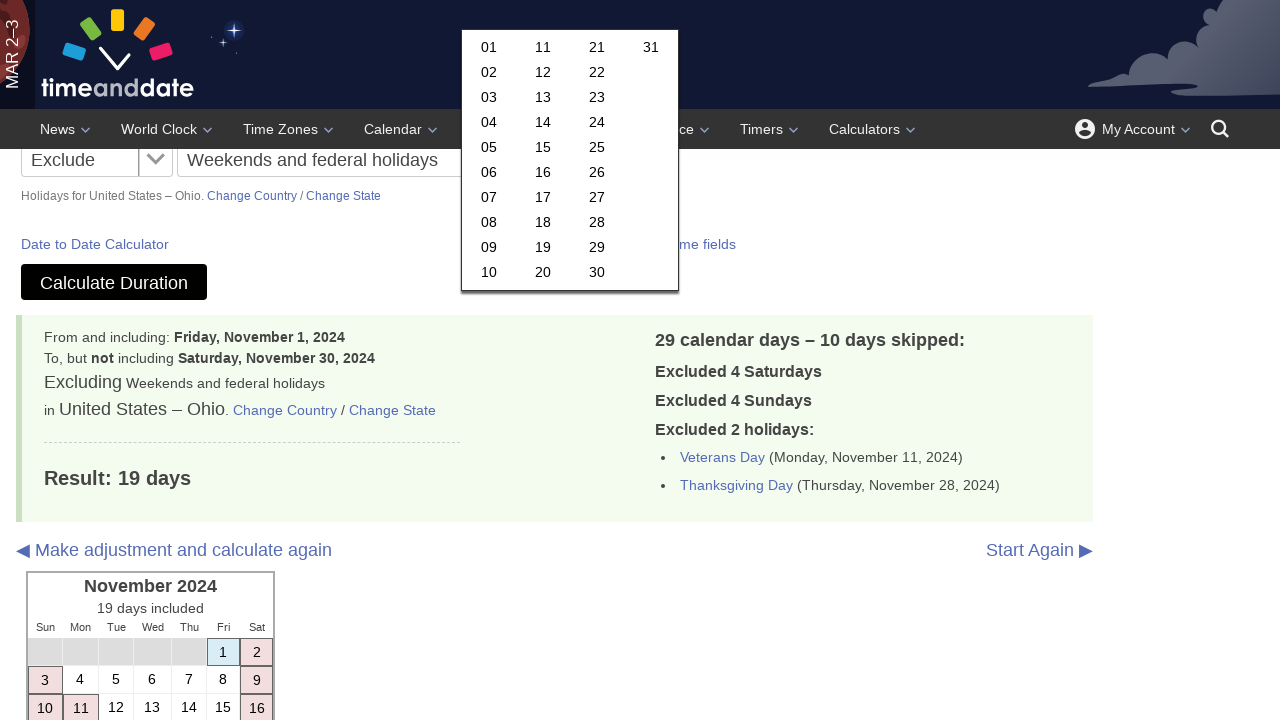

Filled end year field with 2024 on #y2
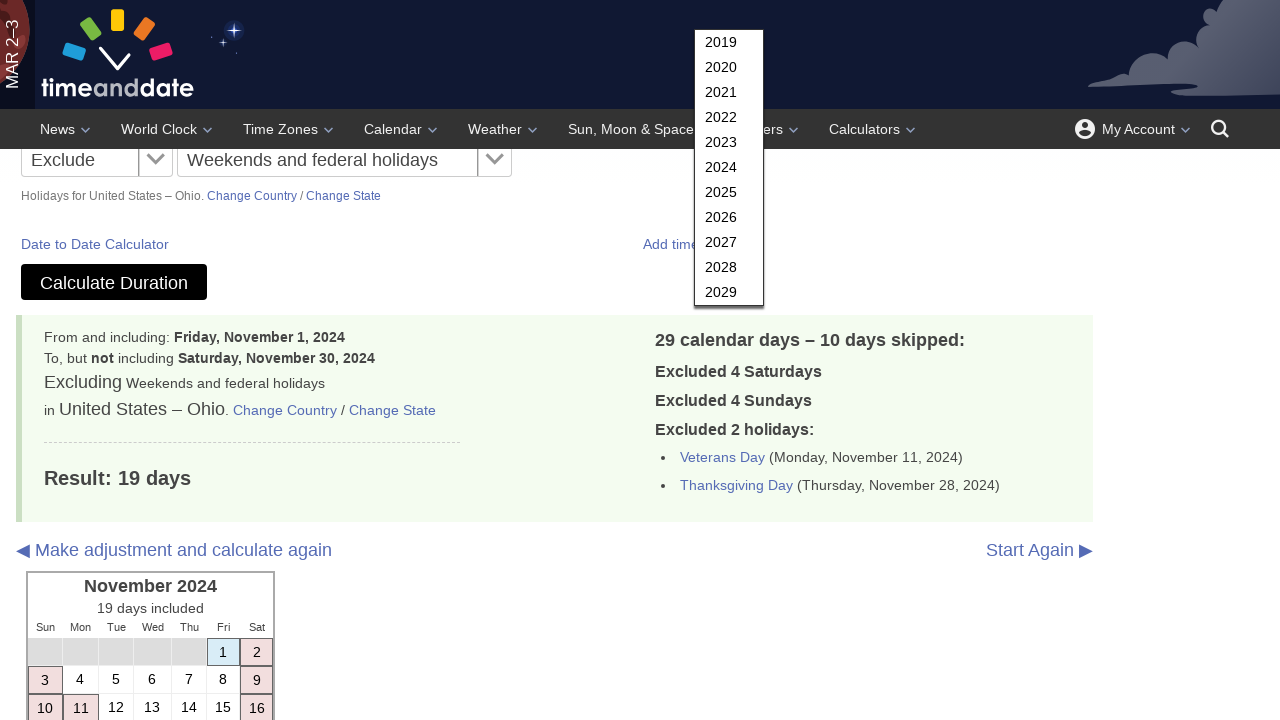

Clicked calculate button to calculate working days for December 2024 at (114, 282) on #subbut
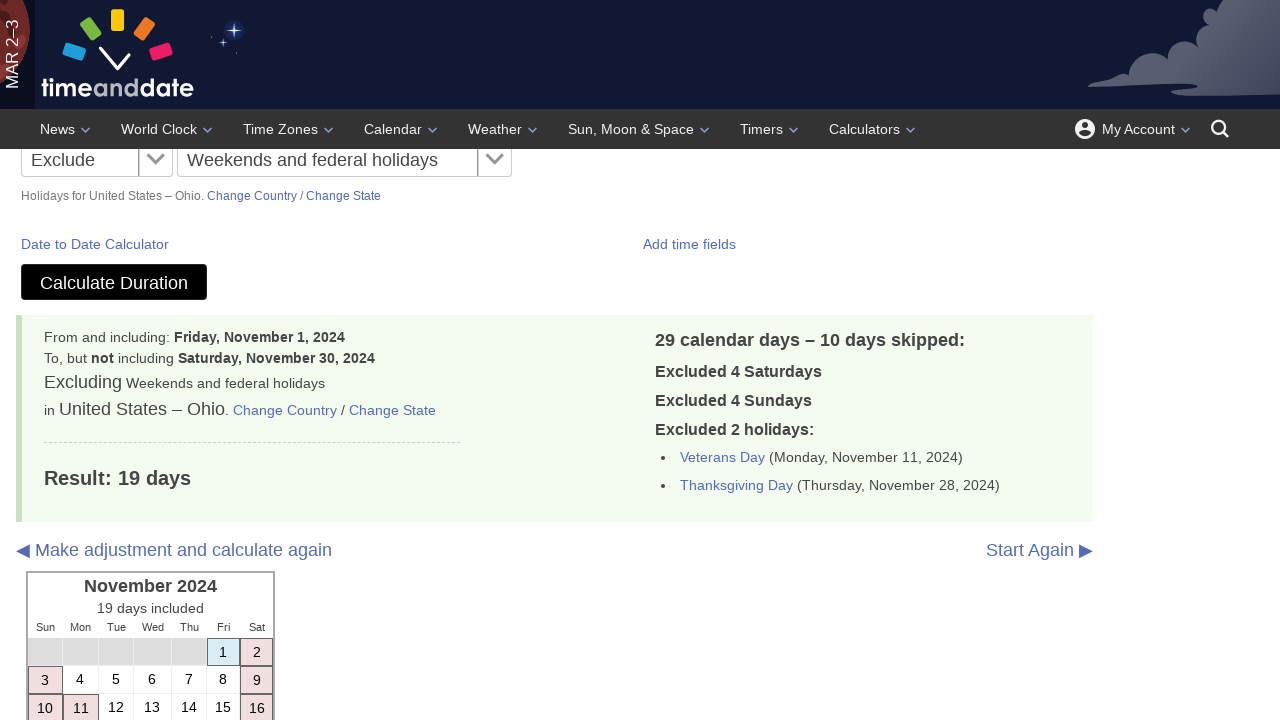

Working days result for December 2024 loaded
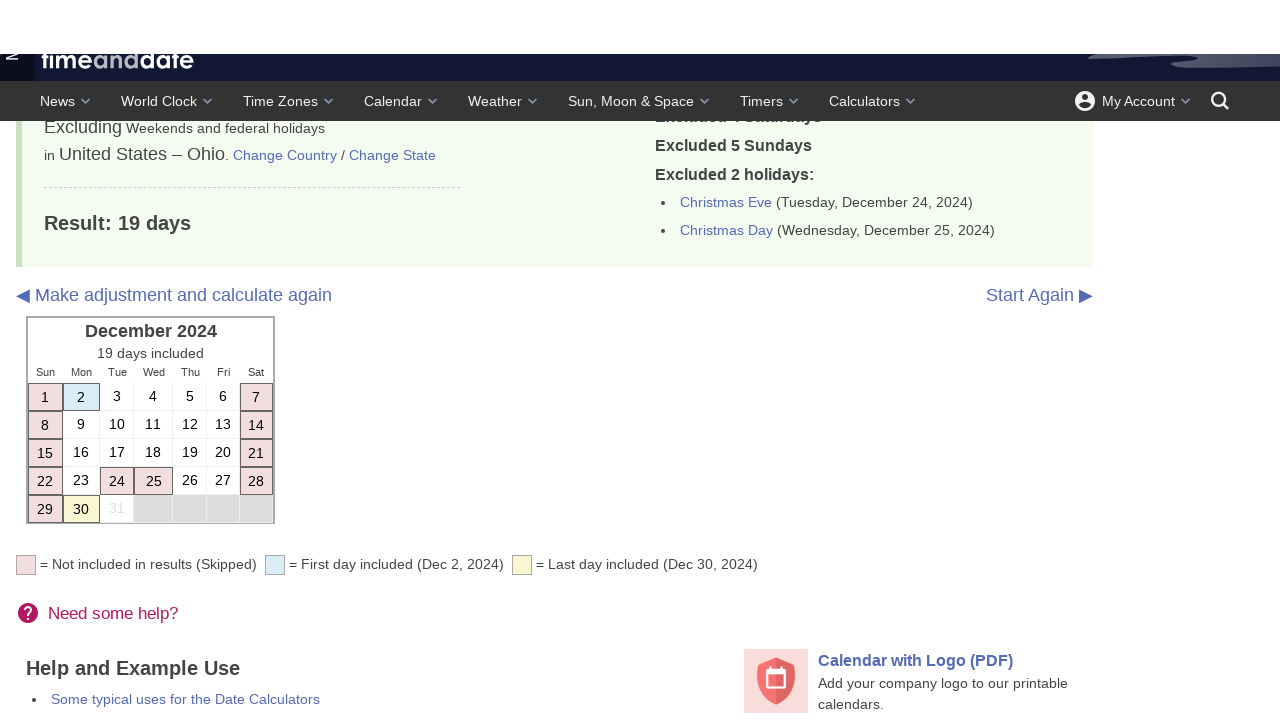

Result heading for December 2024 became visible
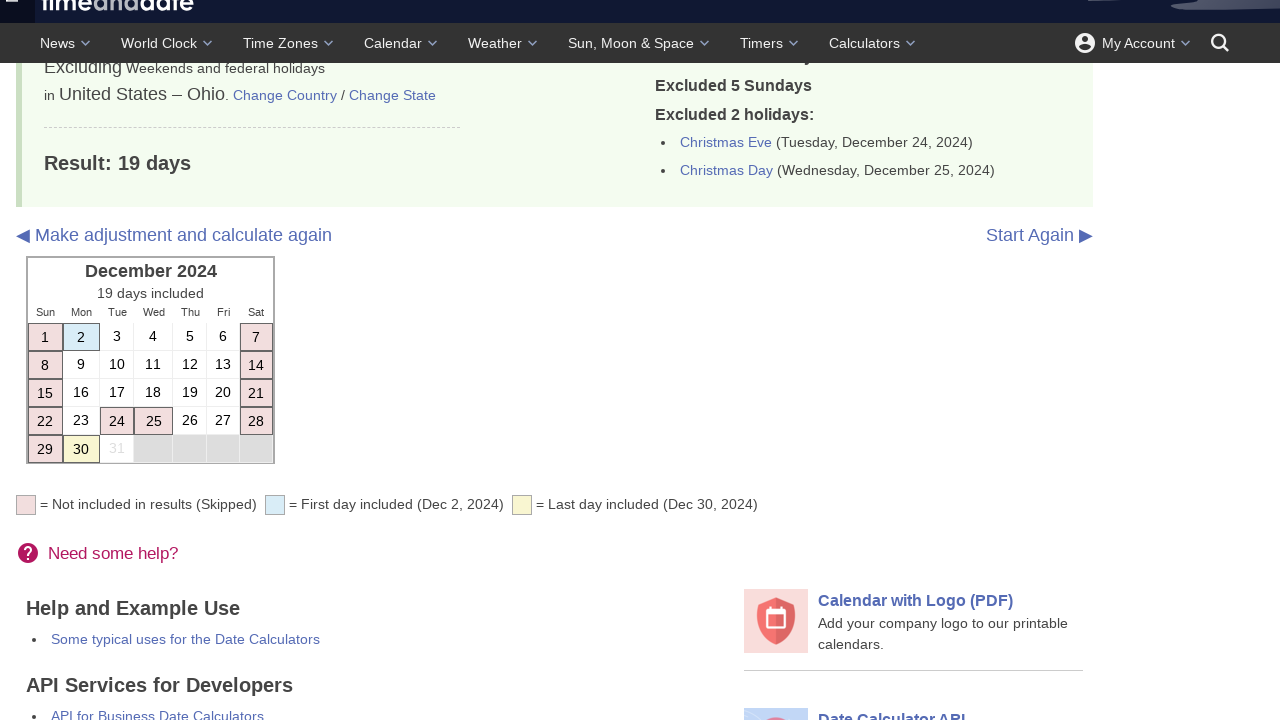

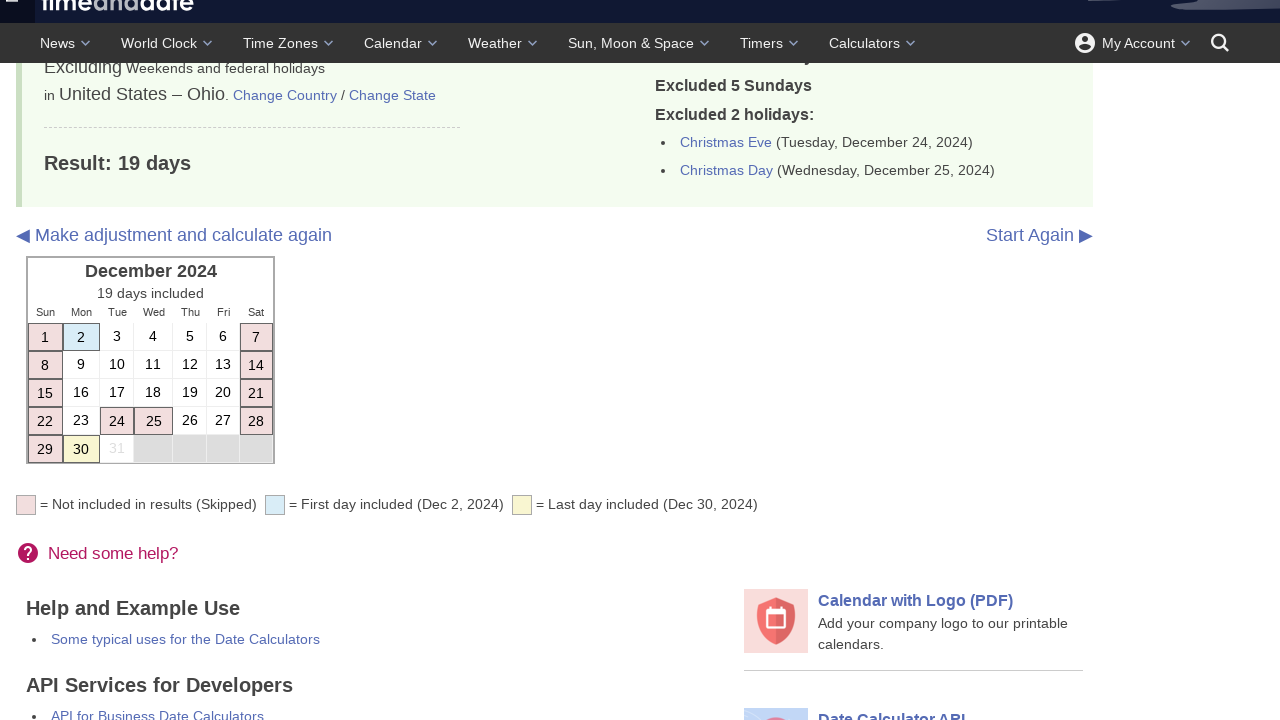